Plays the "1 to 50" clicking game by clicking numbers sequentially from 1 to 50, then retrieves the final score time

Starting URL: https://zzzscore.com/1to50/en/

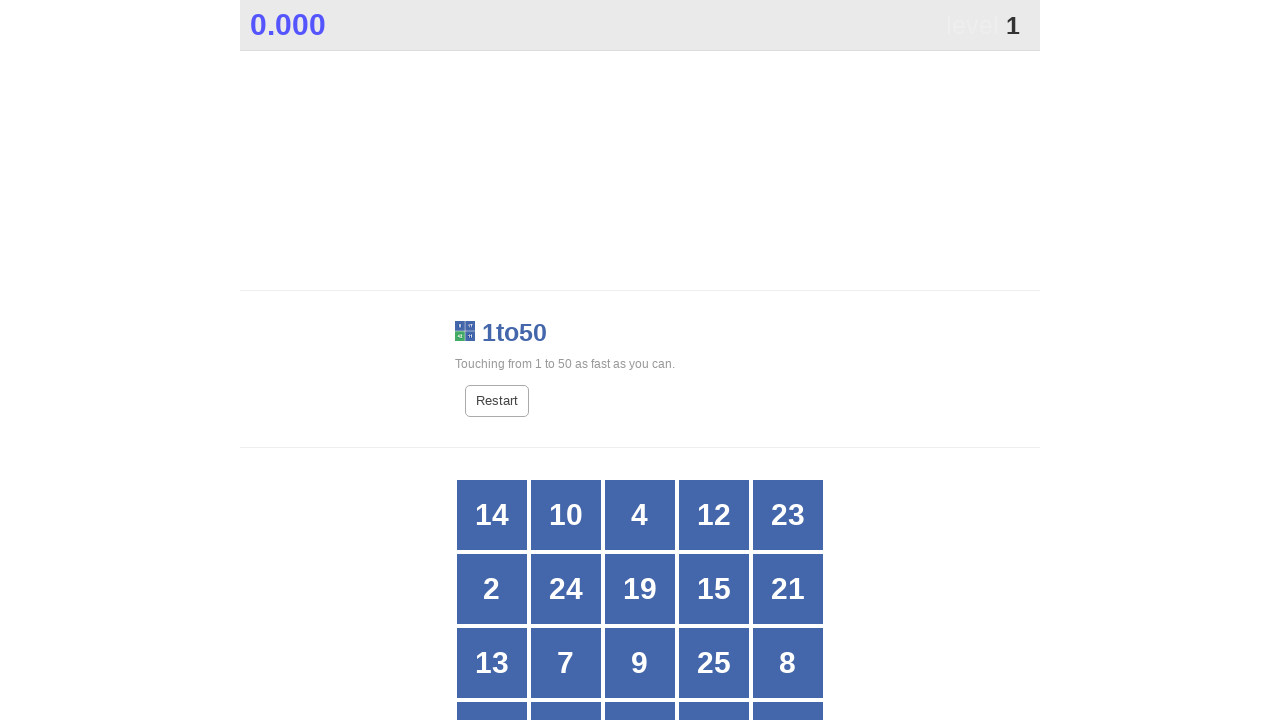

Waited for number 1 to appear
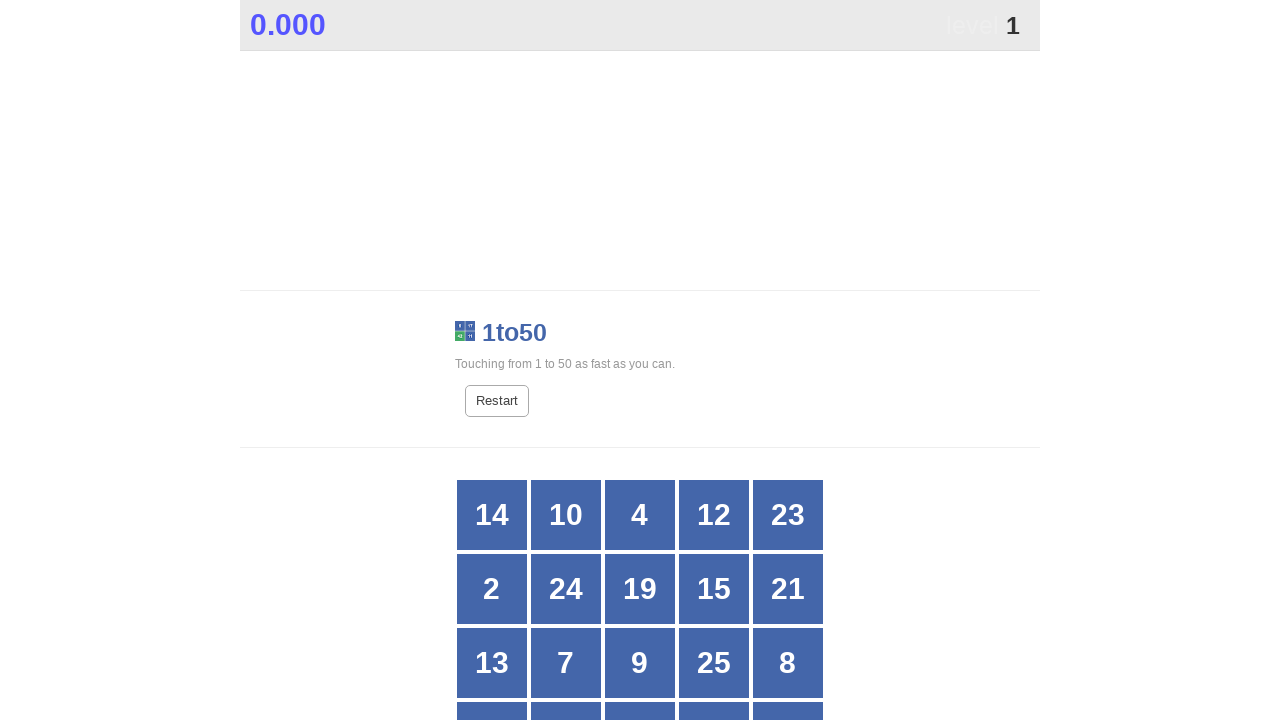

Clicked number 1 at (714, 685) on xpath=//div[text()='1']
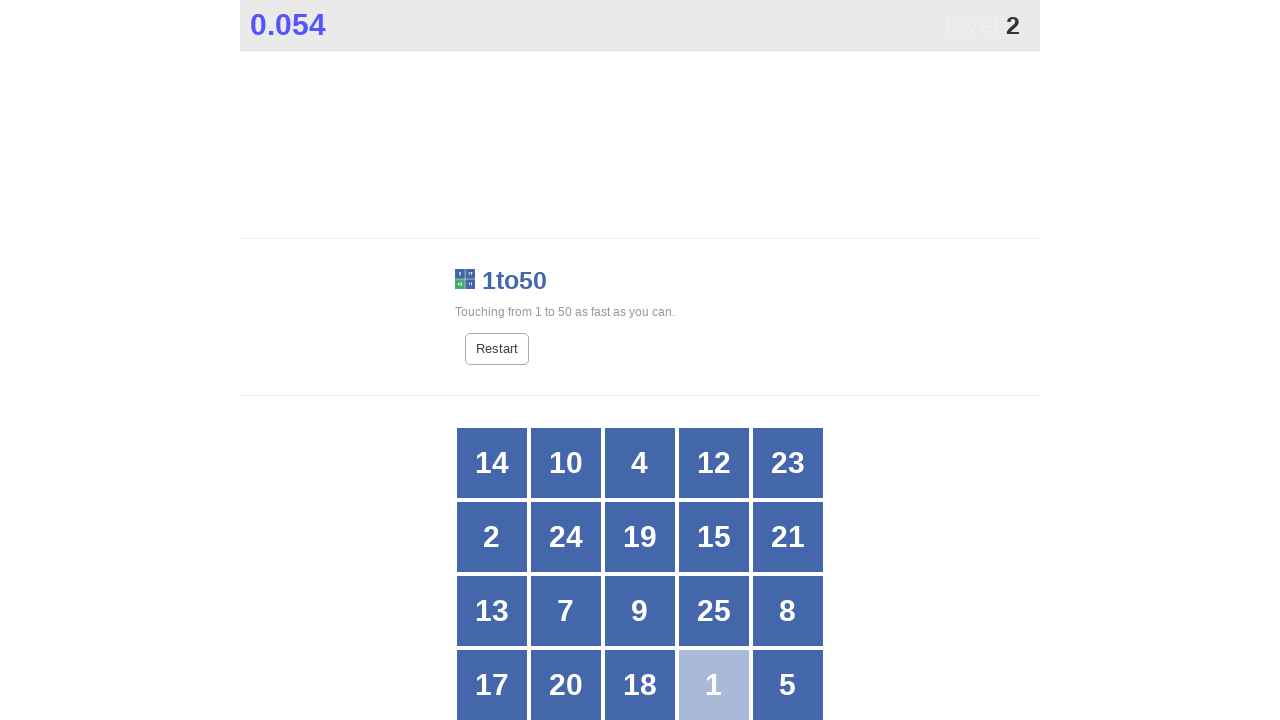

Waited for number 2 to appear
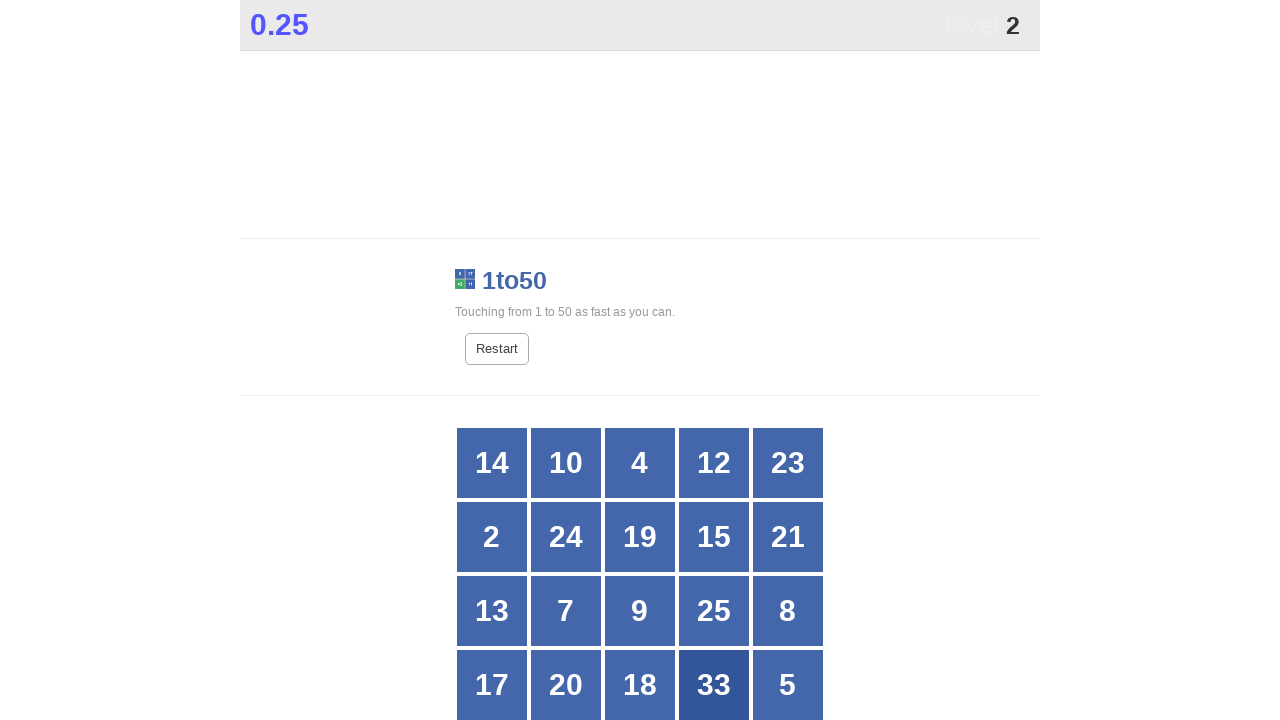

Clicked number 2 at (492, 537) on xpath=//div[text()='2']
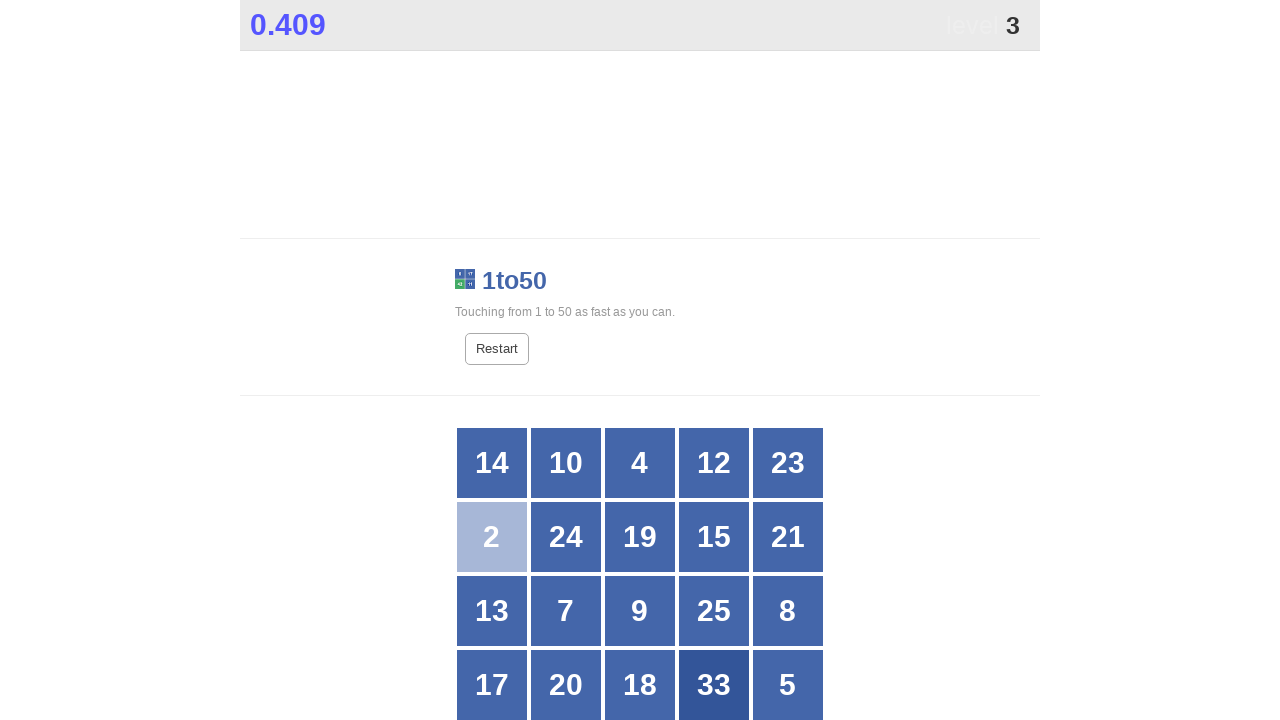

Waited for number 3 to appear
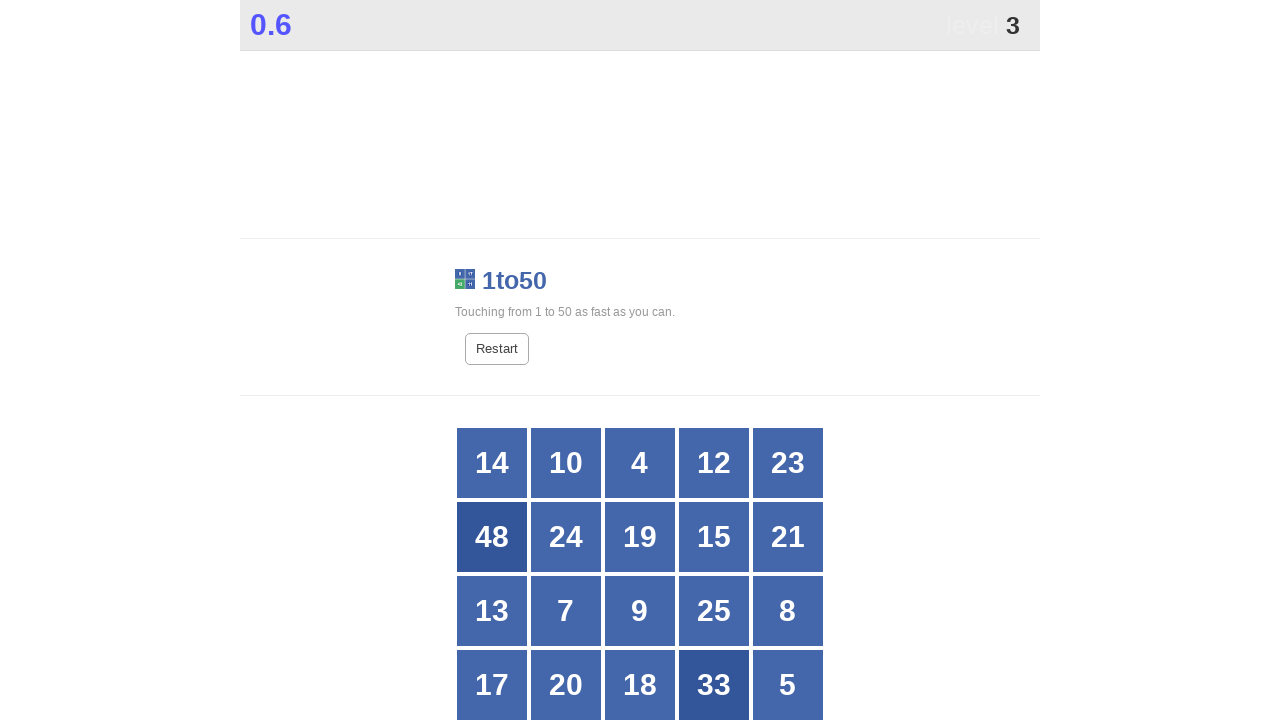

Clicked number 3 at (788, 361) on xpath=//div[text()='3']
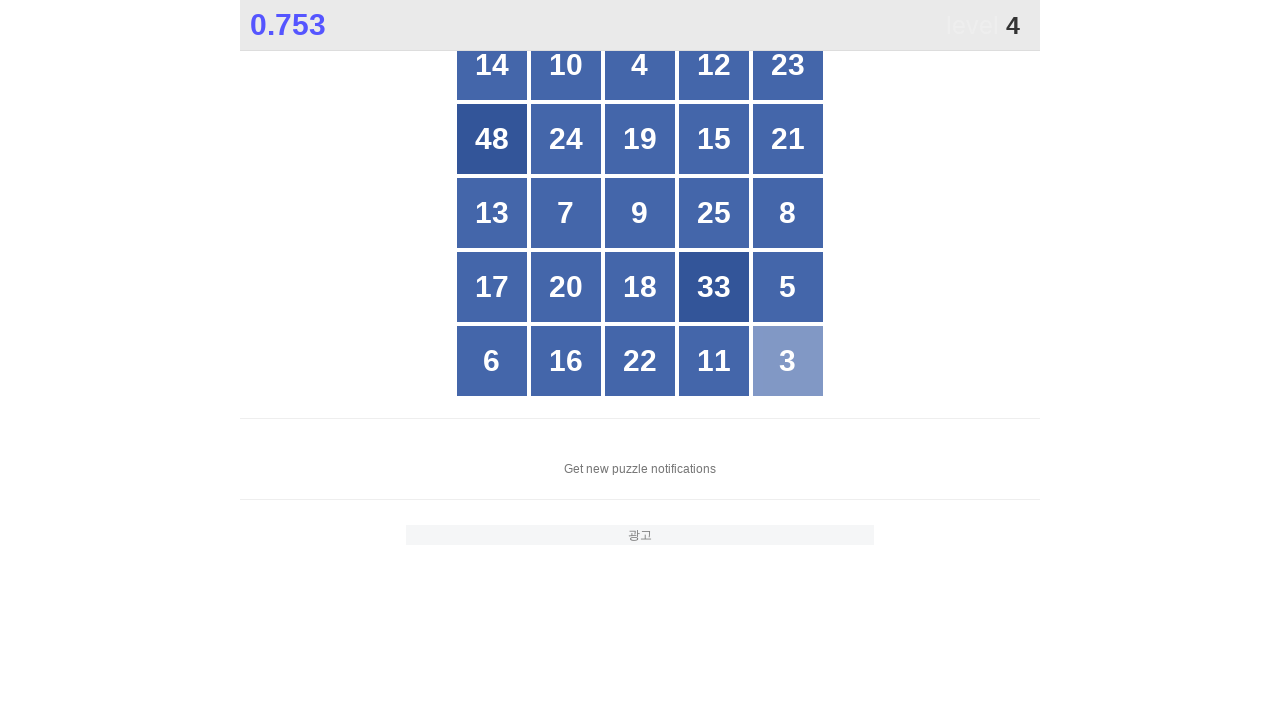

Waited for number 4 to appear
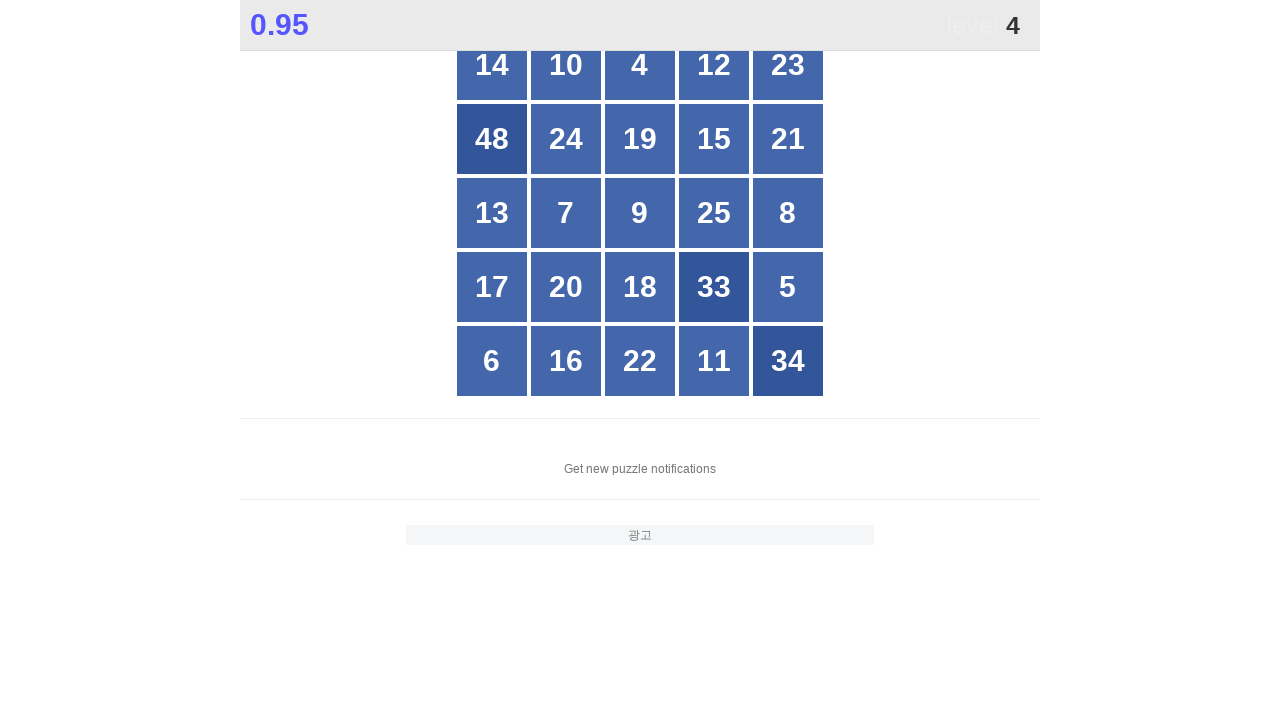

Clicked number 4 at (640, 65) on xpath=//div[text()='4']
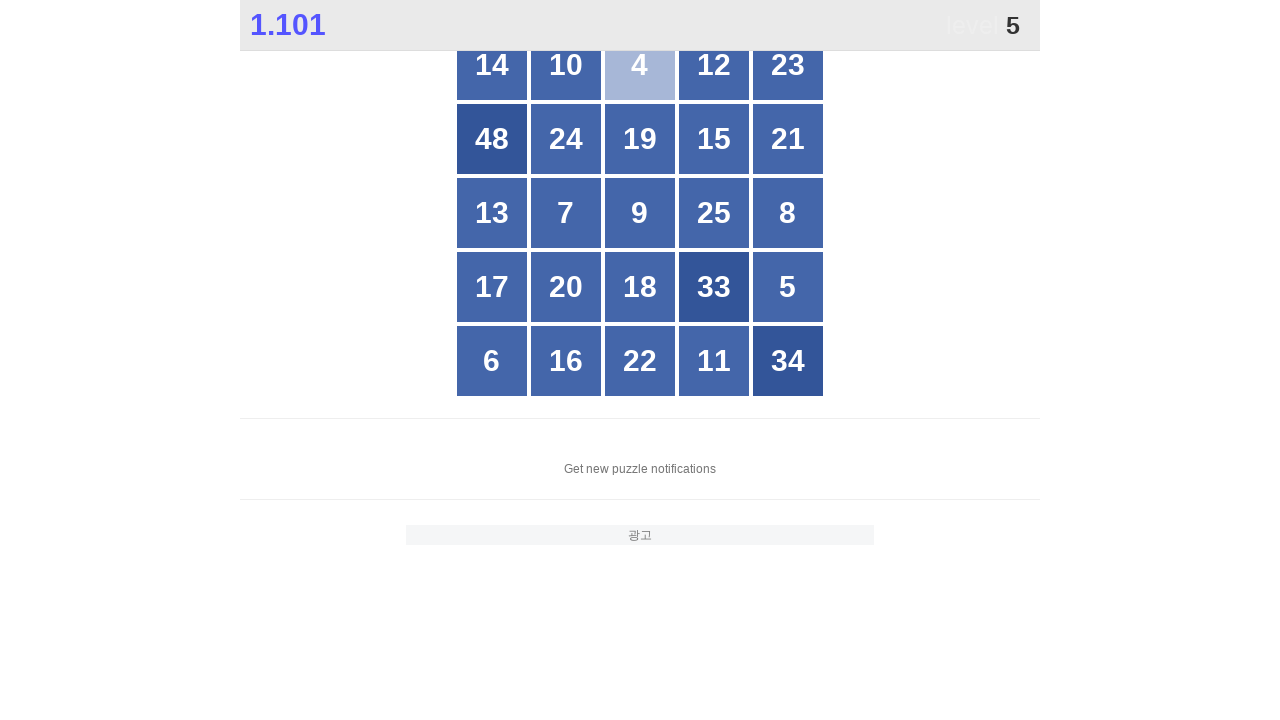

Waited for number 5 to appear
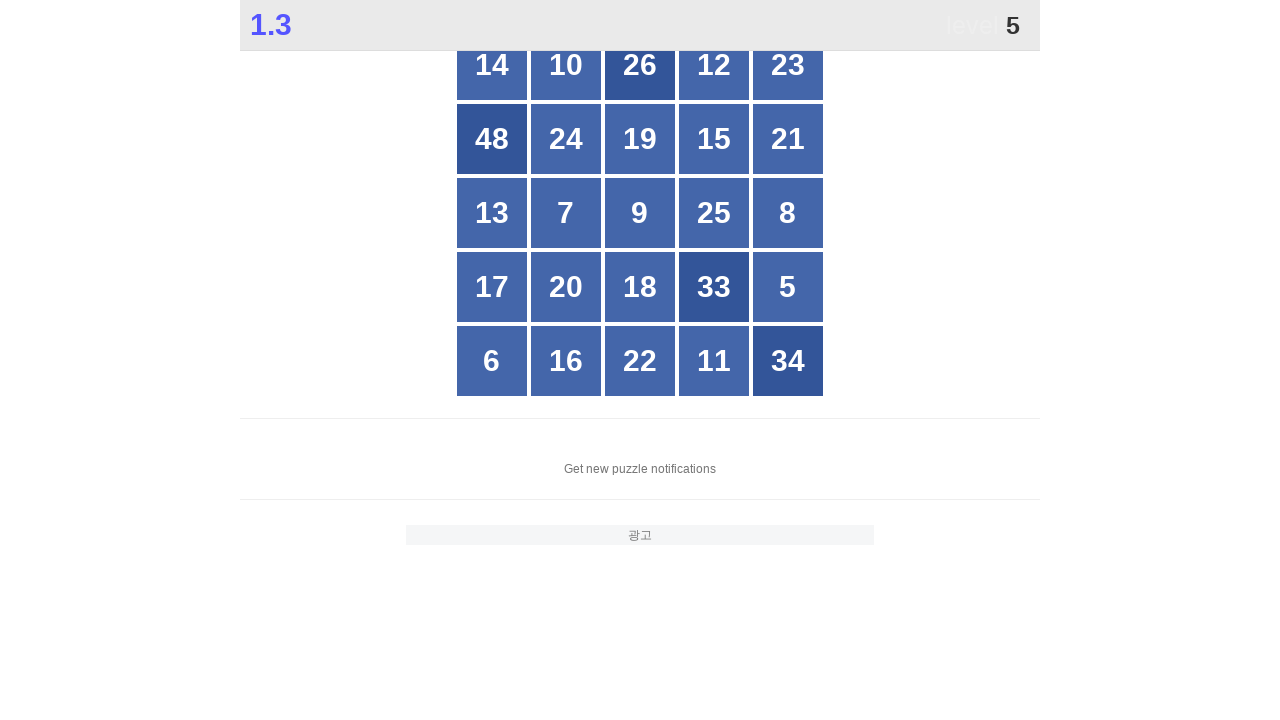

Clicked number 5 at (788, 287) on xpath=//div[text()='5']
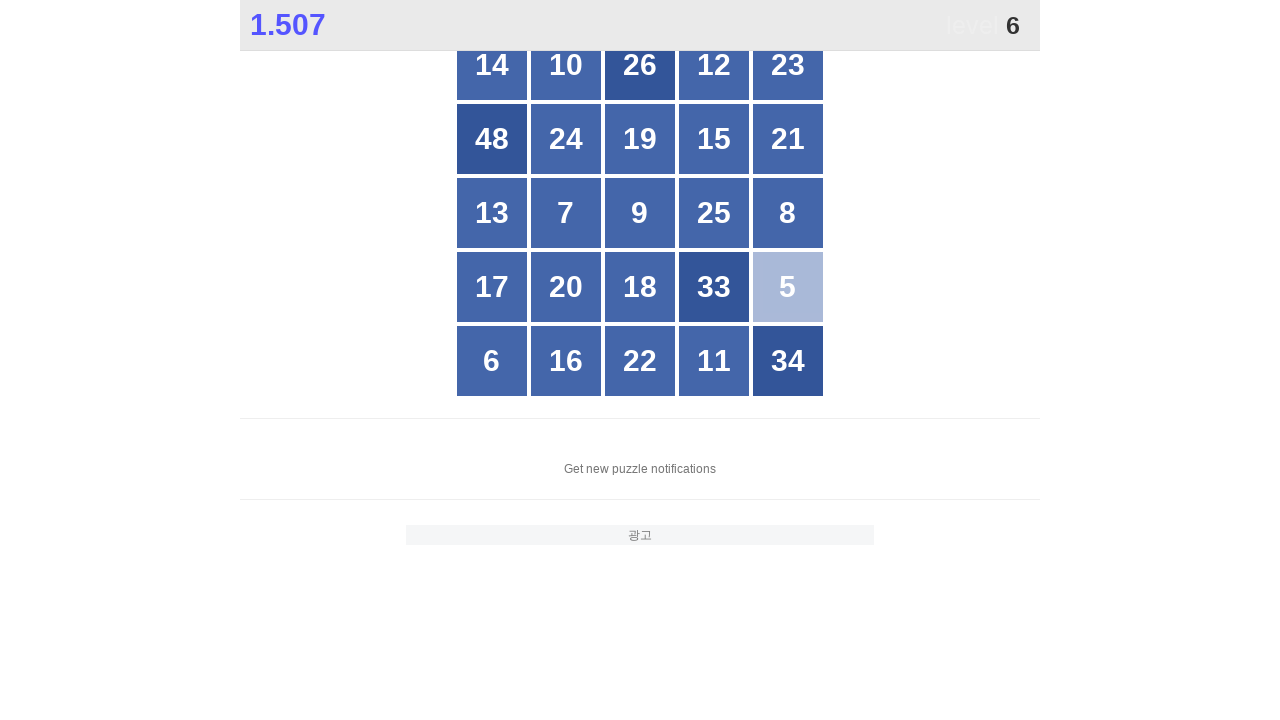

Waited for number 6 to appear
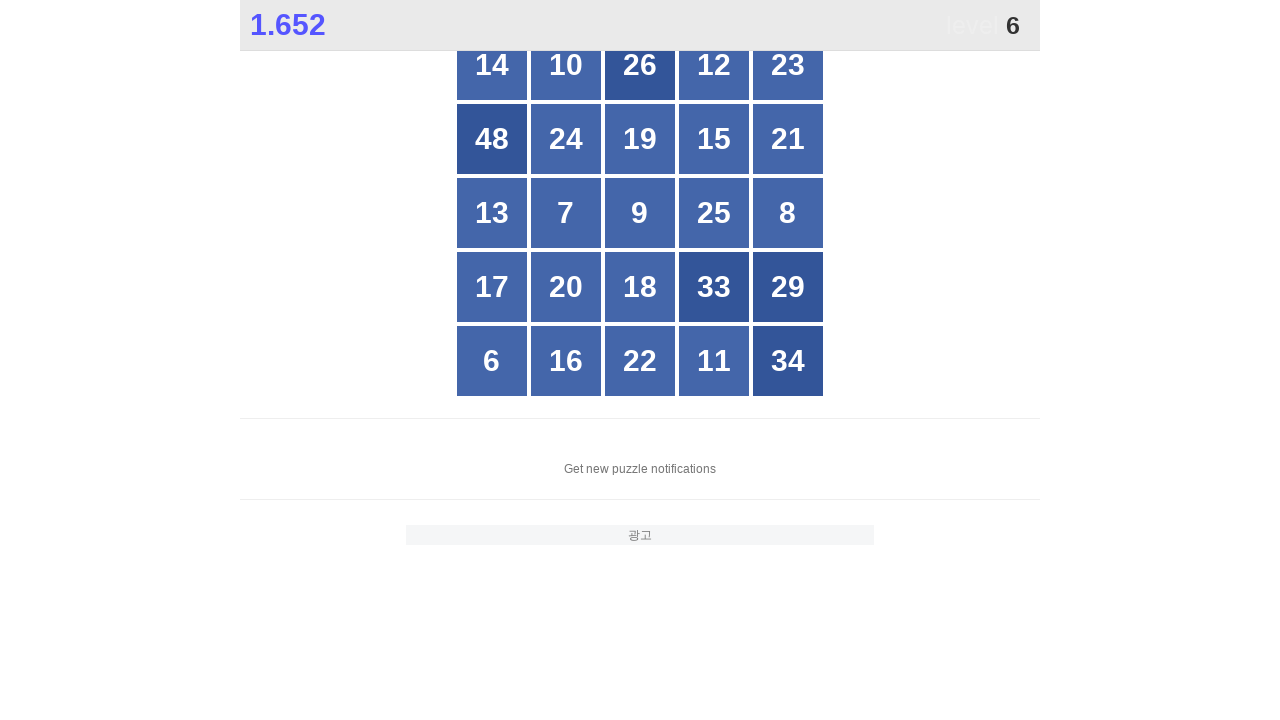

Clicked number 6 at (492, 361) on xpath=//div[text()='6']
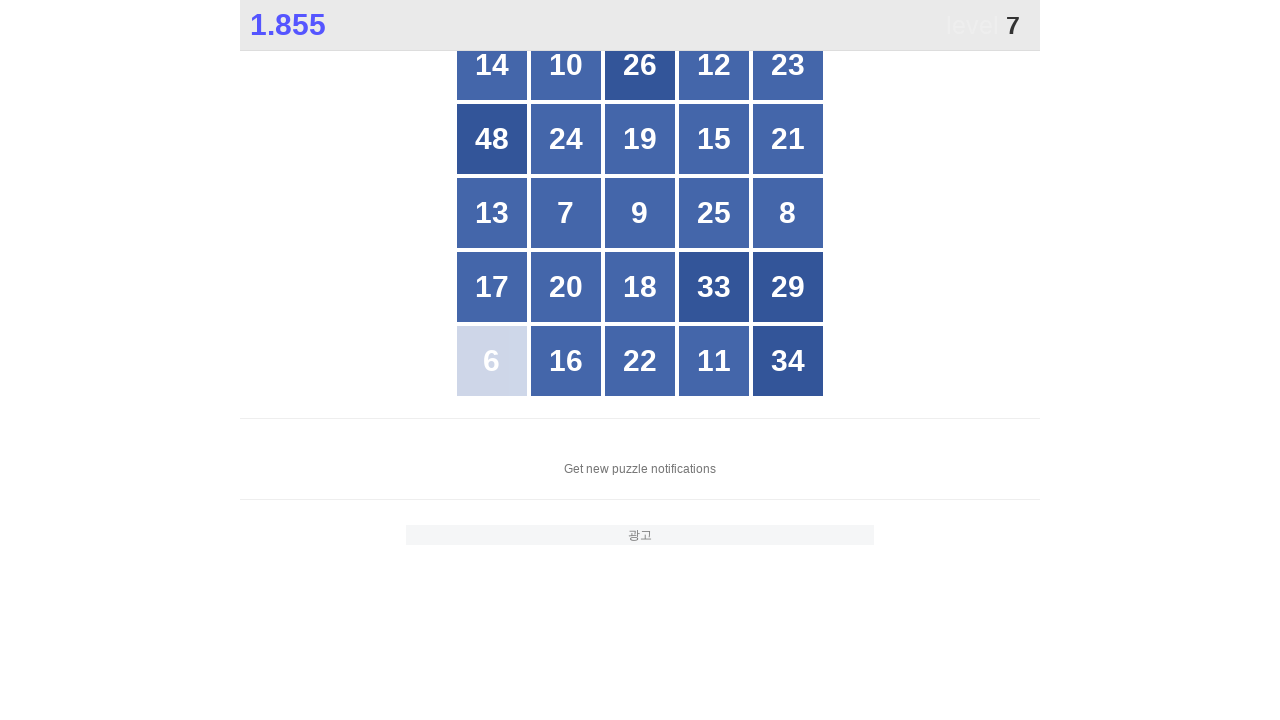

Waited for number 7 to appear
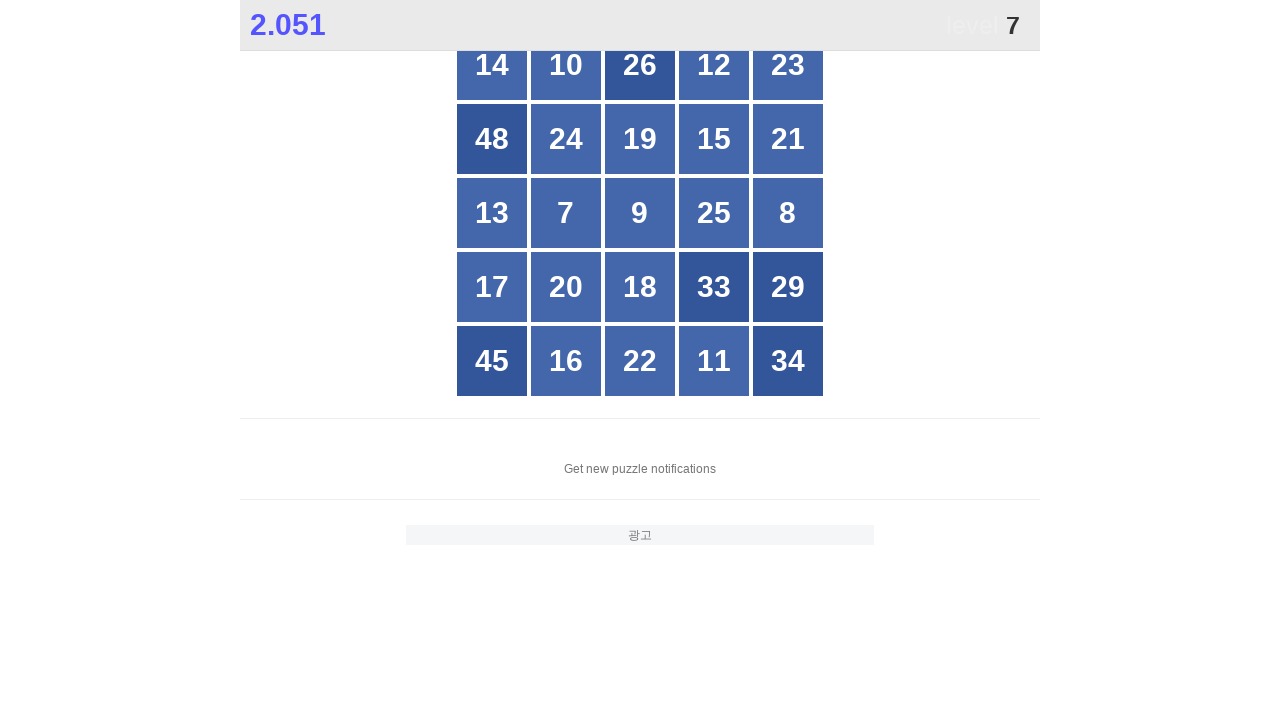

Clicked number 7 at (566, 213) on xpath=//div[text()='7']
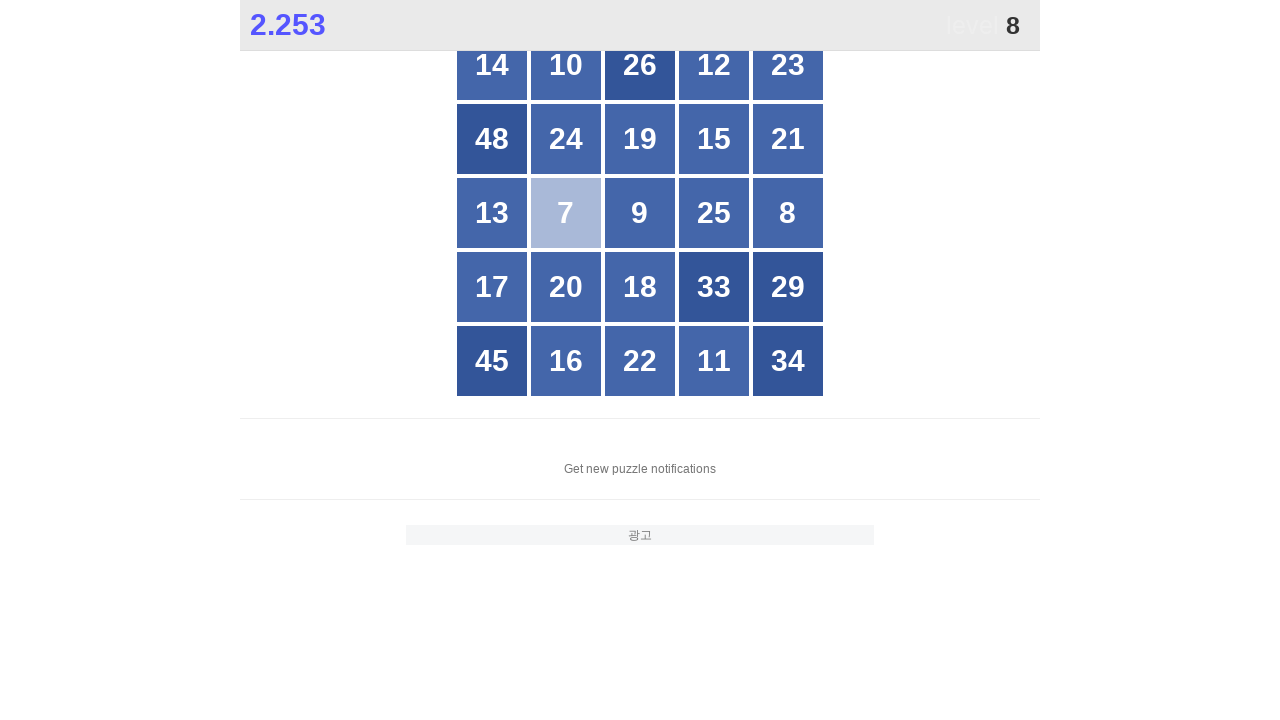

Waited for number 8 to appear
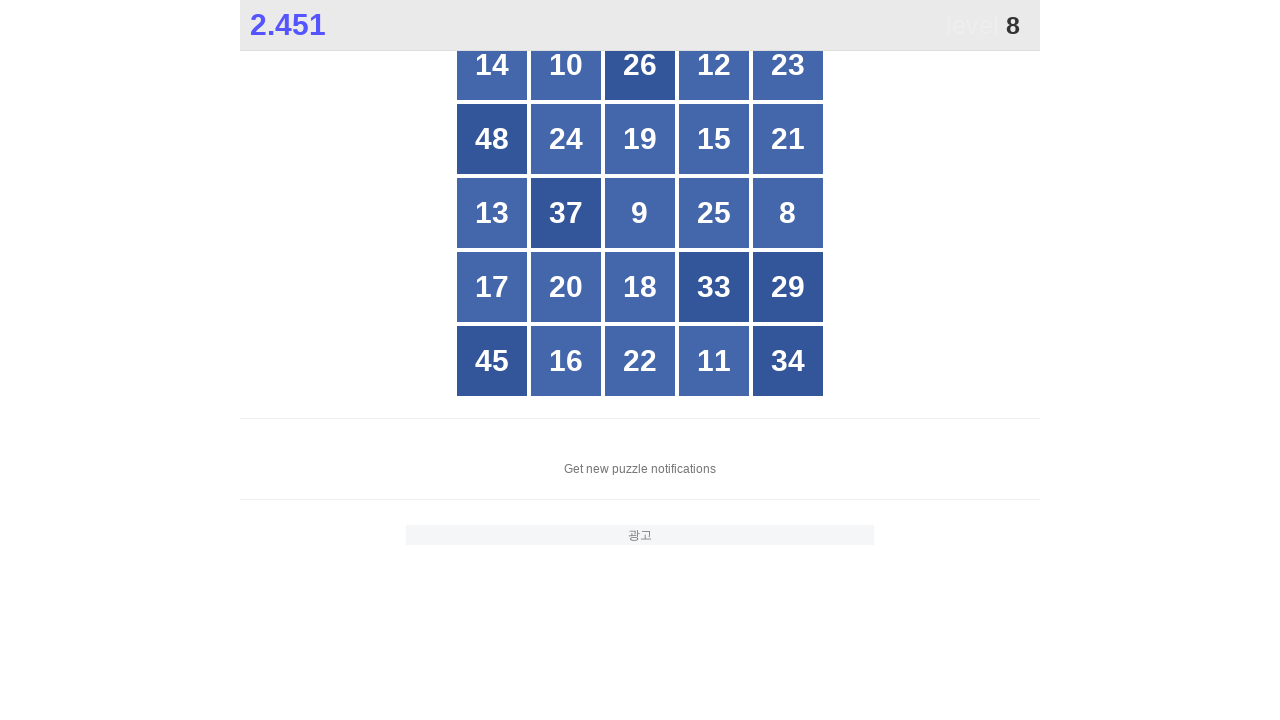

Clicked number 8 at (788, 213) on xpath=//div[text()='8']
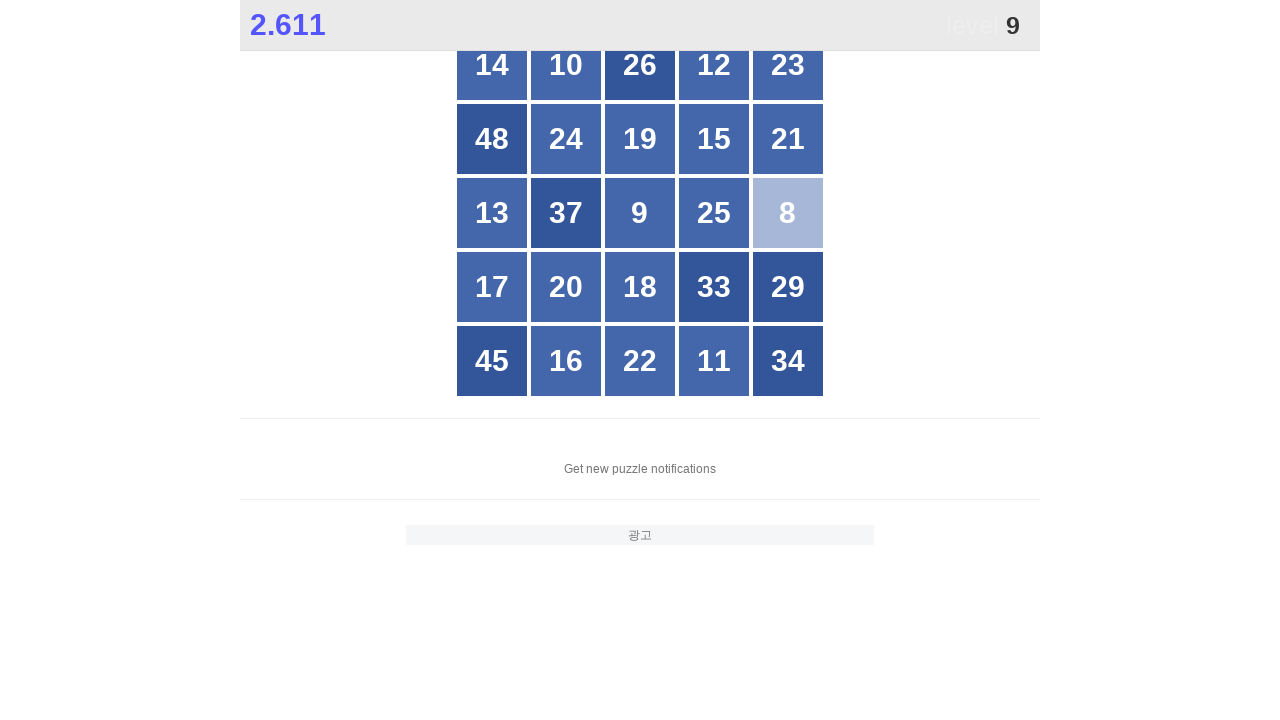

Waited for number 9 to appear
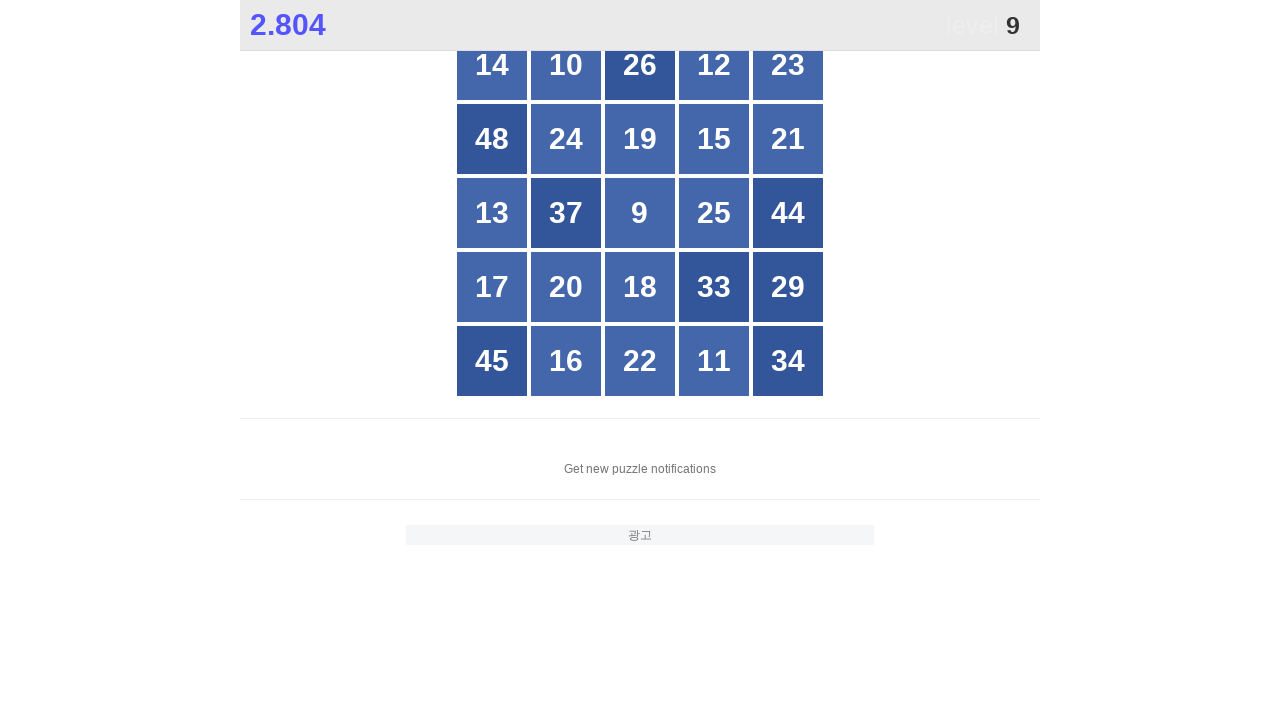

Clicked number 9 at (640, 213) on xpath=//div[text()='9']
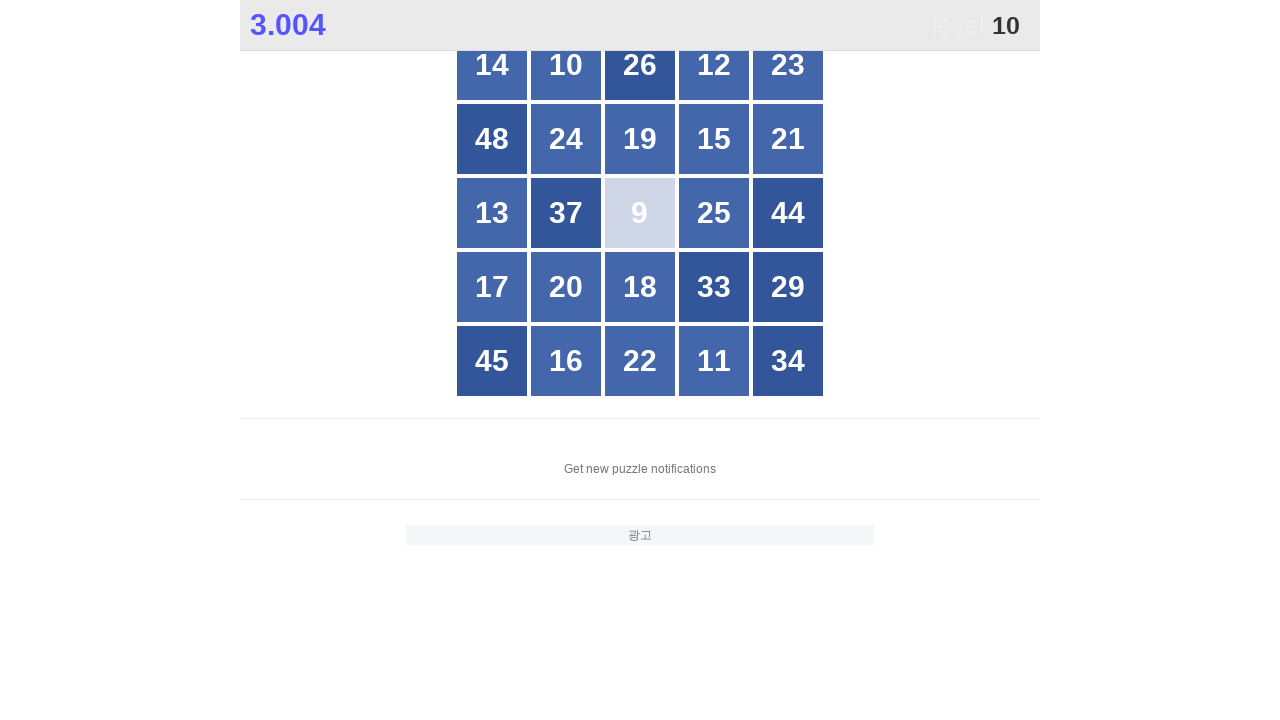

Waited for number 10 to appear
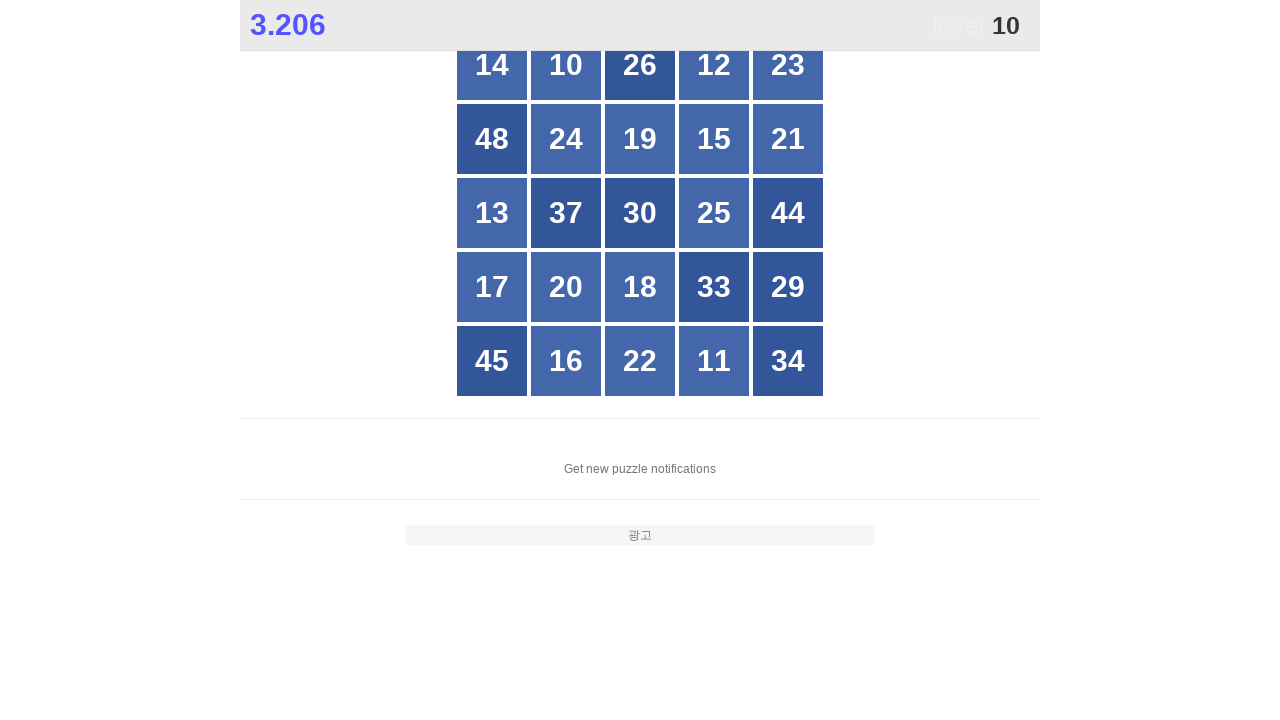

Clicked number 10 at (566, 65) on xpath=//div[text()='10']
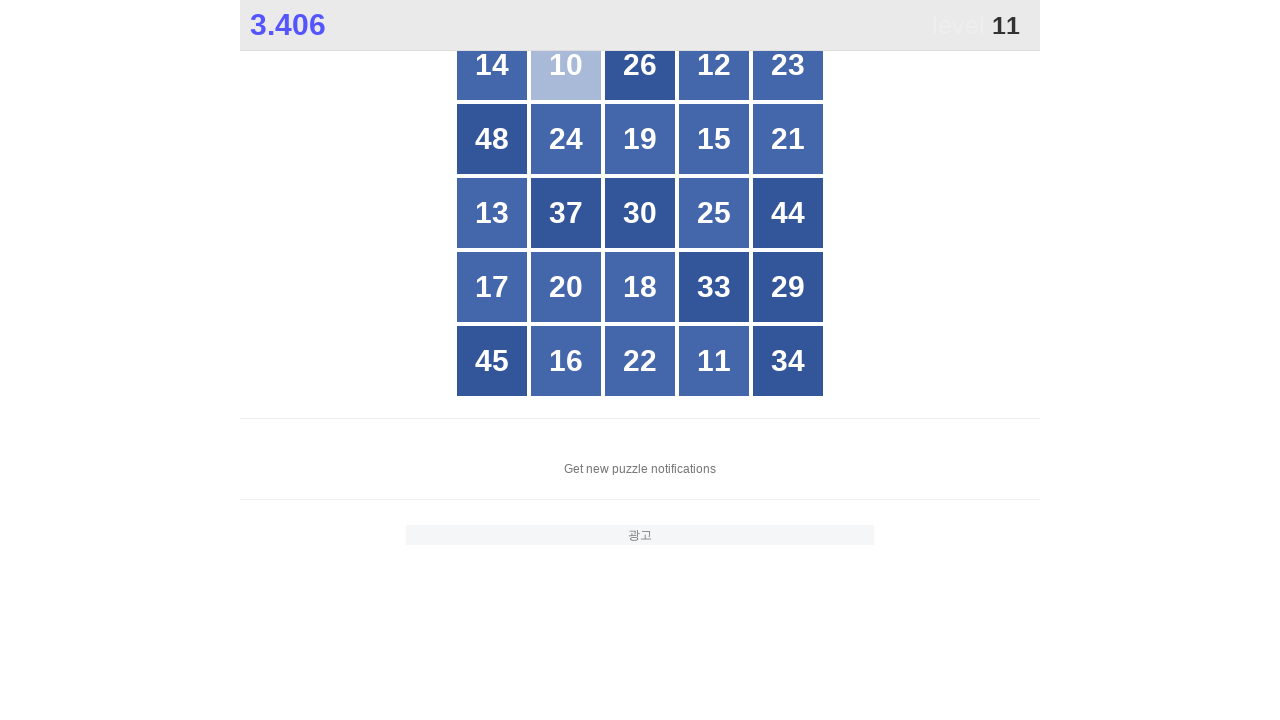

Waited for number 11 to appear
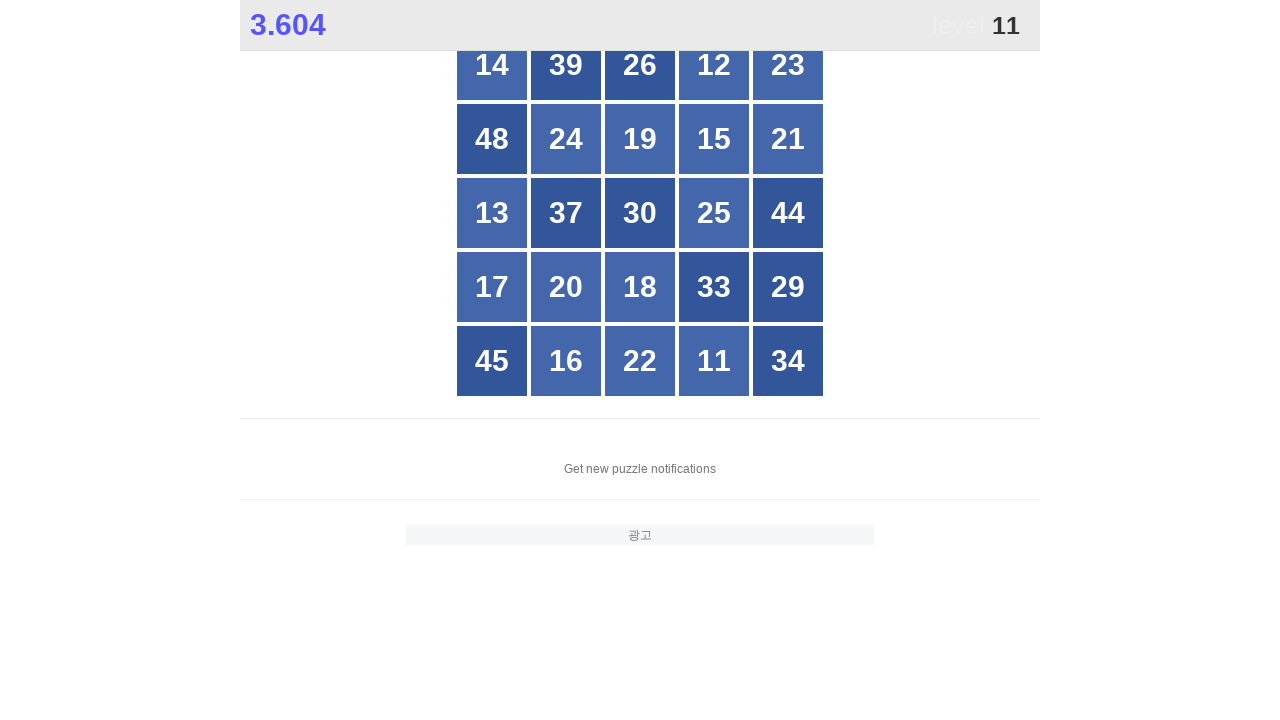

Clicked number 11 at (714, 361) on xpath=//div[text()='11']
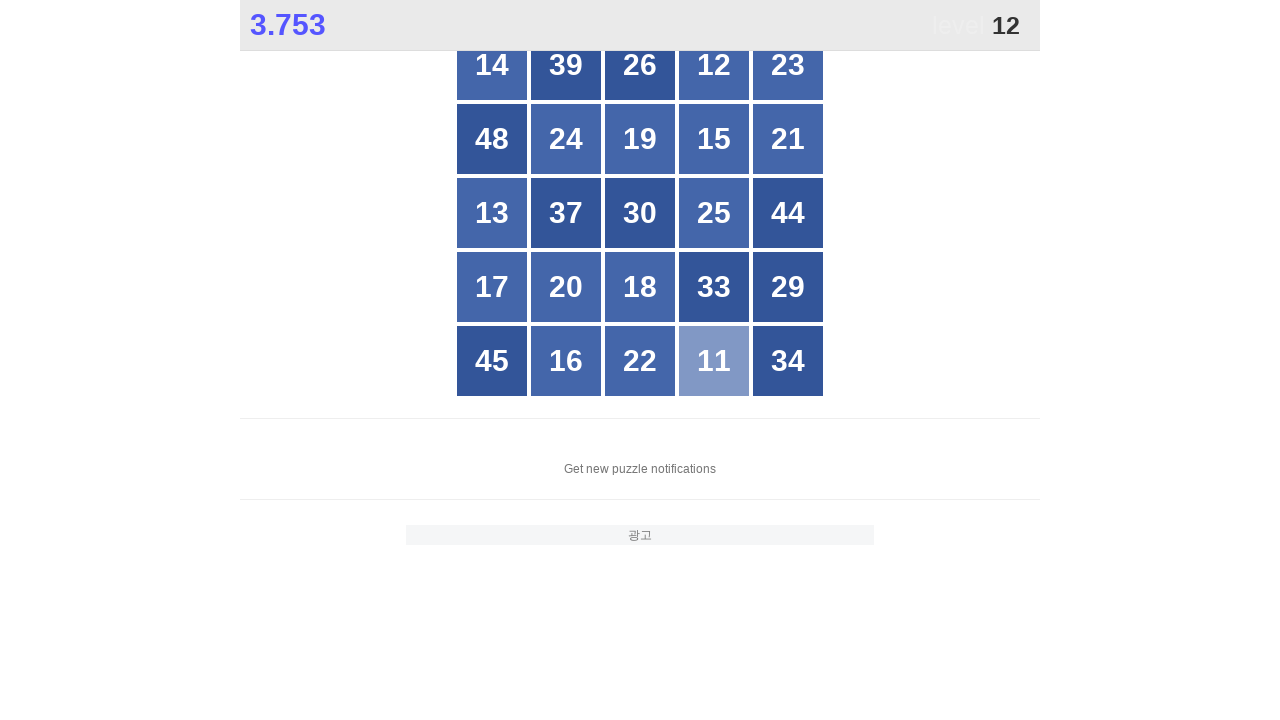

Waited for number 12 to appear
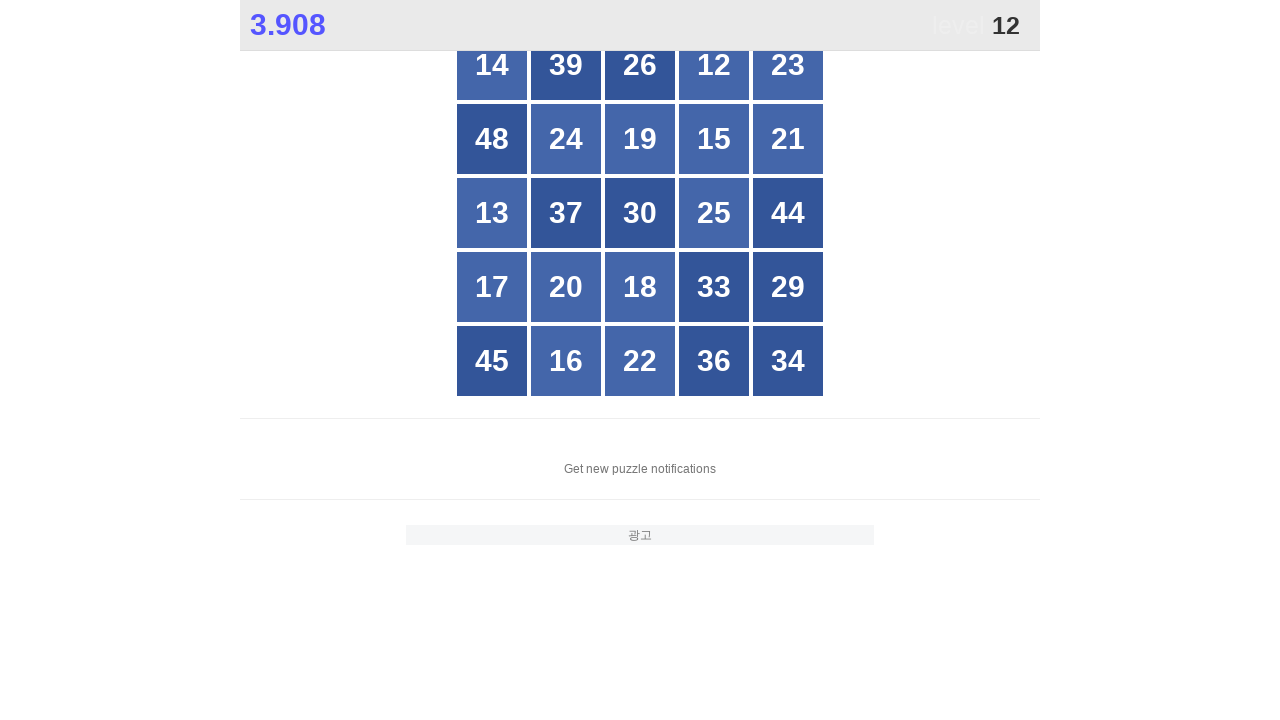

Clicked number 12 at (714, 65) on xpath=//div[text()='12']
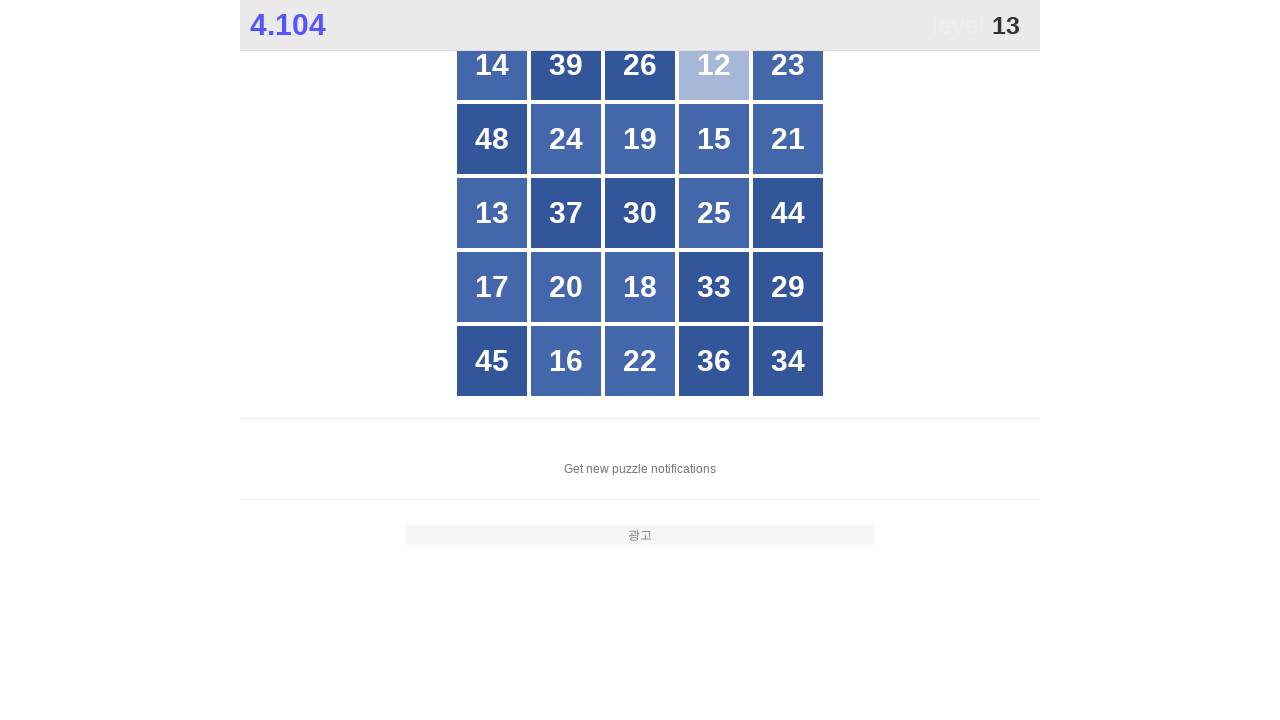

Waited for number 13 to appear
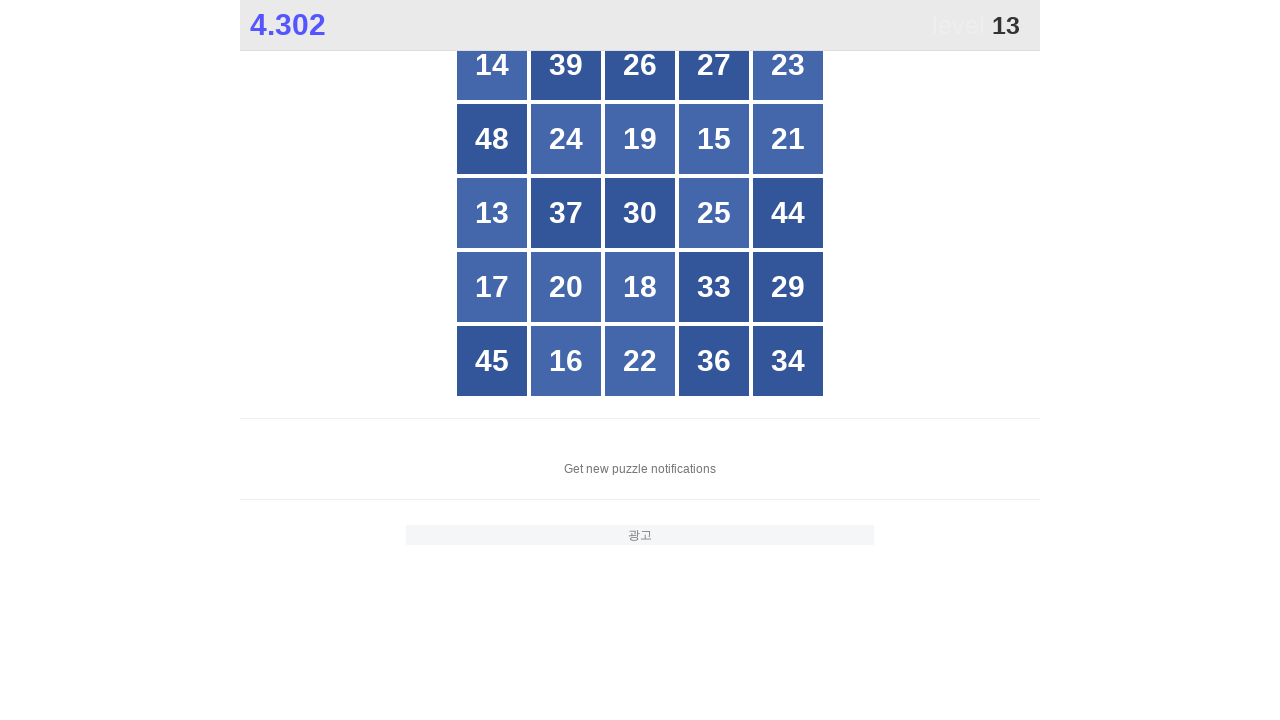

Clicked number 13 at (492, 213) on xpath=//div[text()='13']
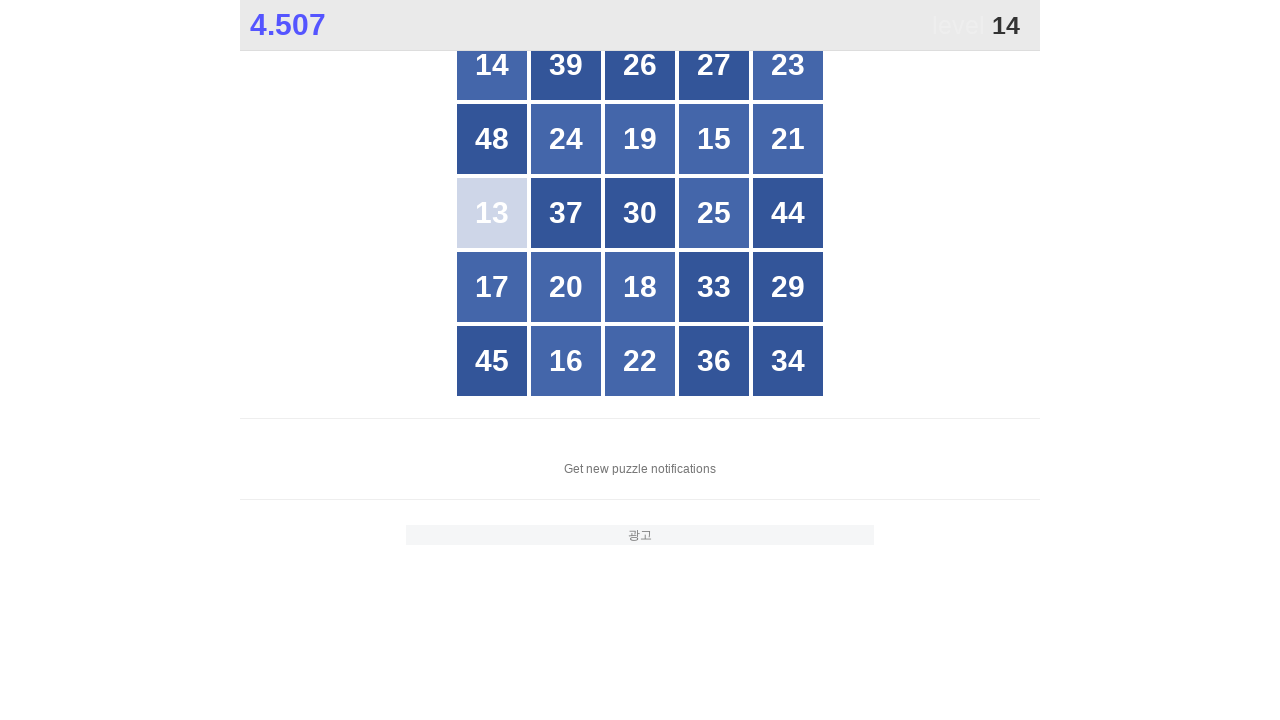

Waited for number 14 to appear
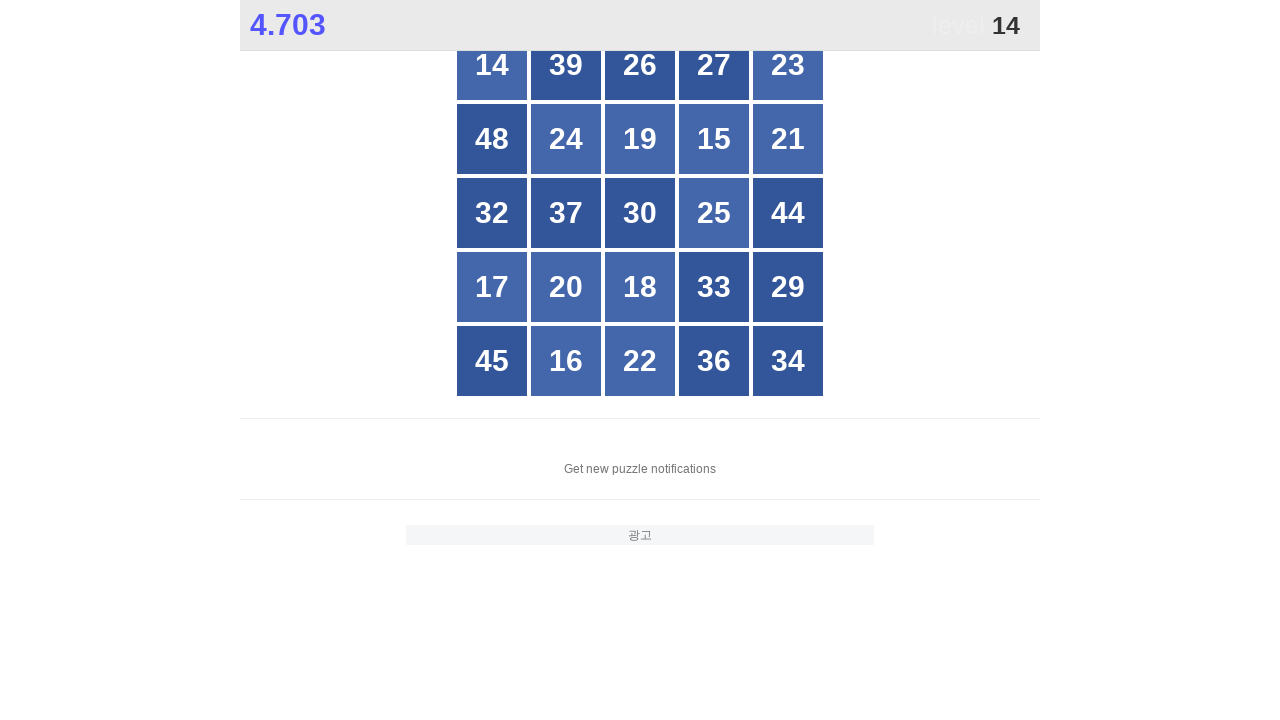

Clicked number 14 at (492, 65) on xpath=//div[text()='14']
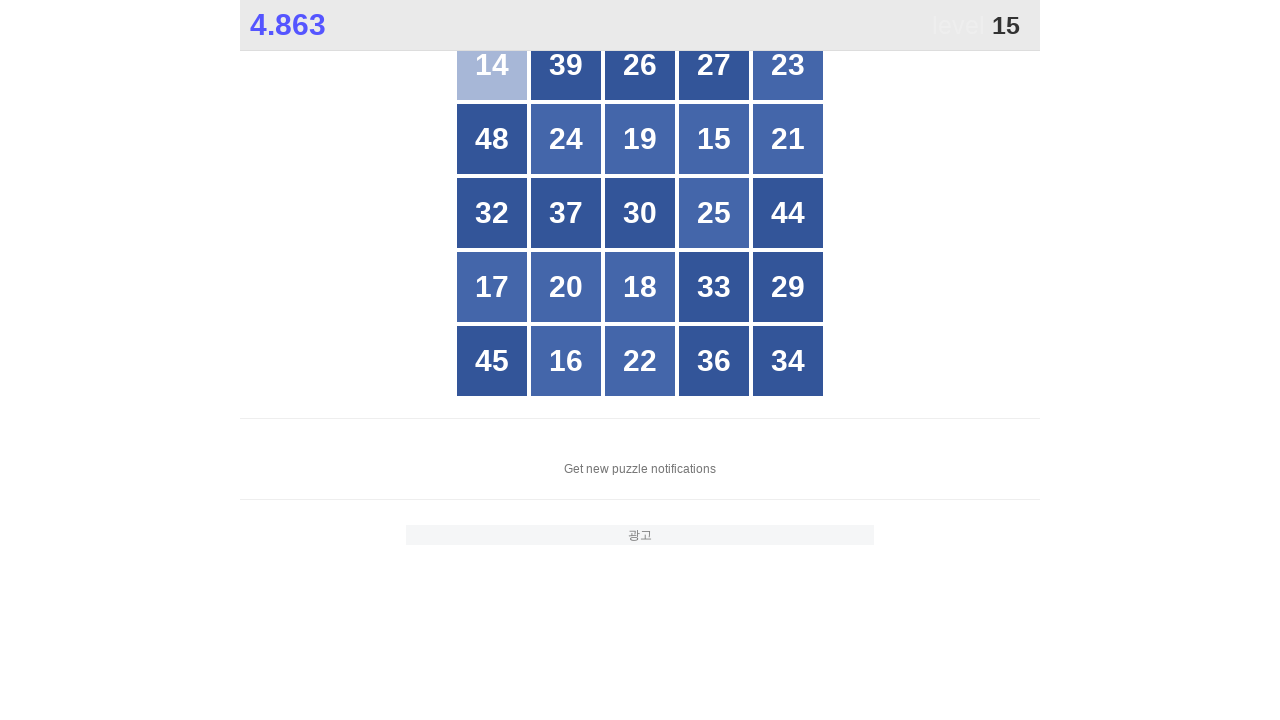

Waited for number 15 to appear
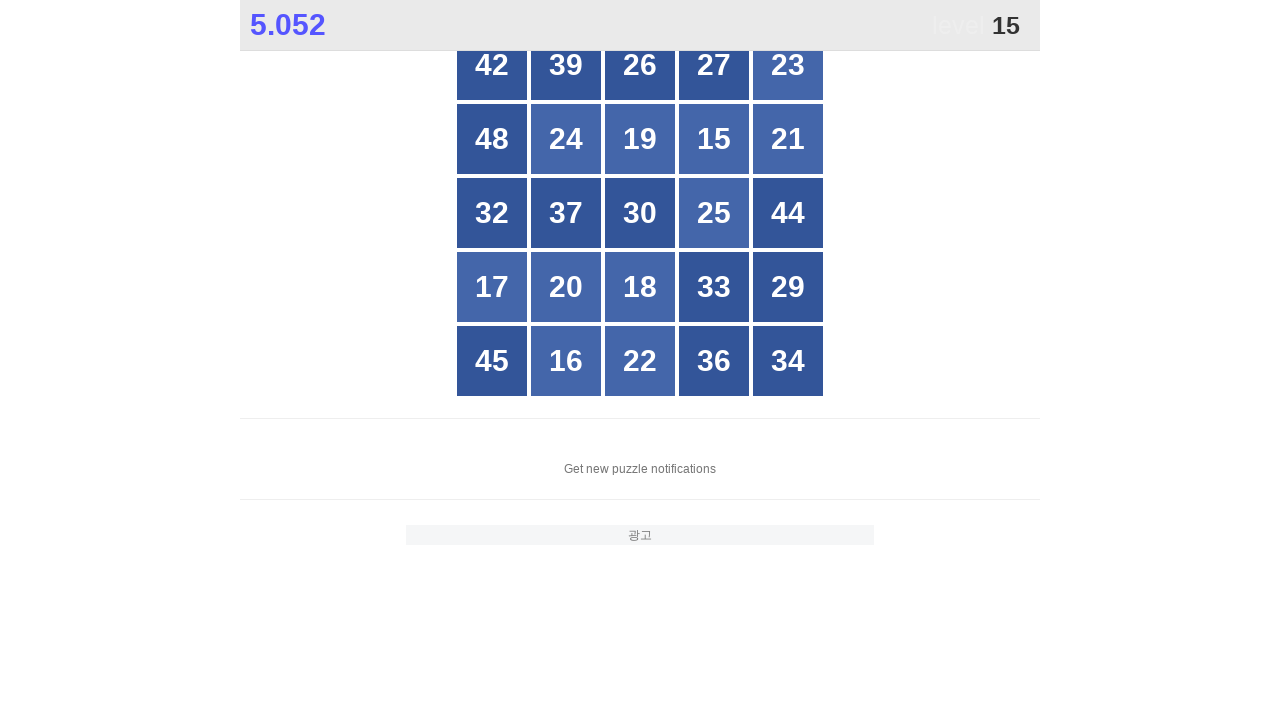

Clicked number 15 at (714, 139) on xpath=//div[text()='15']
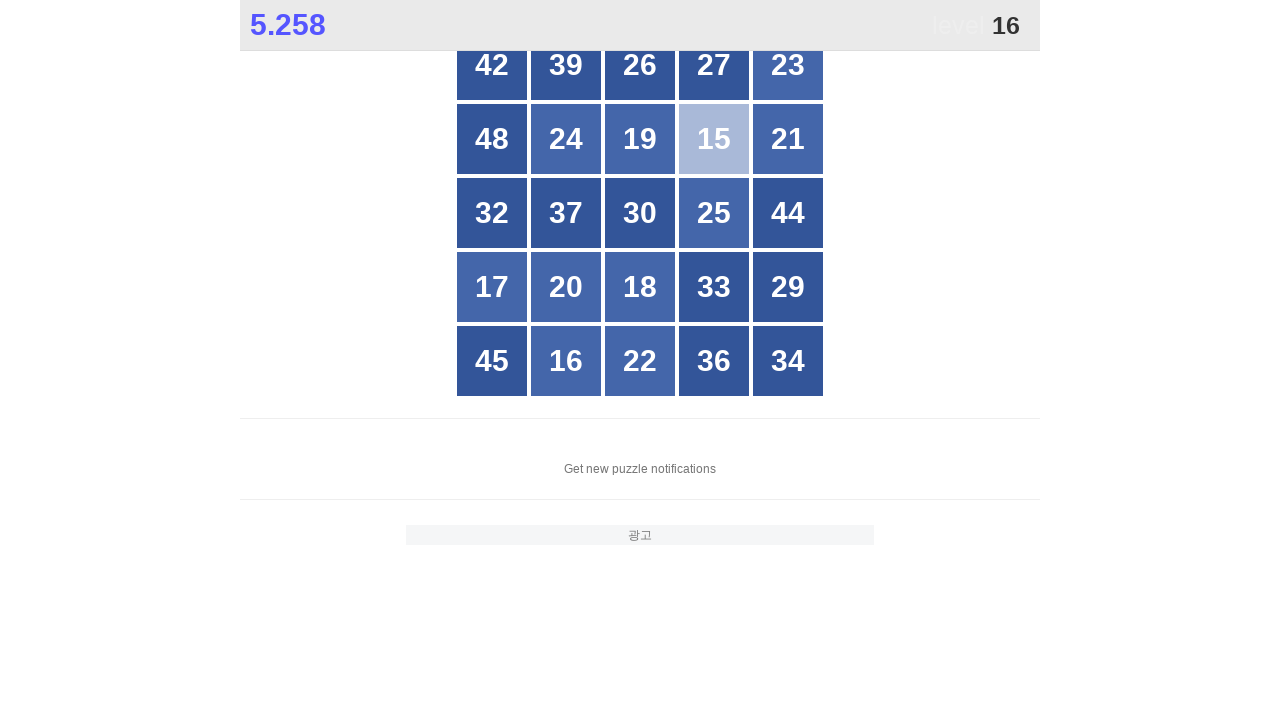

Waited for number 16 to appear
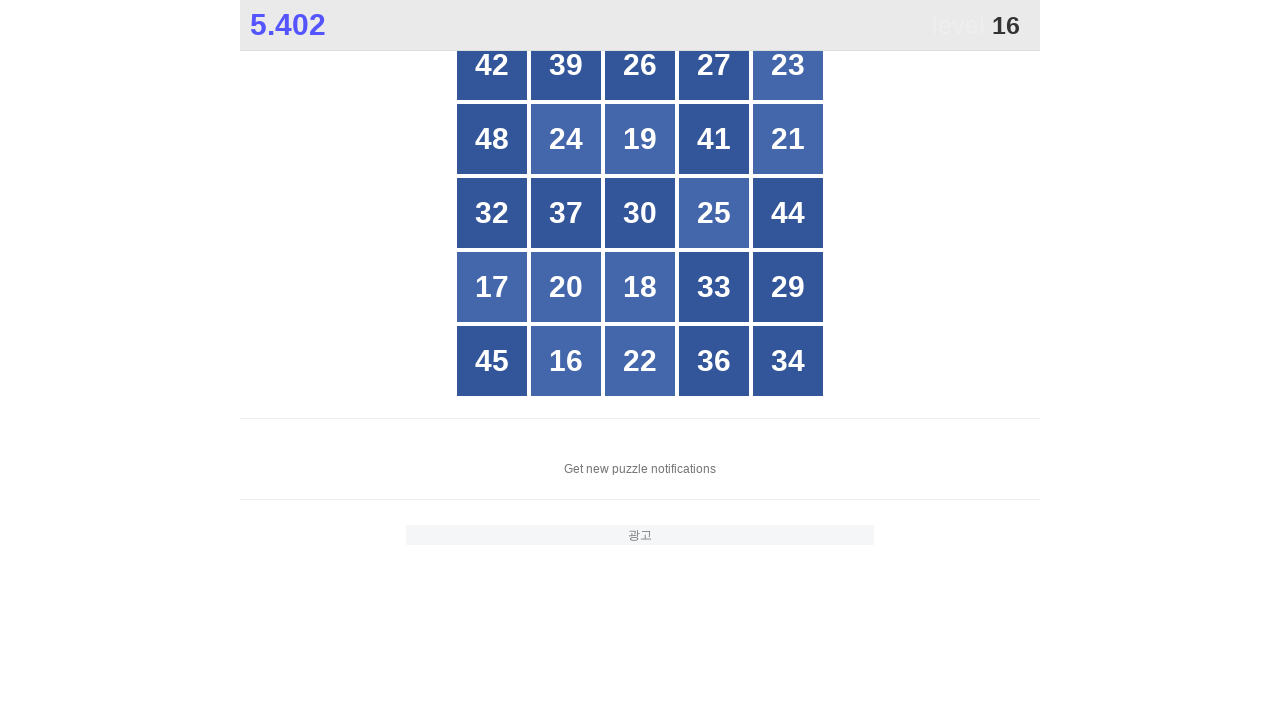

Clicked number 16 at (566, 361) on xpath=//div[text()='16']
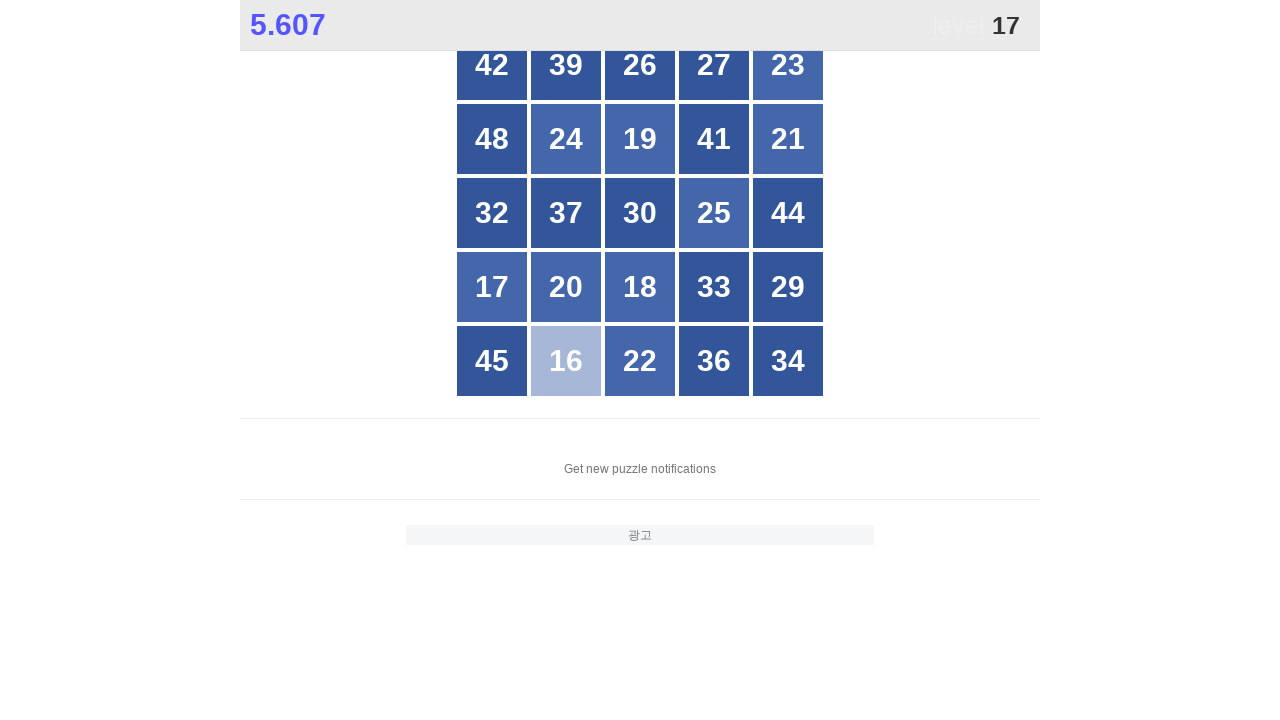

Waited for number 17 to appear
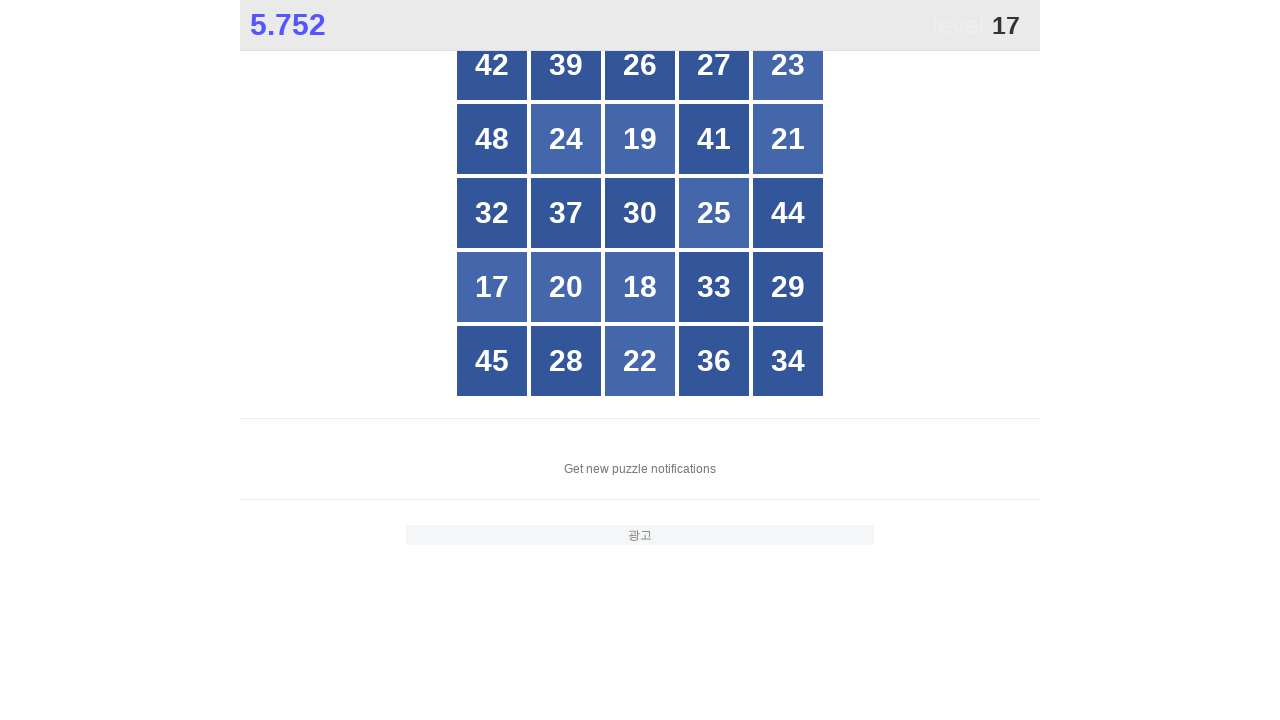

Clicked number 17 at (492, 287) on xpath=//div[text()='17']
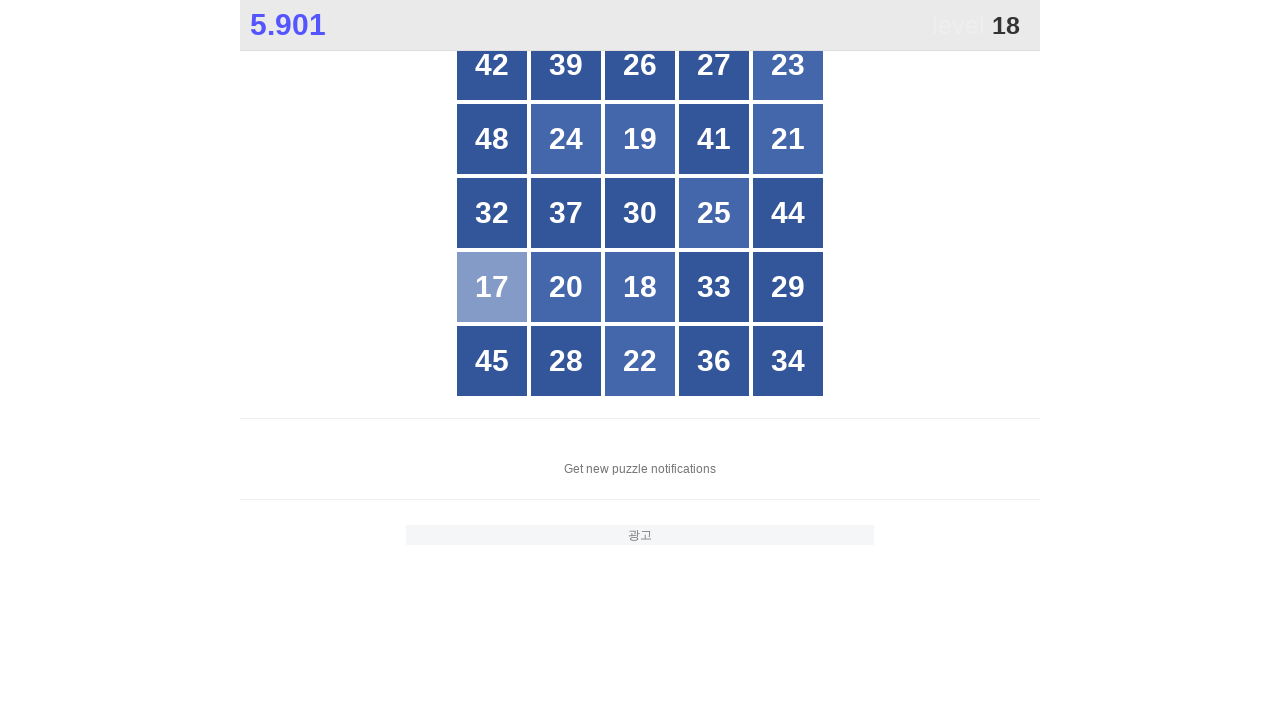

Waited for number 18 to appear
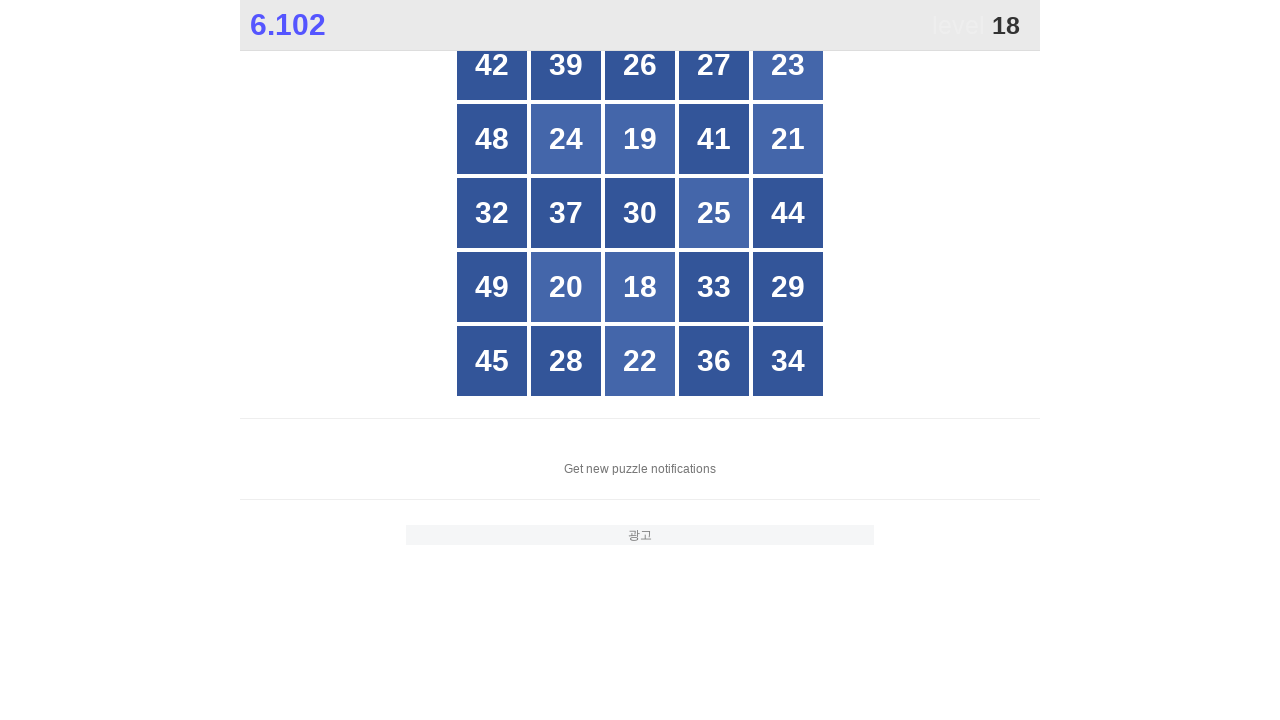

Clicked number 18 at (640, 287) on xpath=//div[text()='18']
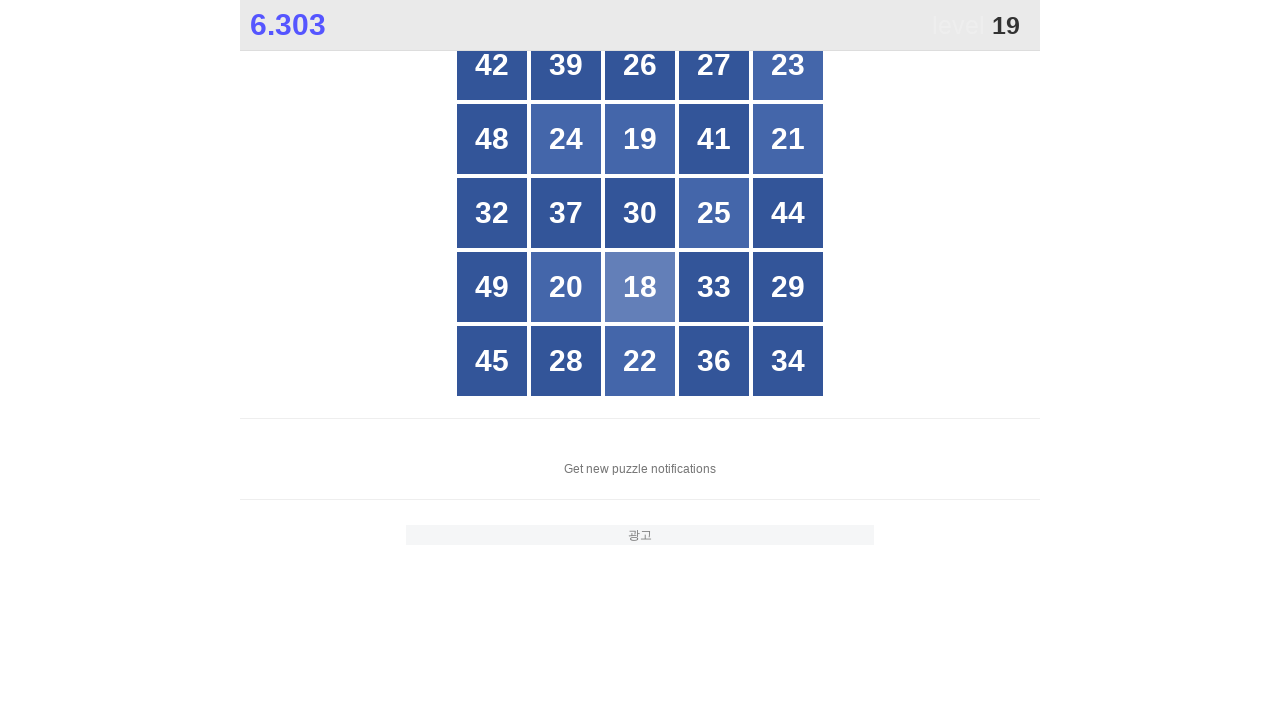

Waited for number 19 to appear
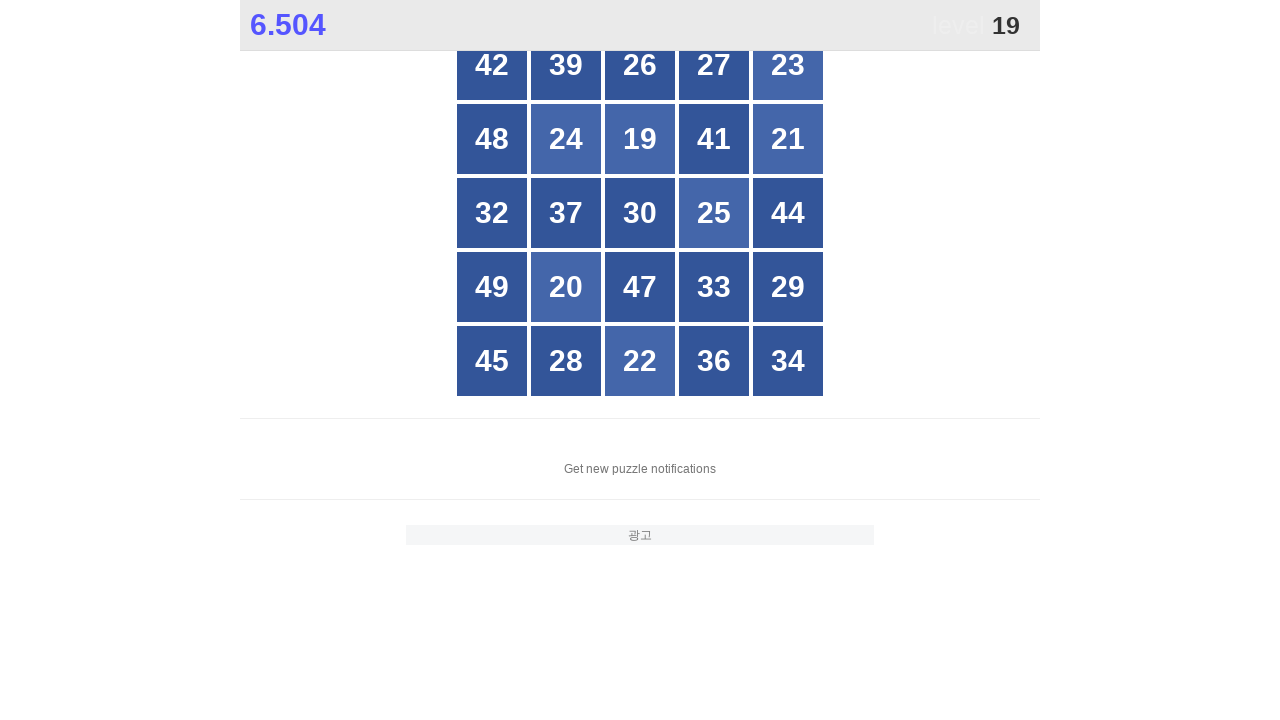

Clicked number 19 at (640, 139) on xpath=//div[text()='19']
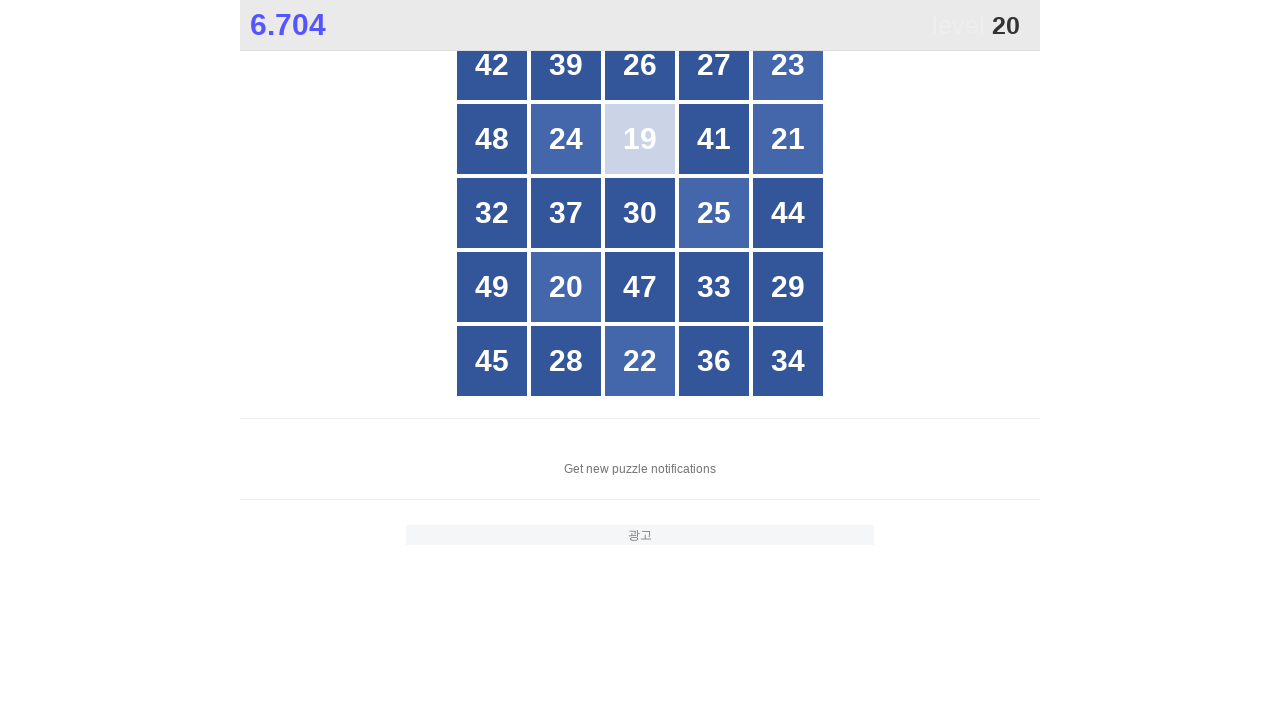

Waited for number 20 to appear
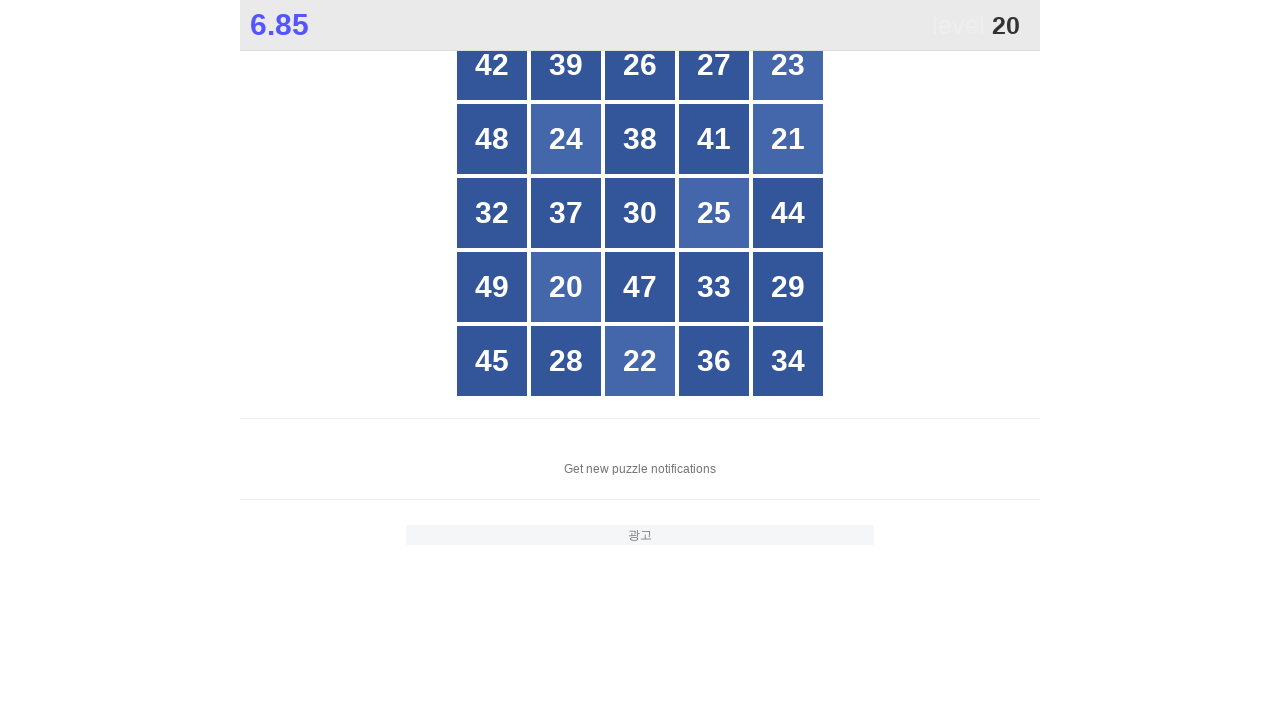

Clicked number 20 at (566, 287) on xpath=//div[text()='20']
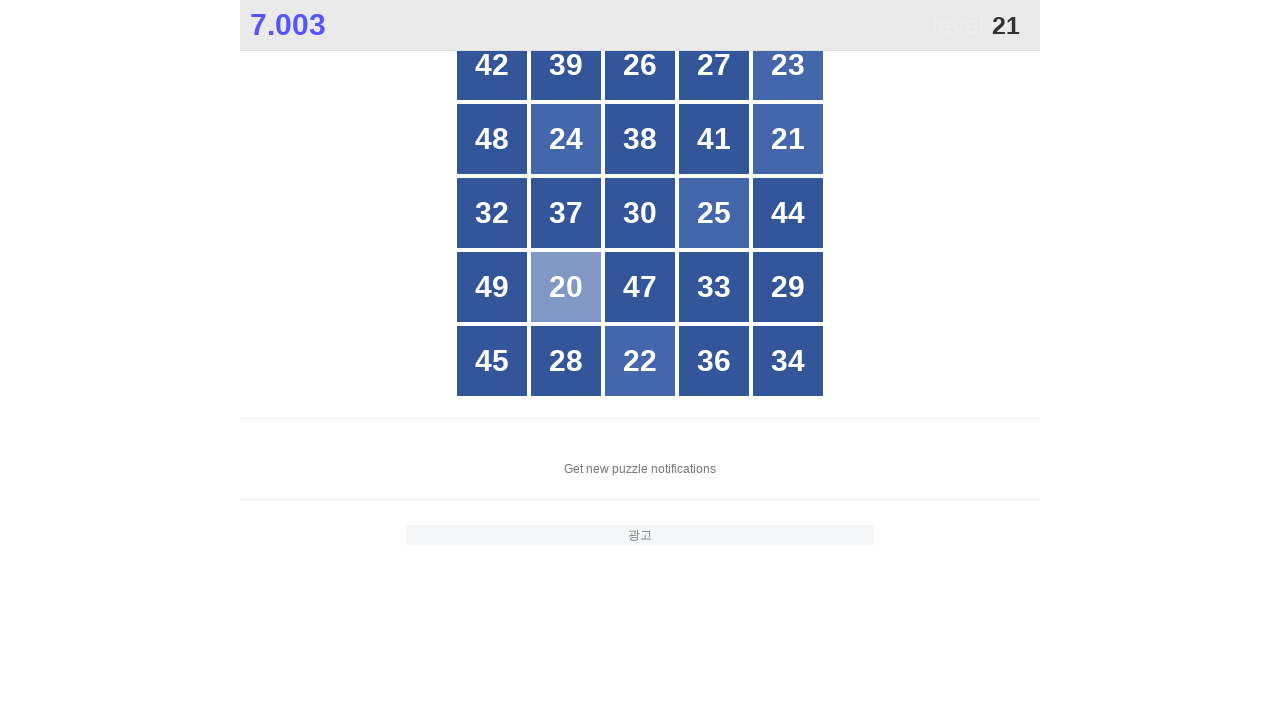

Waited for number 21 to appear
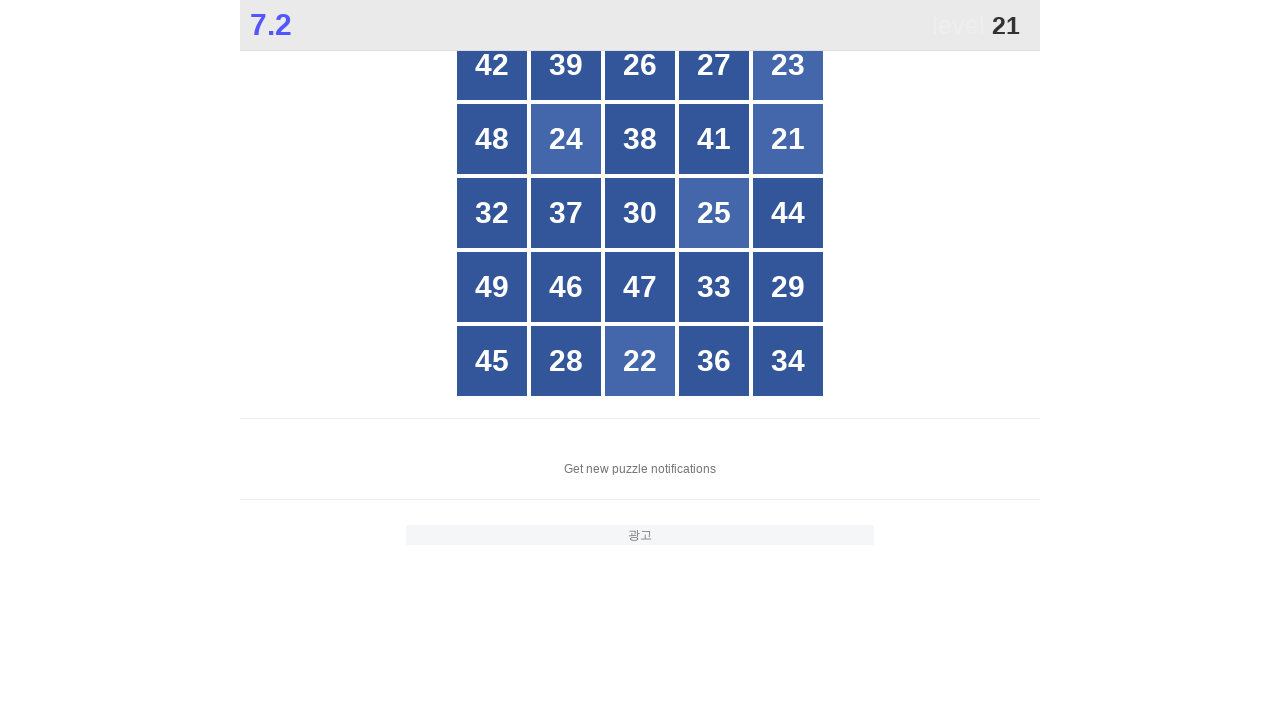

Clicked number 21 at (788, 139) on xpath=//div[text()='21']
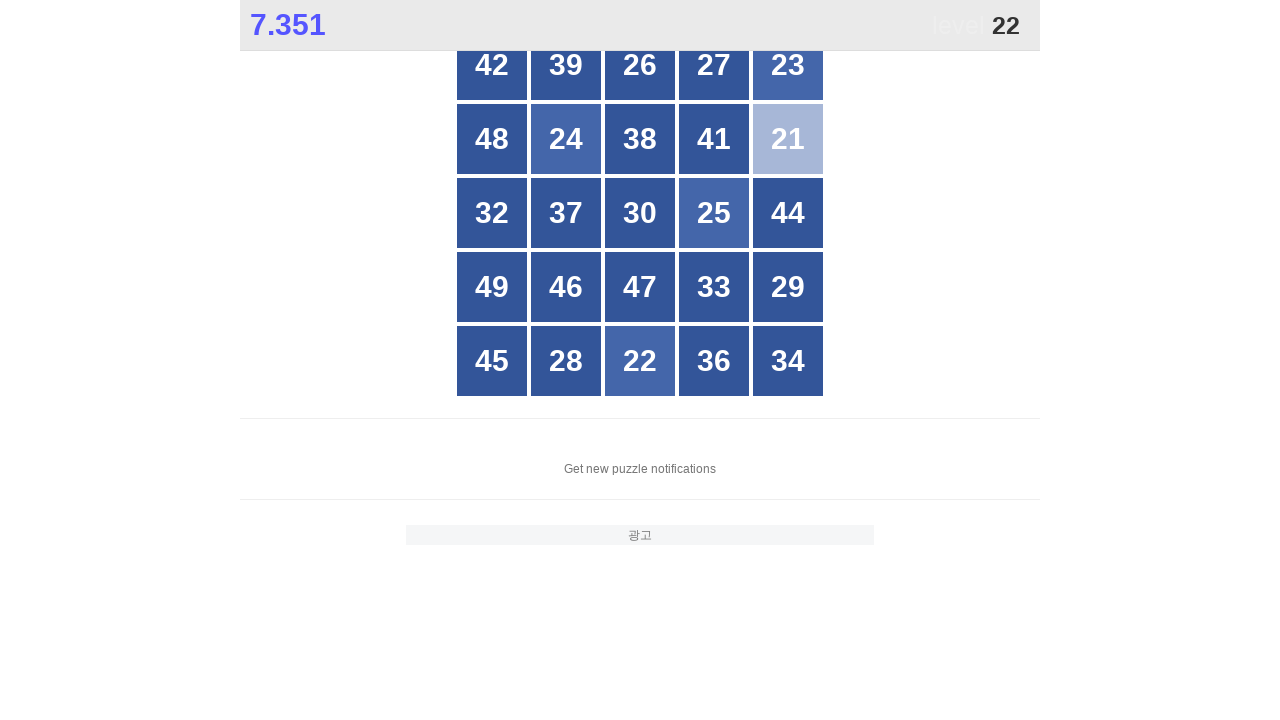

Waited for number 22 to appear
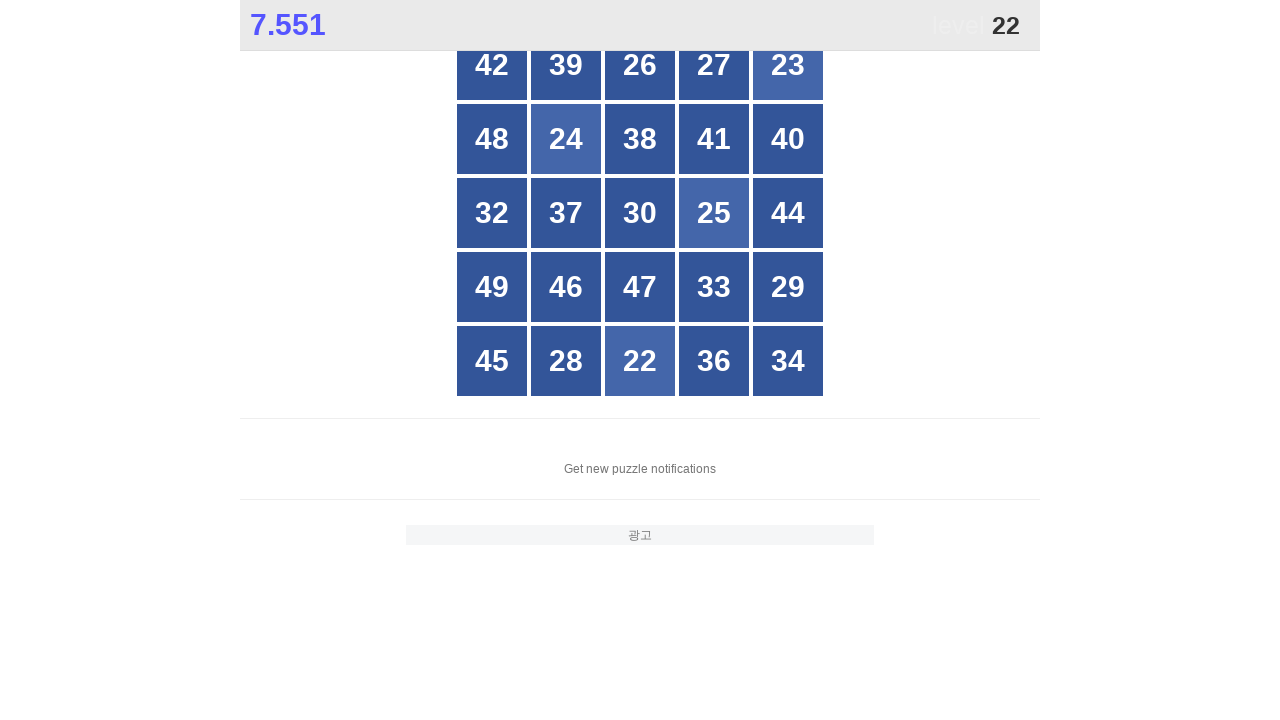

Clicked number 22 at (640, 361) on xpath=//div[text()='22']
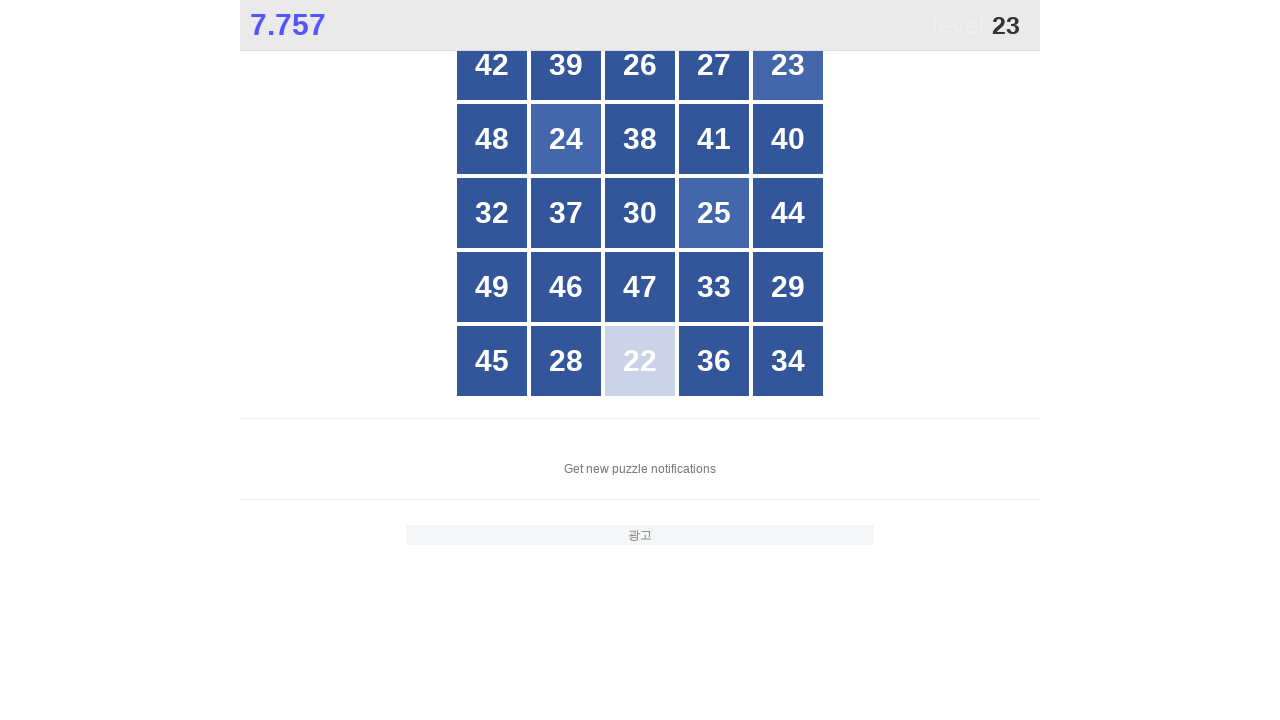

Waited for number 23 to appear
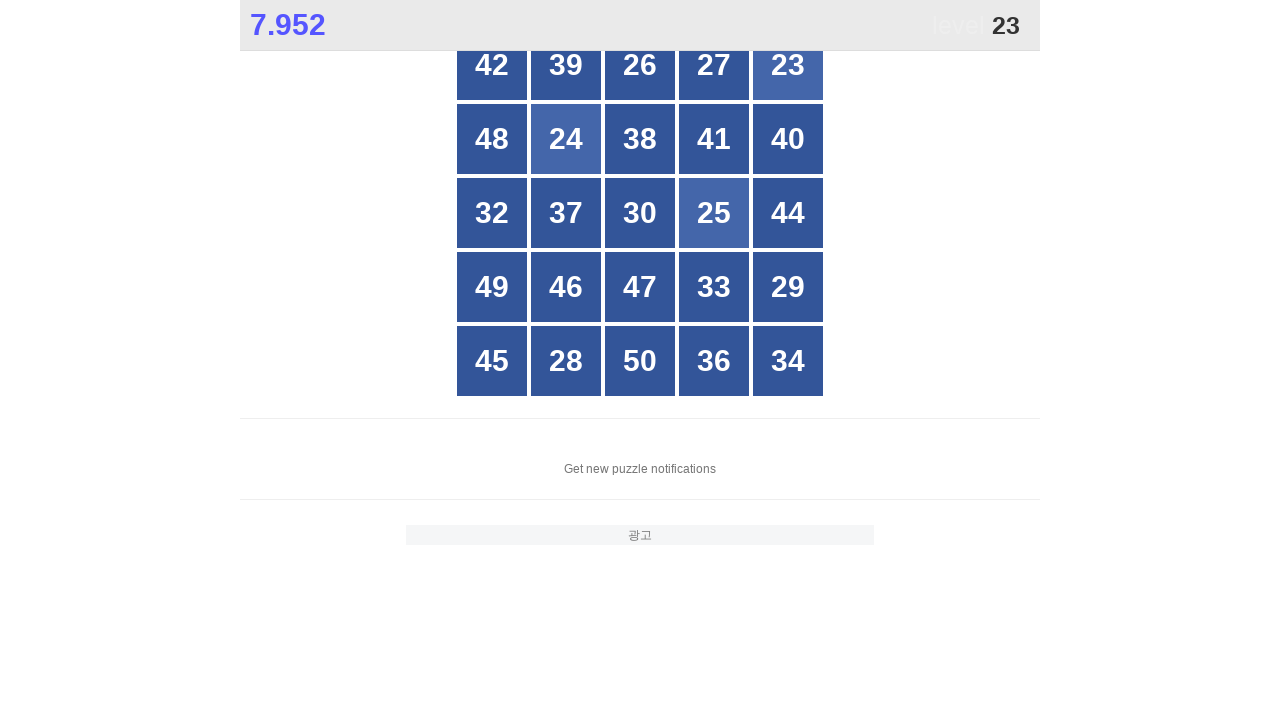

Clicked number 23 at (788, 65) on xpath=//div[text()='23']
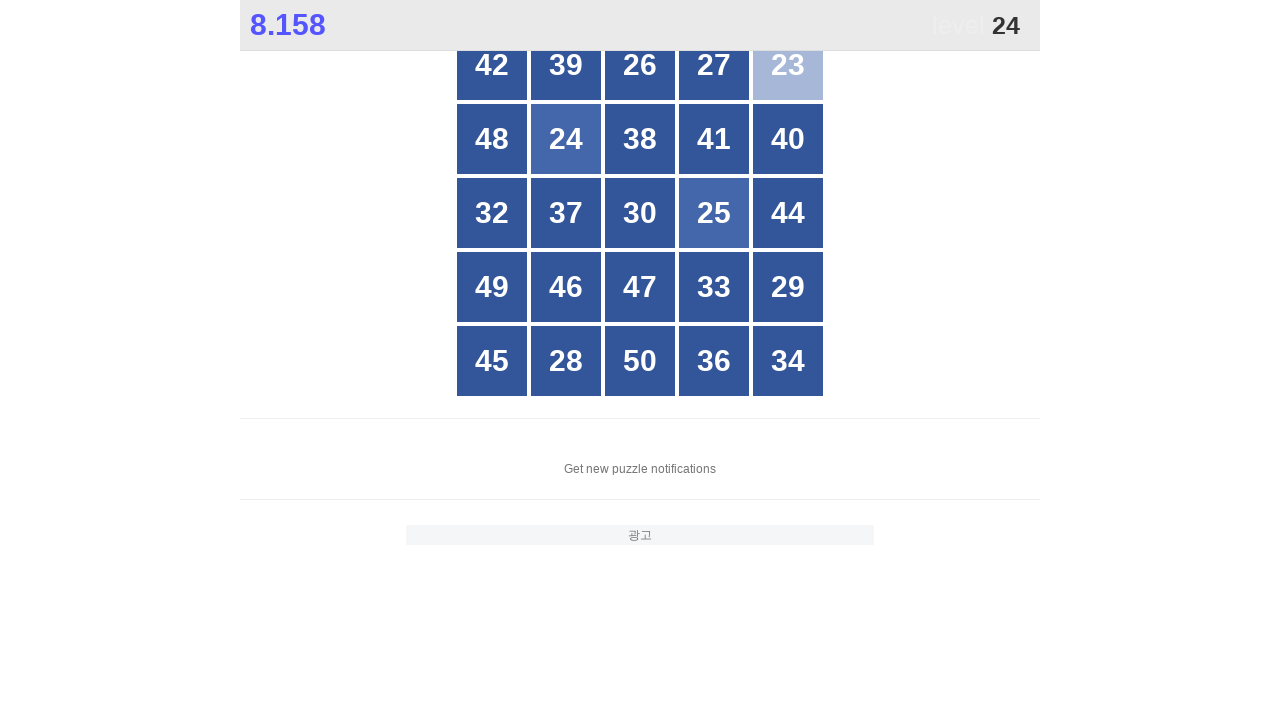

Waited for number 24 to appear
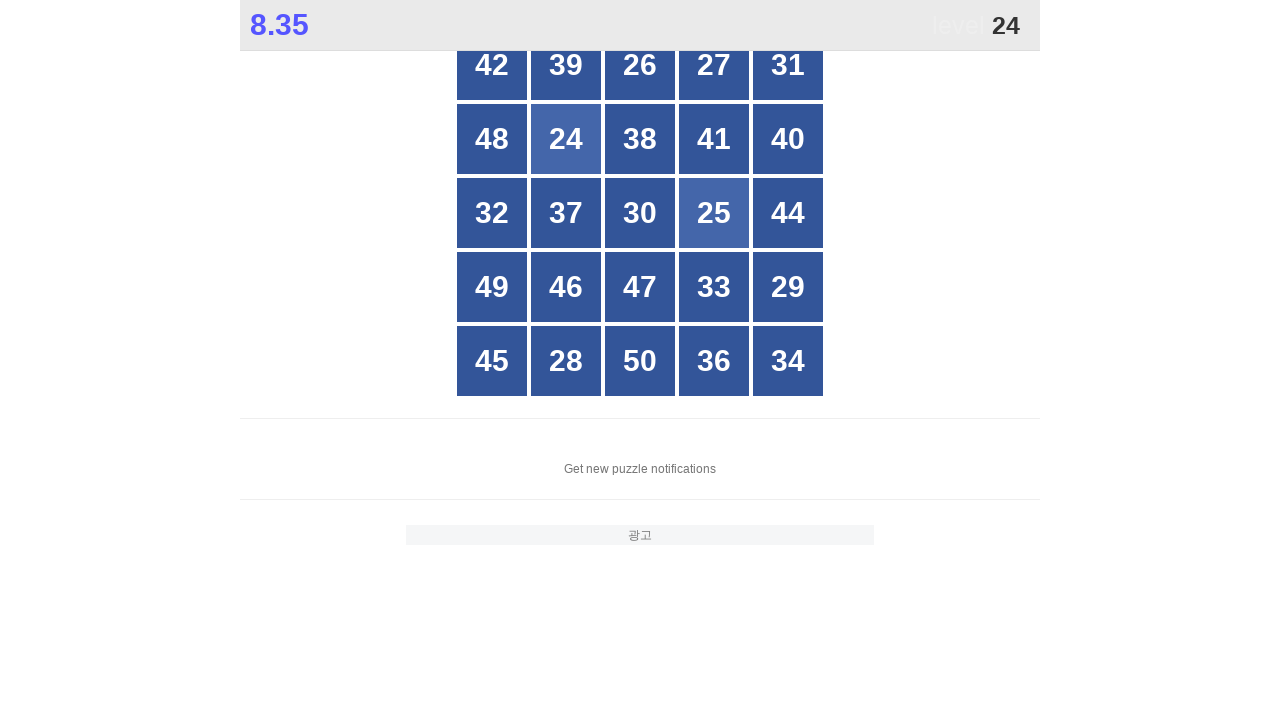

Clicked number 24 at (566, 139) on xpath=//div[text()='24']
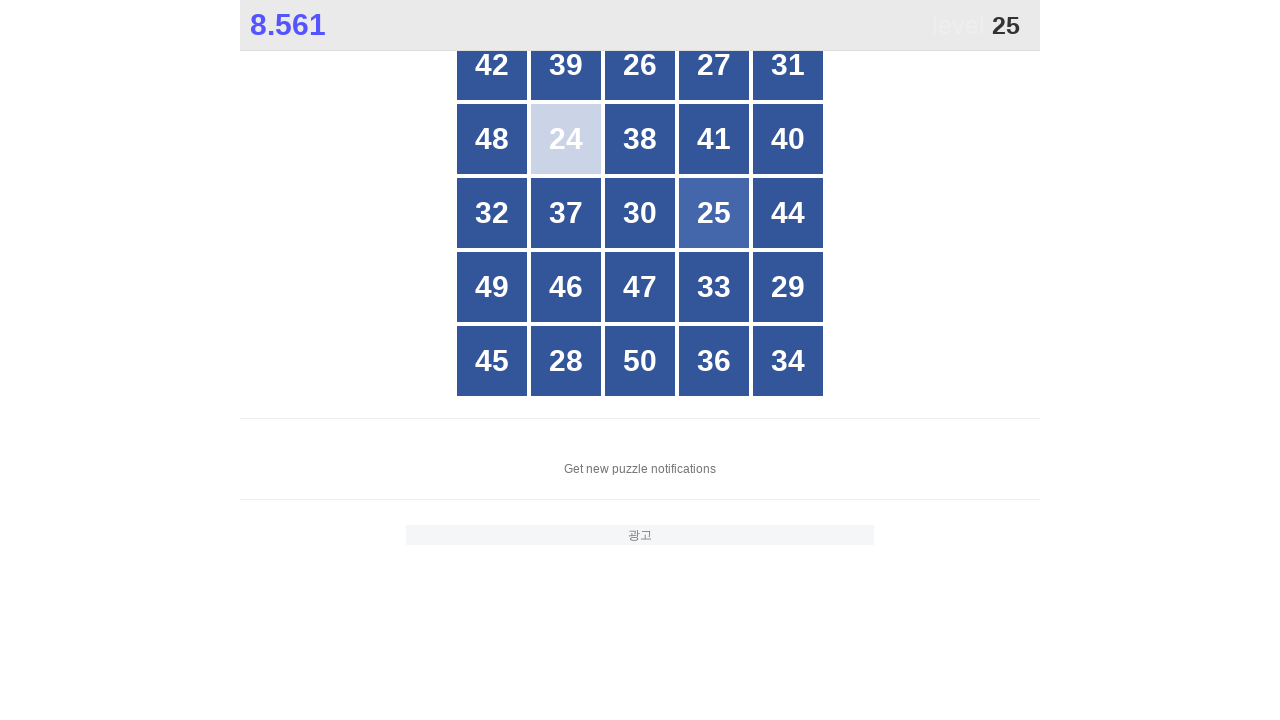

Waited for number 25 to appear
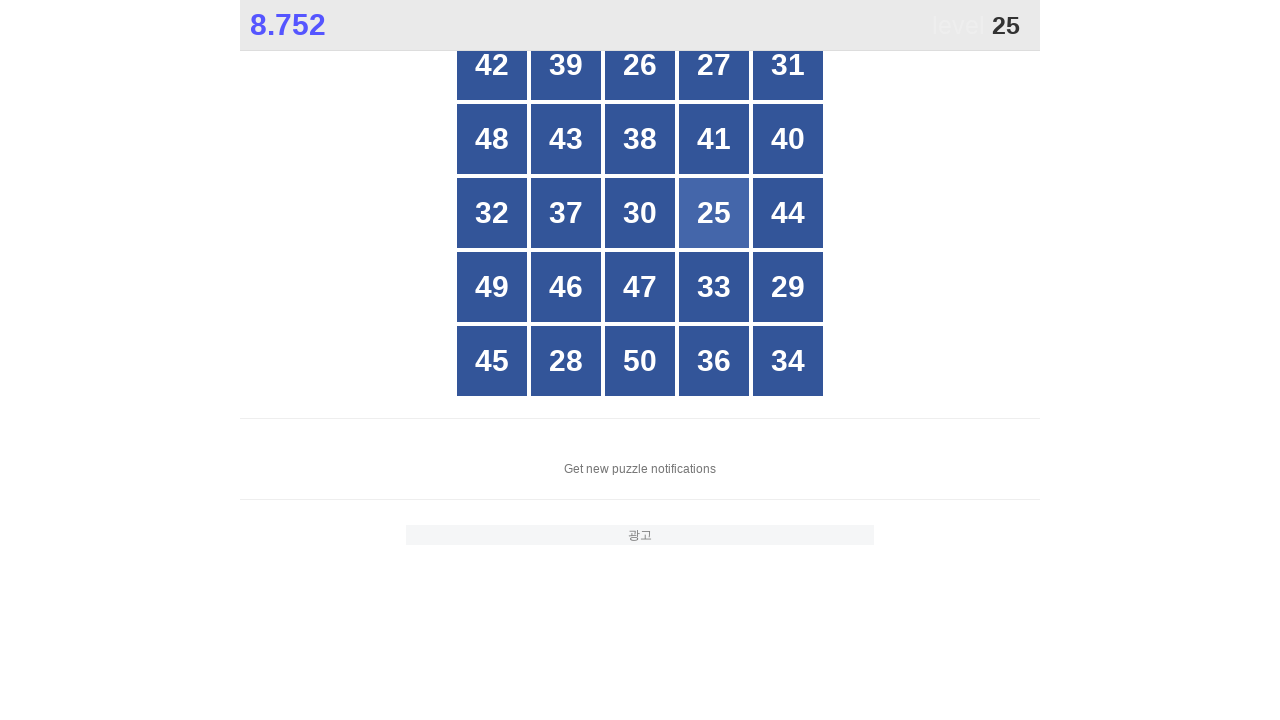

Clicked number 25 at (714, 213) on xpath=//div[text()='25']
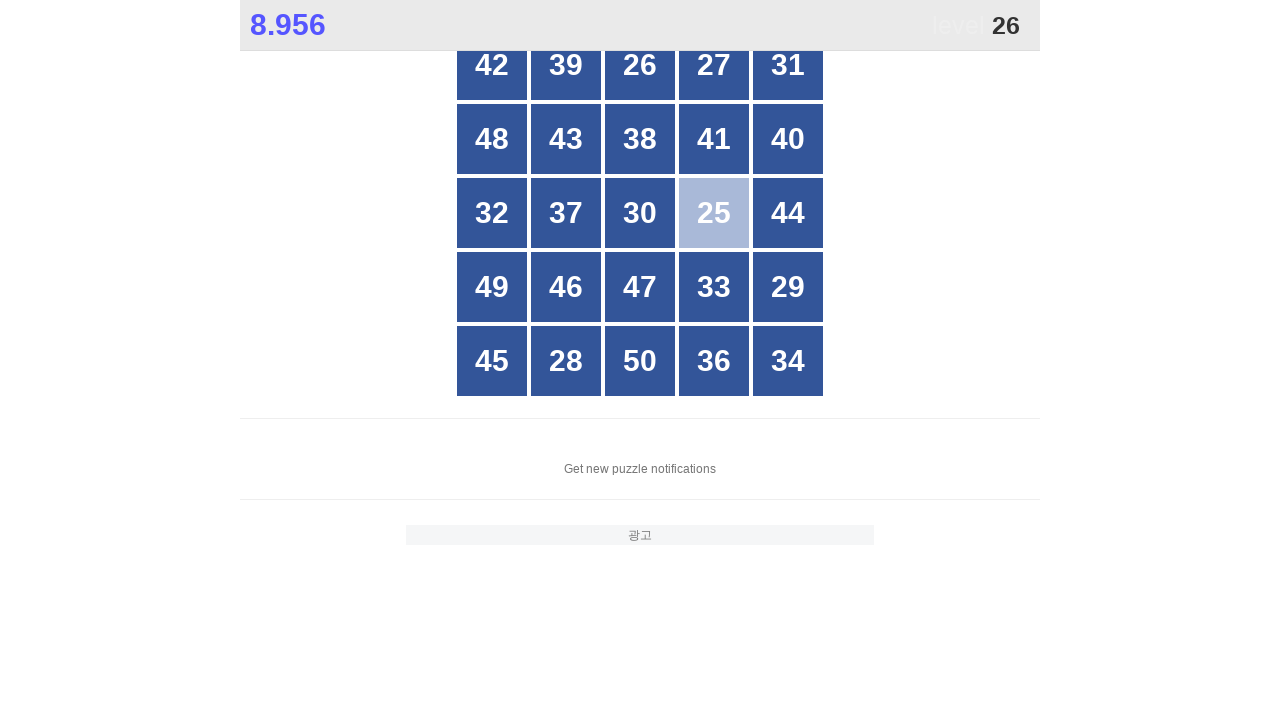

Waited for number 26 to appear
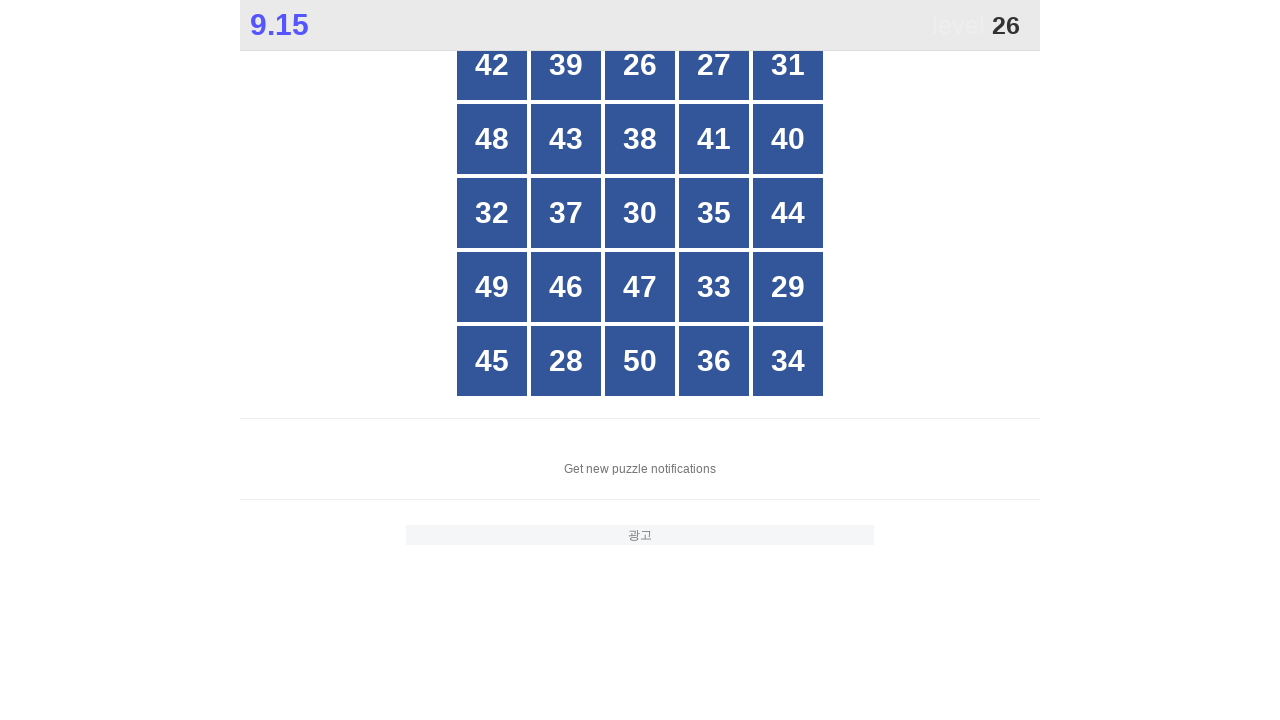

Clicked number 26 at (640, 65) on xpath=//div[text()='26']
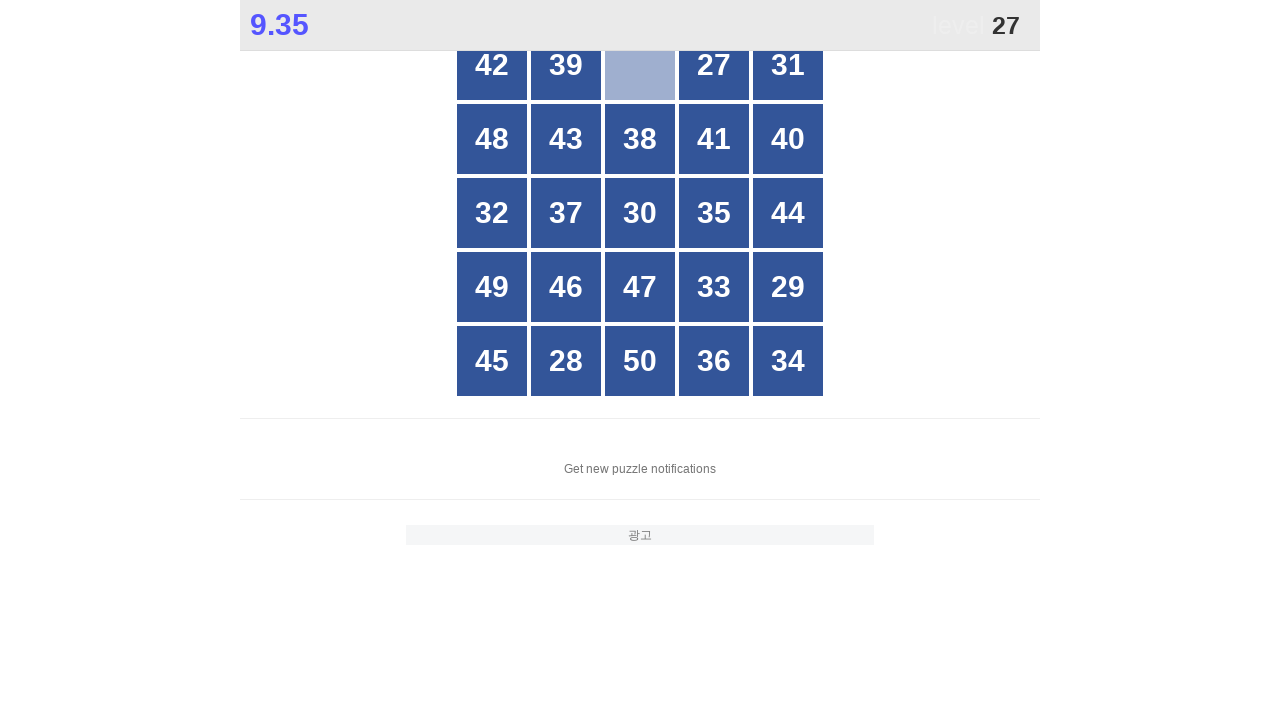

Waited for number 27 to appear
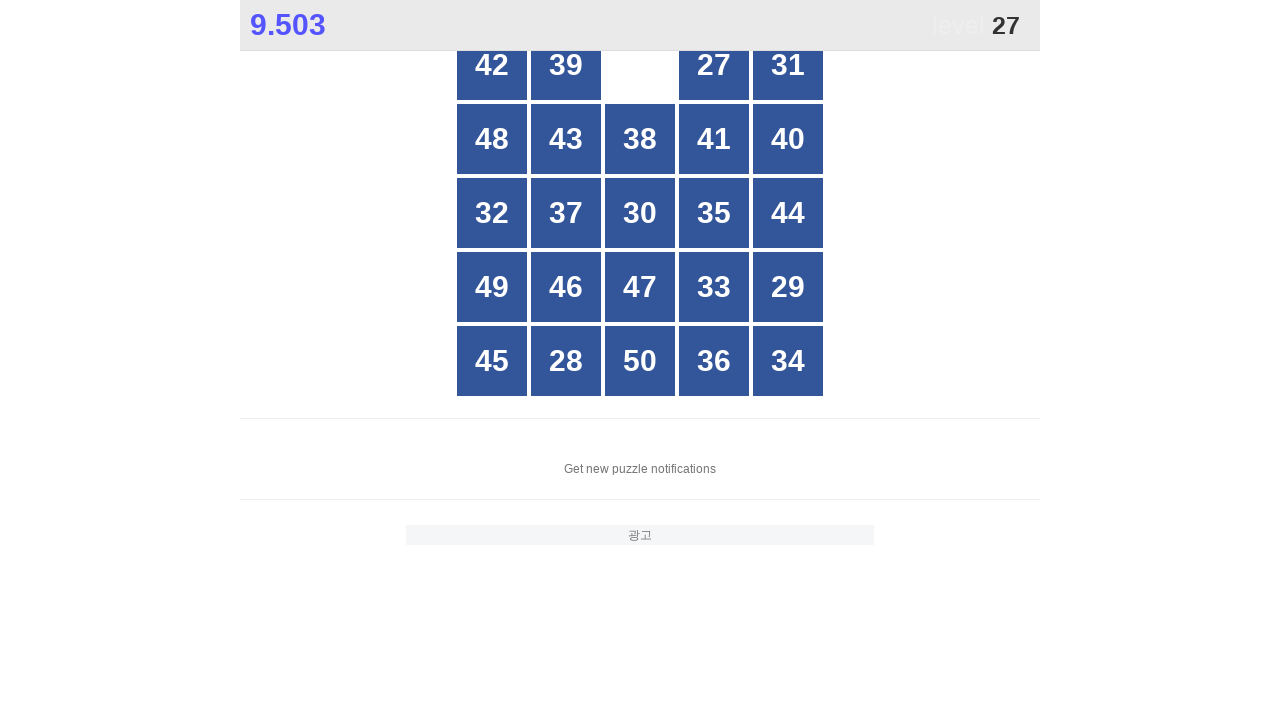

Clicked number 27 at (714, 65) on xpath=//div[text()='27']
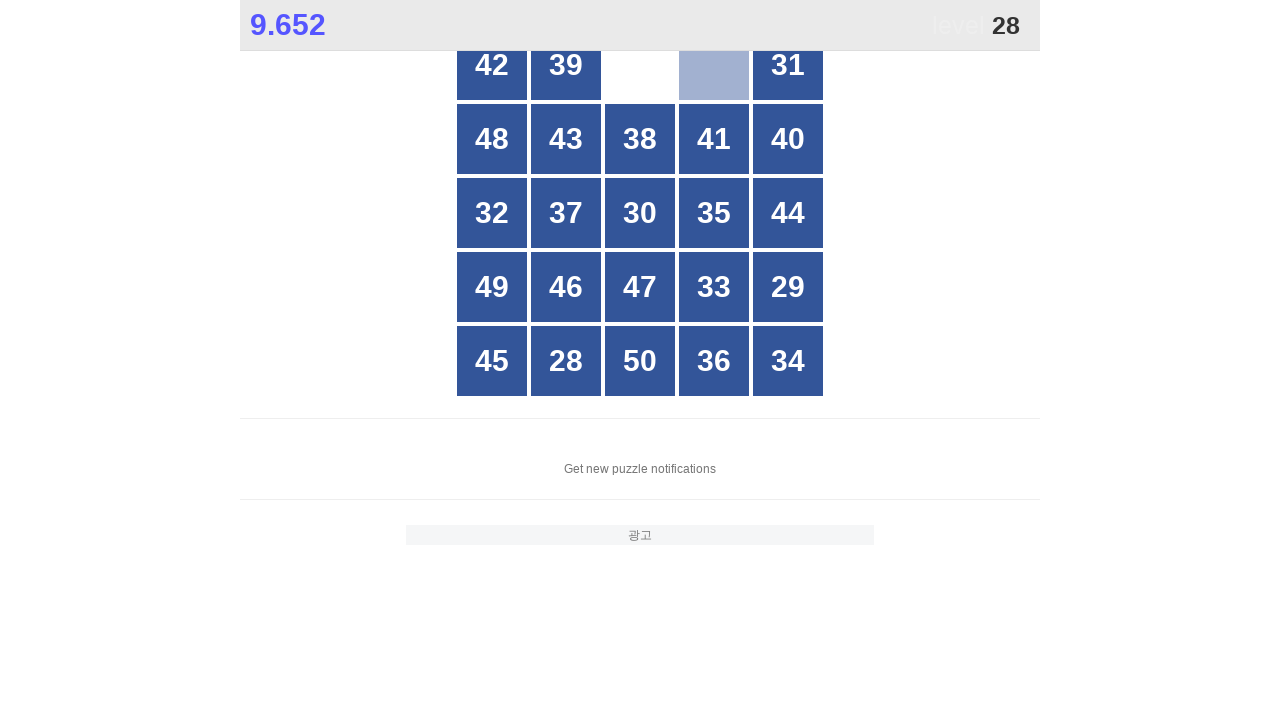

Waited for number 28 to appear
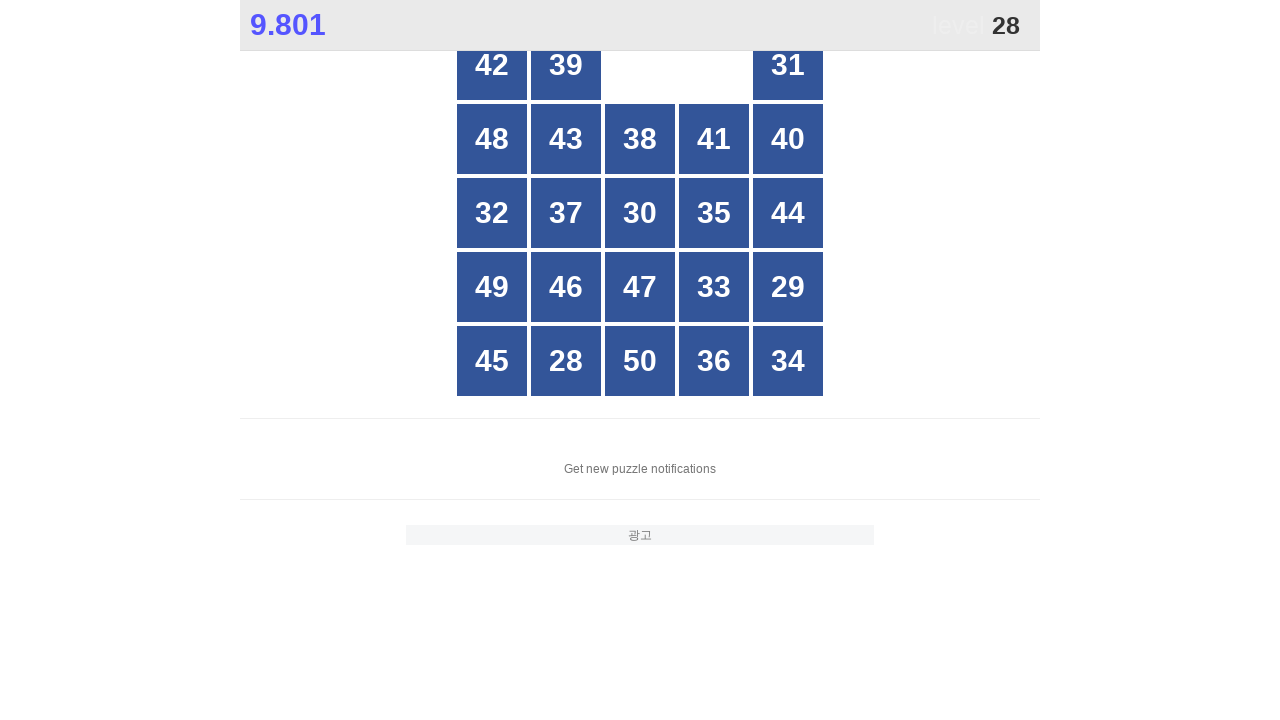

Clicked number 28 at (566, 361) on xpath=//div[text()='28']
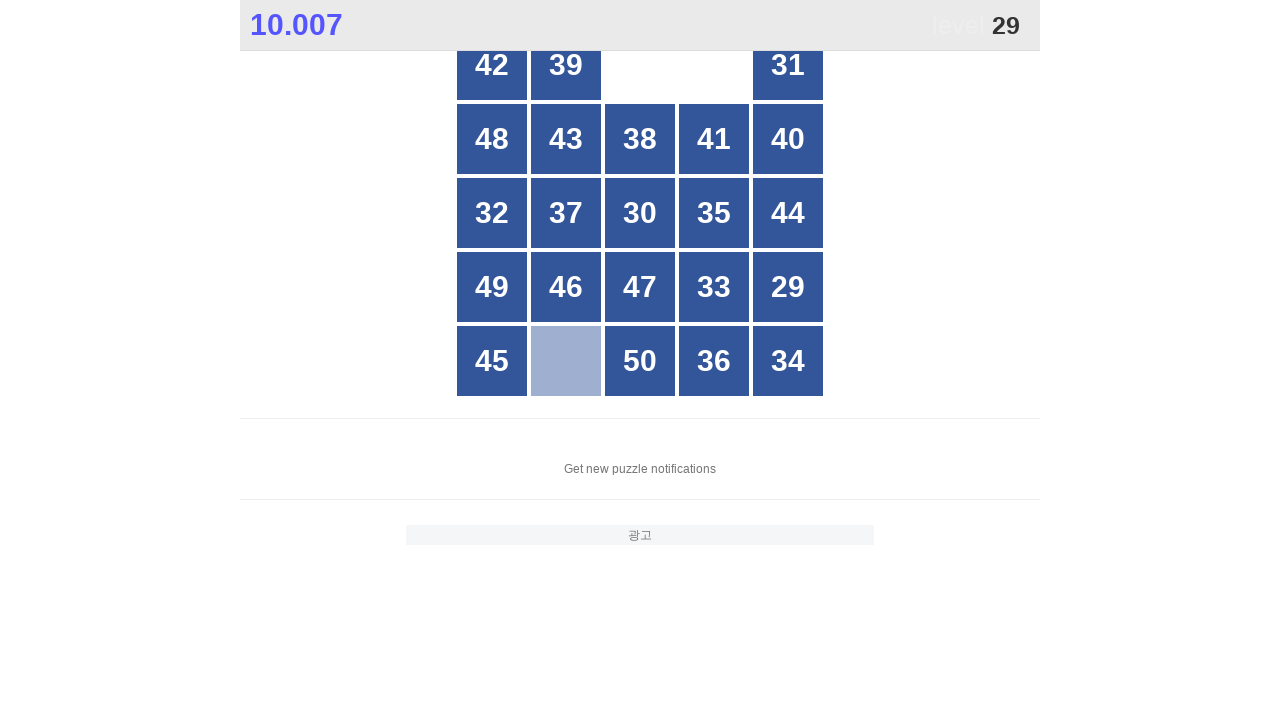

Waited for number 29 to appear
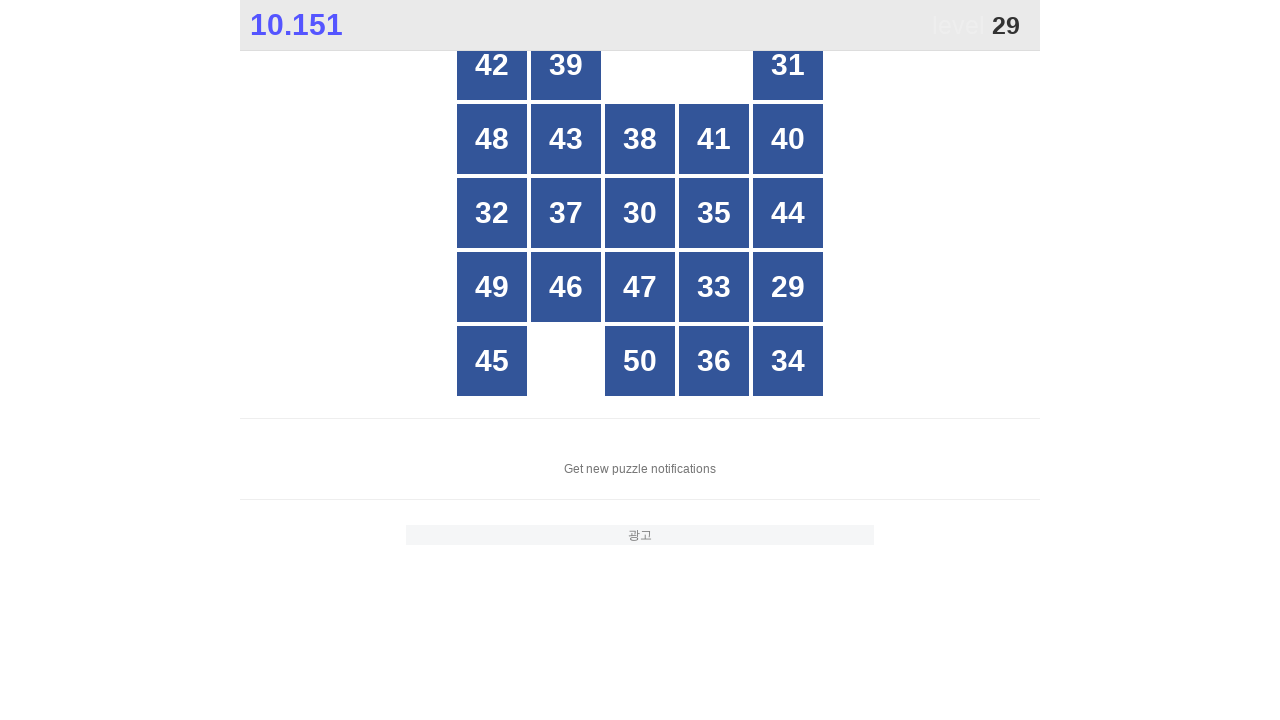

Clicked number 29 at (788, 287) on xpath=//div[text()='29']
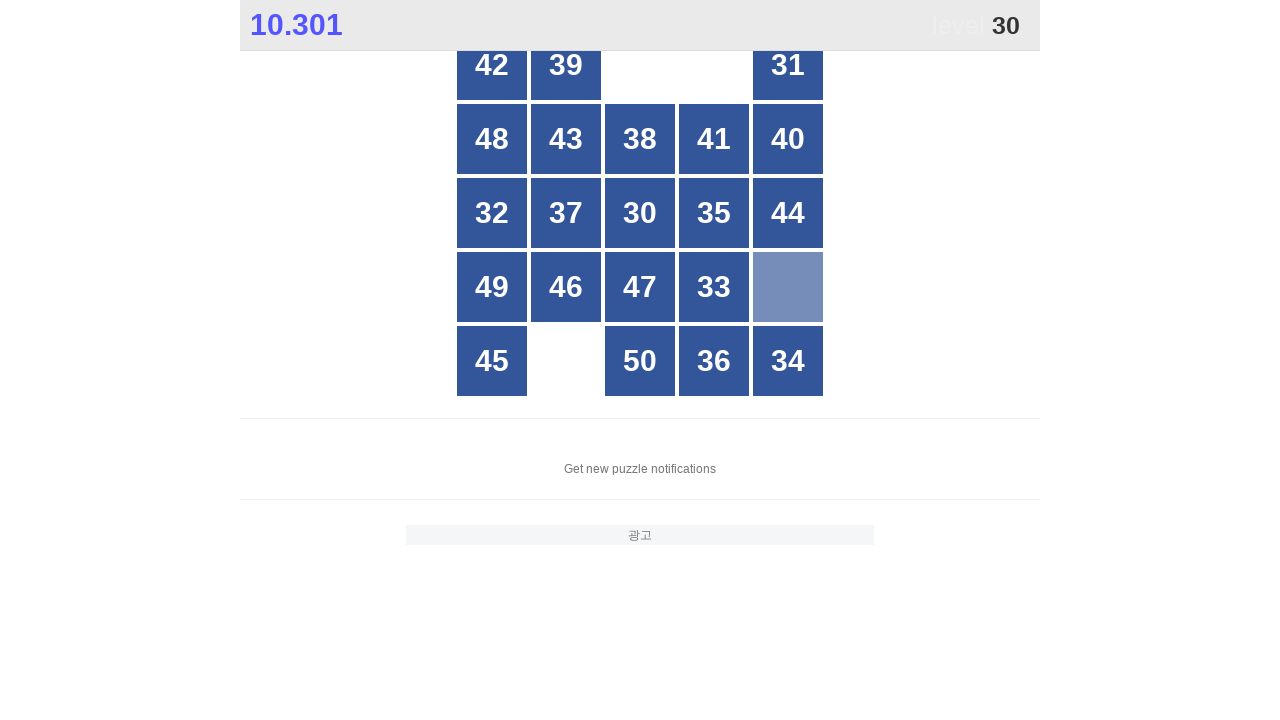

Waited for number 30 to appear
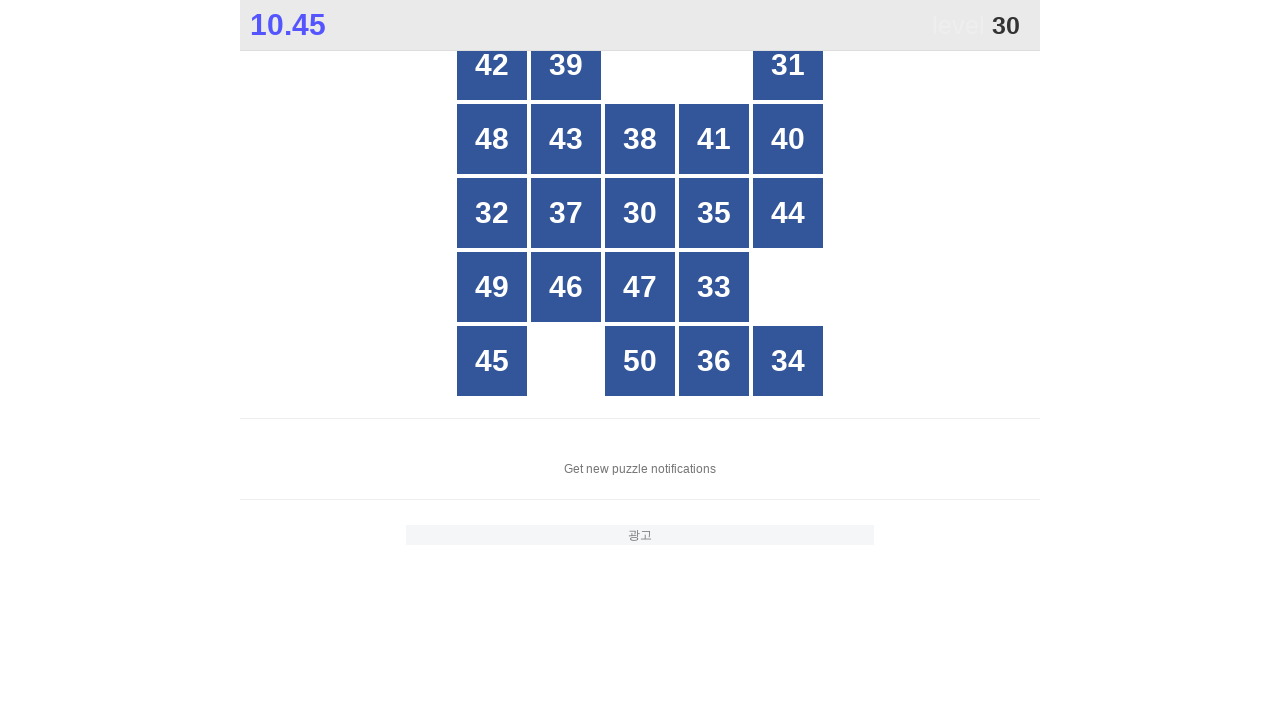

Clicked number 30 at (640, 213) on xpath=//div[text()='30']
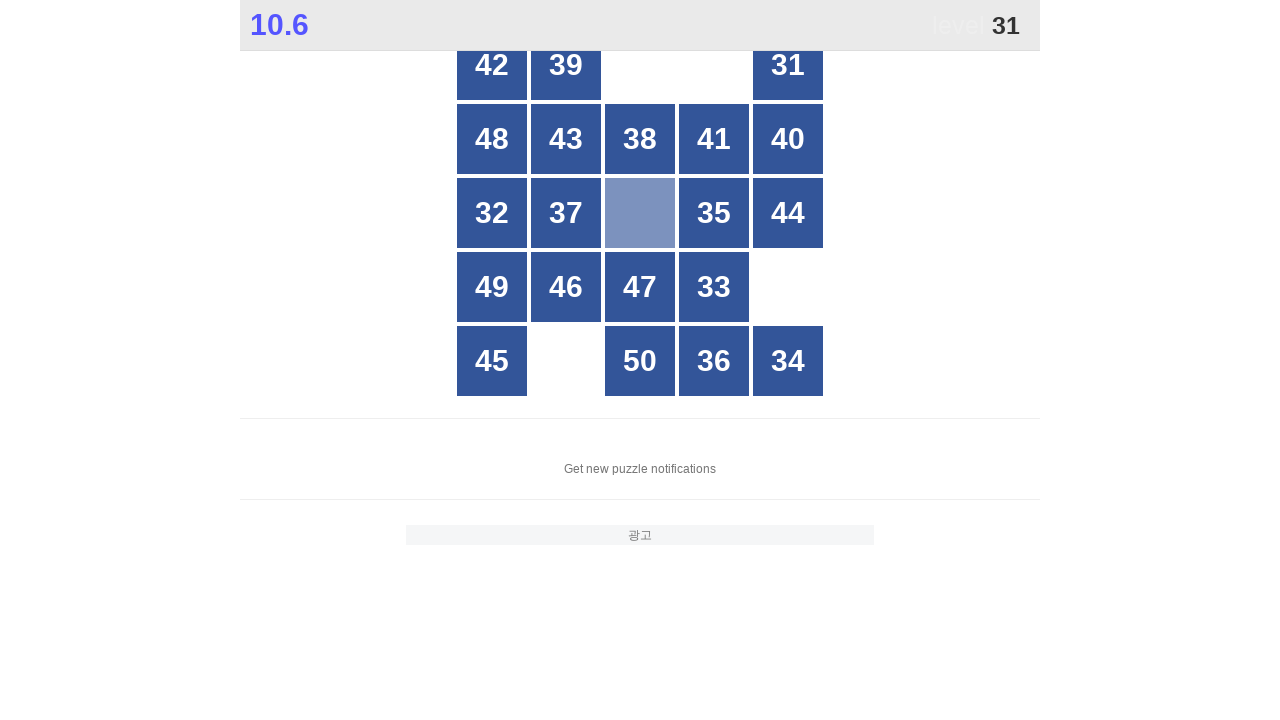

Waited for number 31 to appear
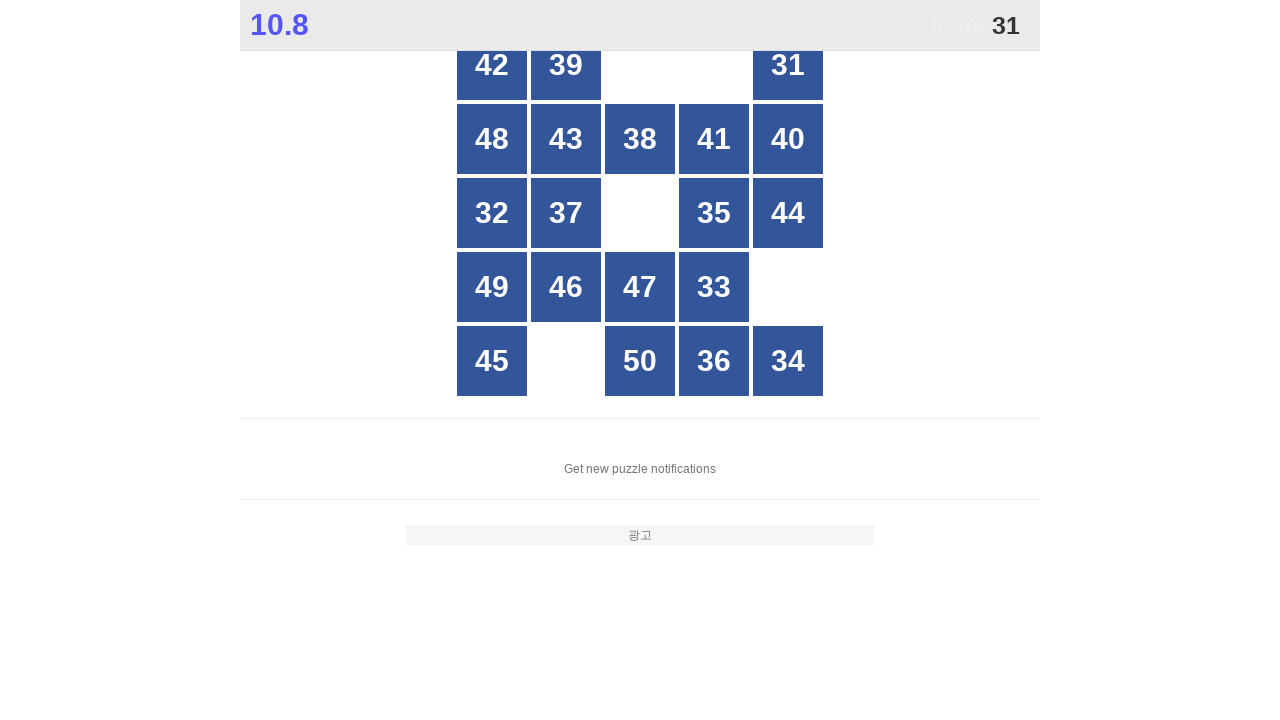

Clicked number 31 at (788, 65) on xpath=//div[text()='31']
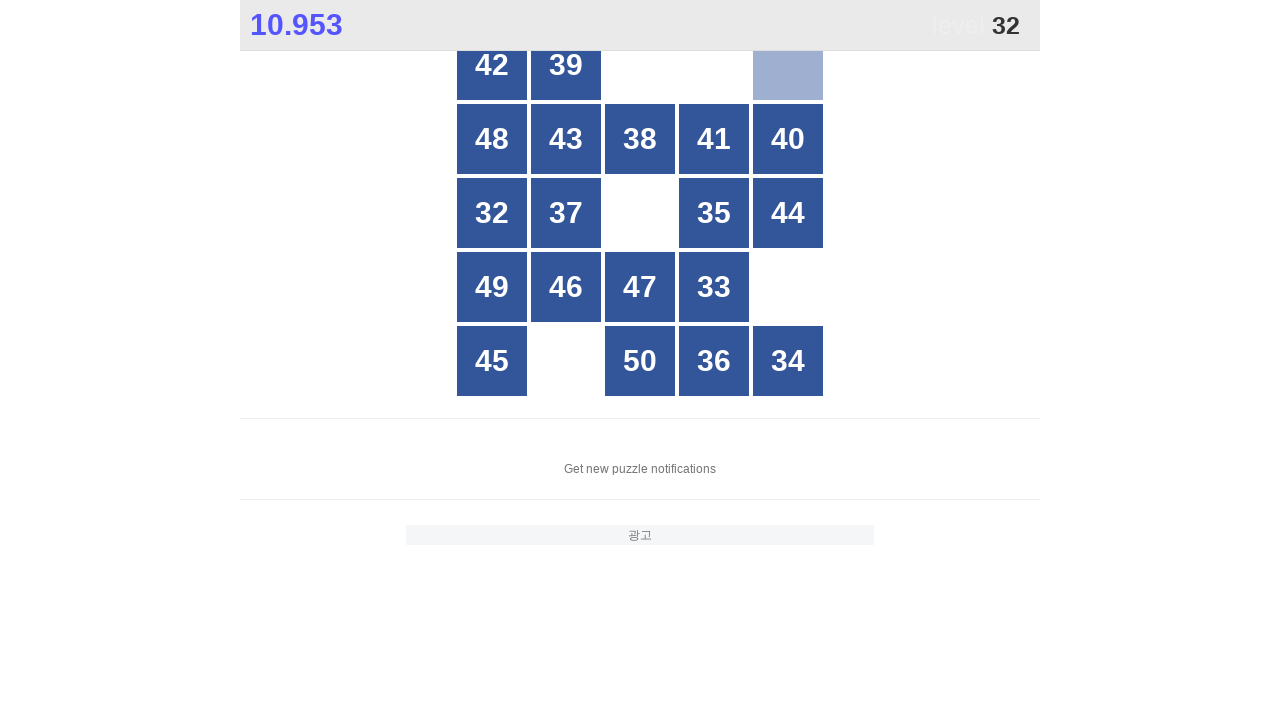

Waited for number 32 to appear
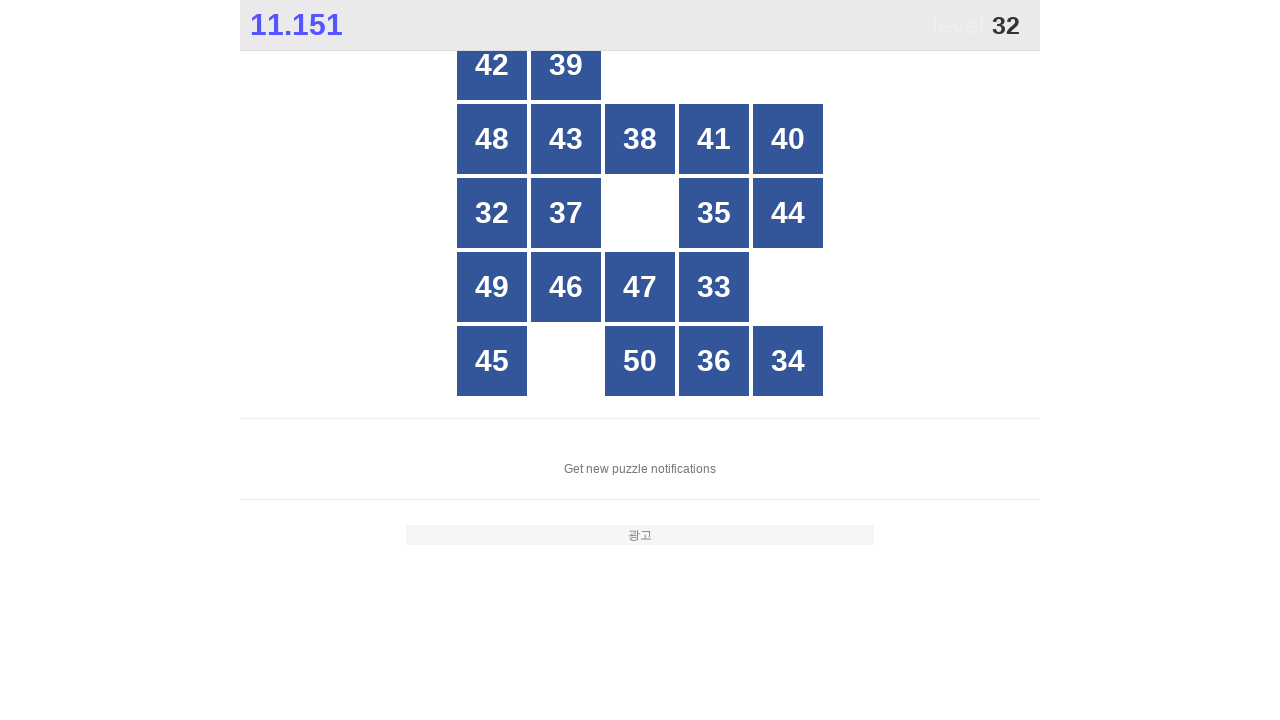

Clicked number 32 at (492, 213) on xpath=//div[text()='32']
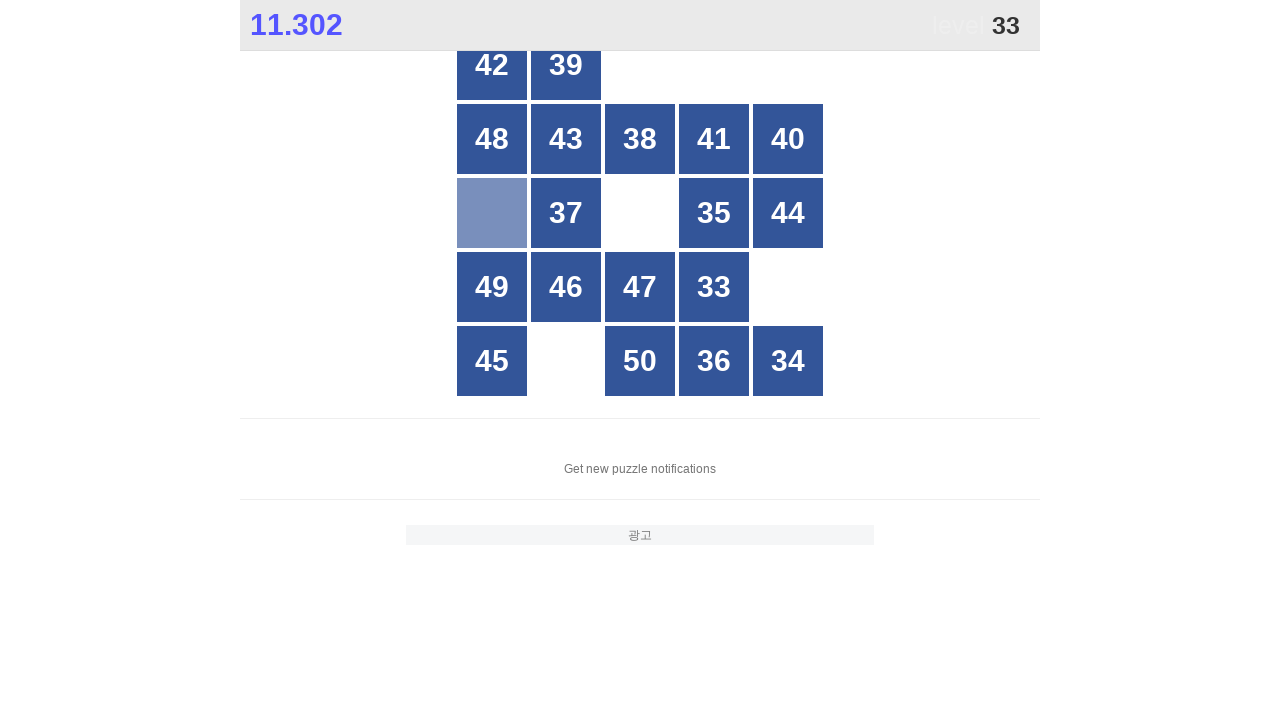

Waited for number 33 to appear
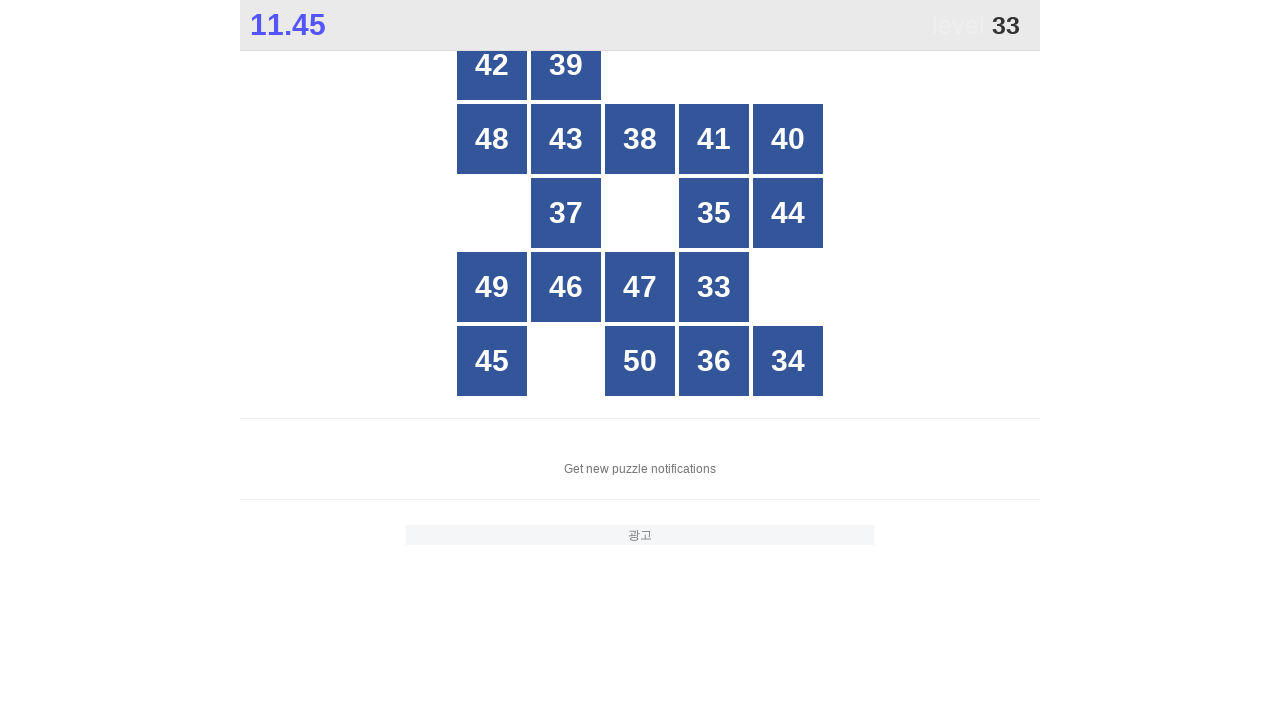

Clicked number 33 at (714, 287) on xpath=//div[text()='33']
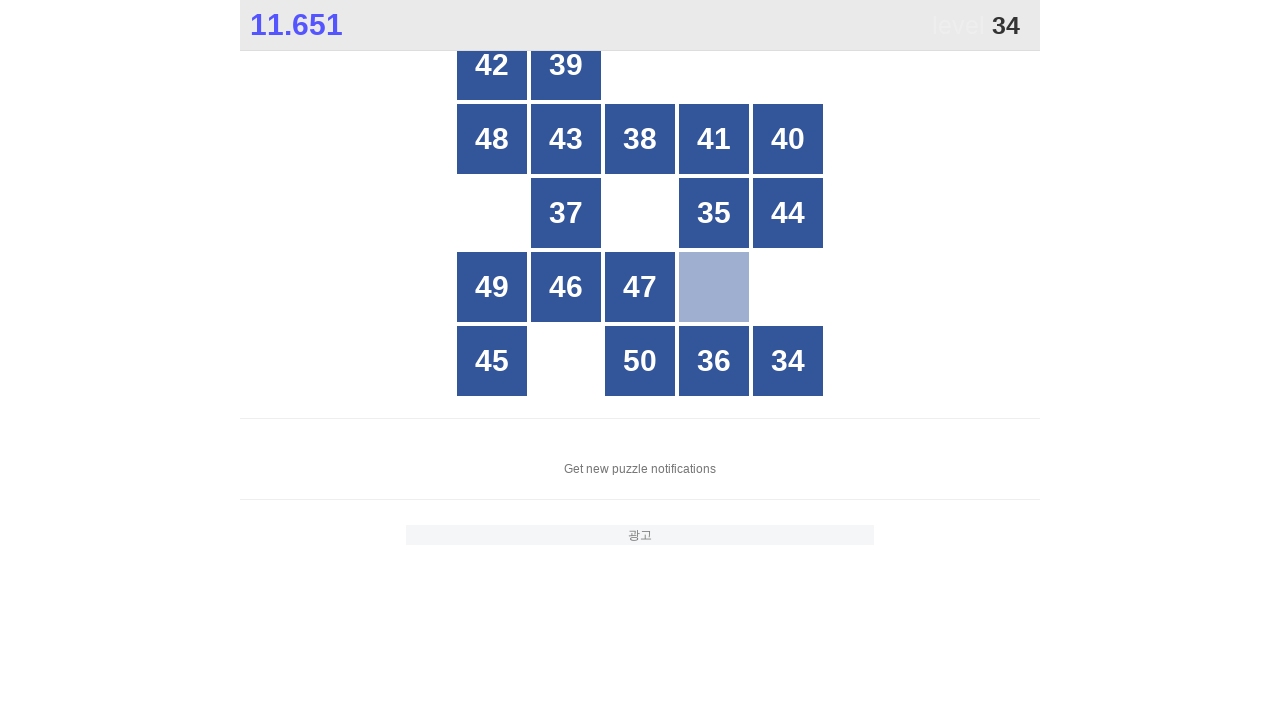

Waited for number 34 to appear
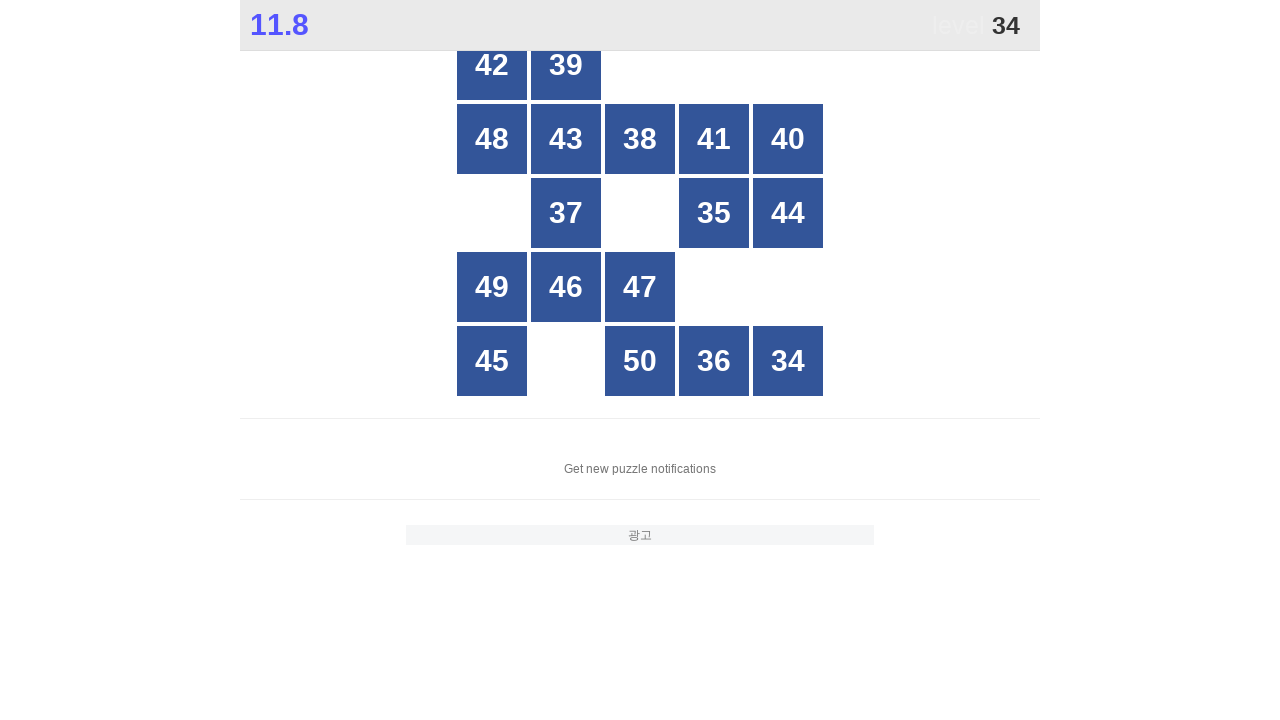

Clicked number 34 at (788, 361) on xpath=//div[text()='34']
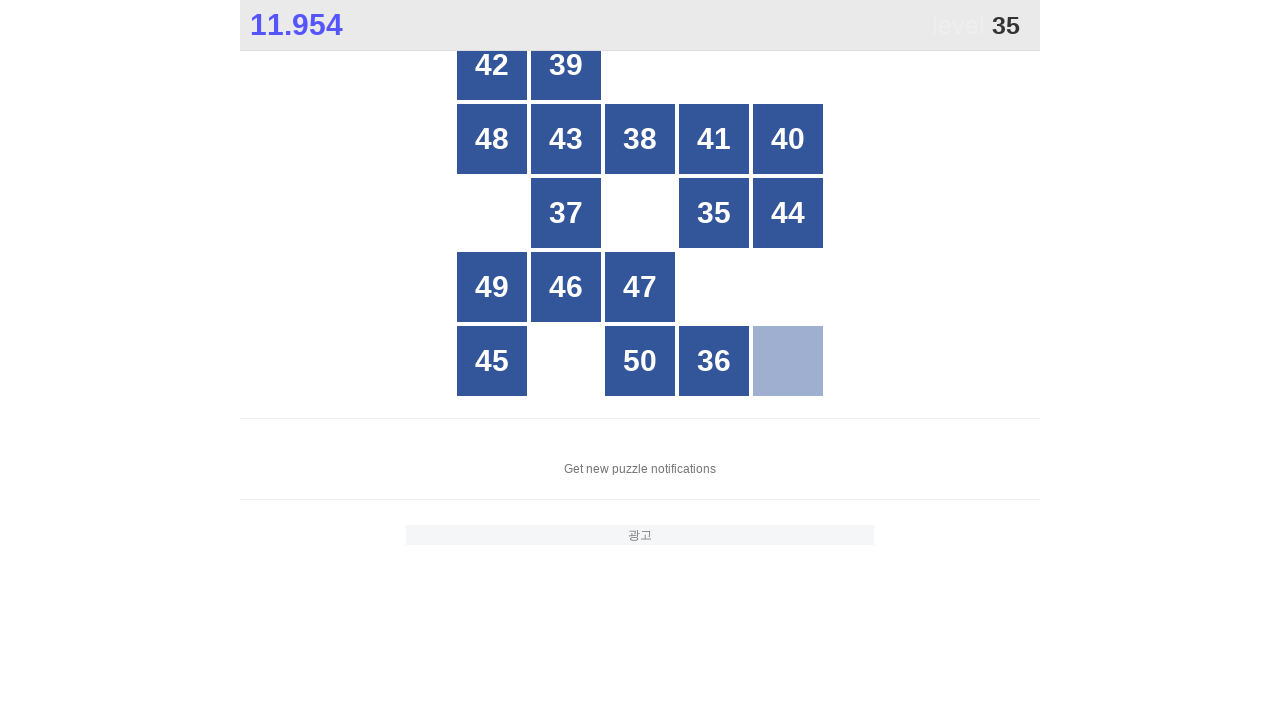

Waited for number 35 to appear
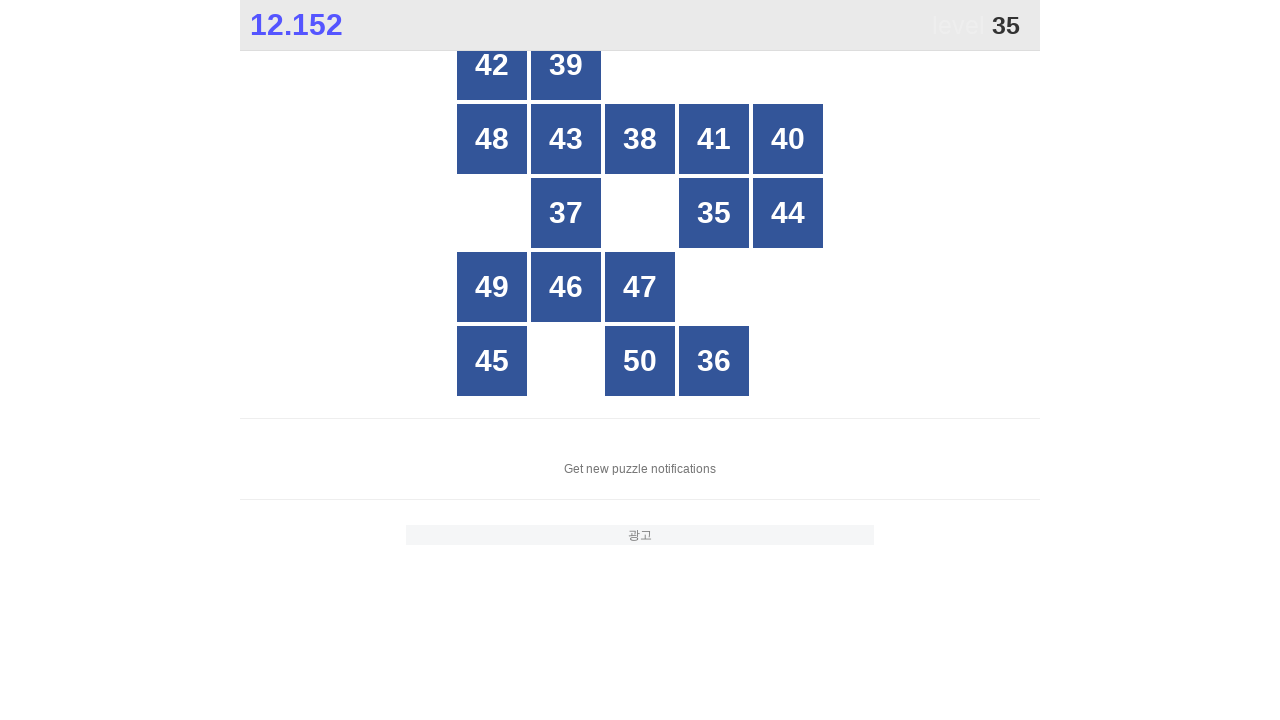

Clicked number 35 at (714, 213) on xpath=//div[text()='35']
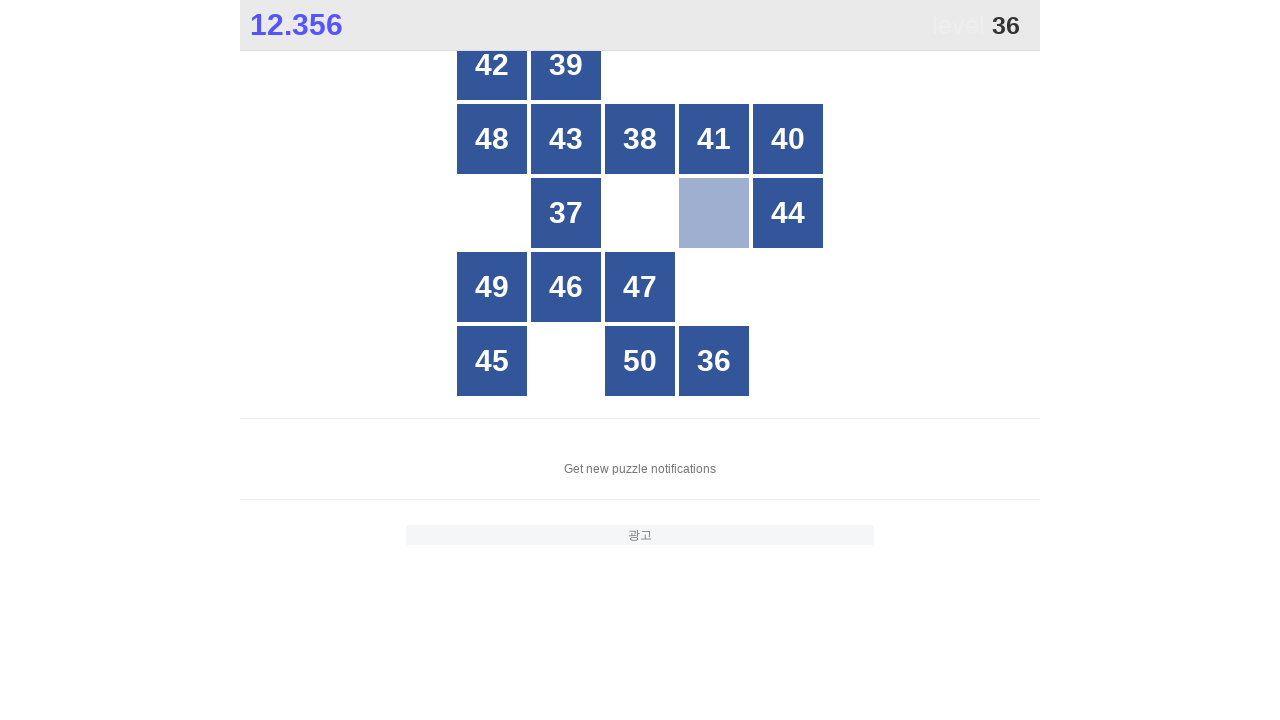

Waited for number 36 to appear
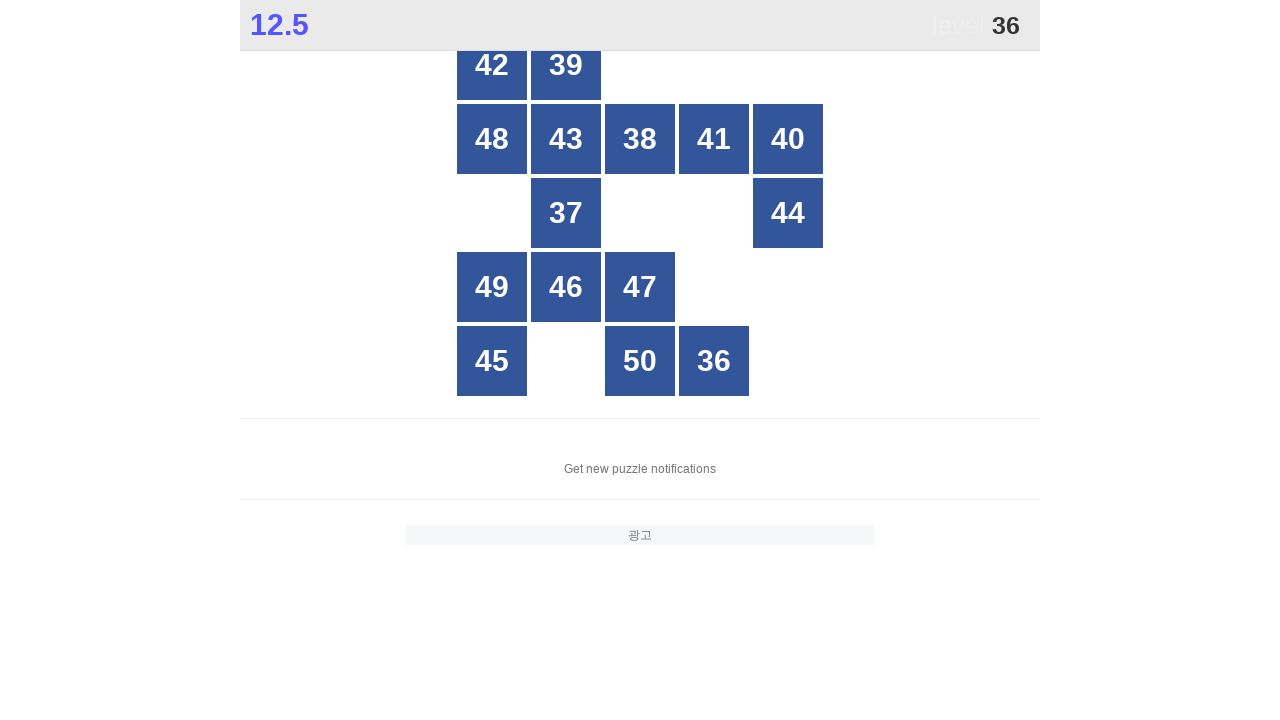

Clicked number 36 at (714, 361) on xpath=//div[text()='36']
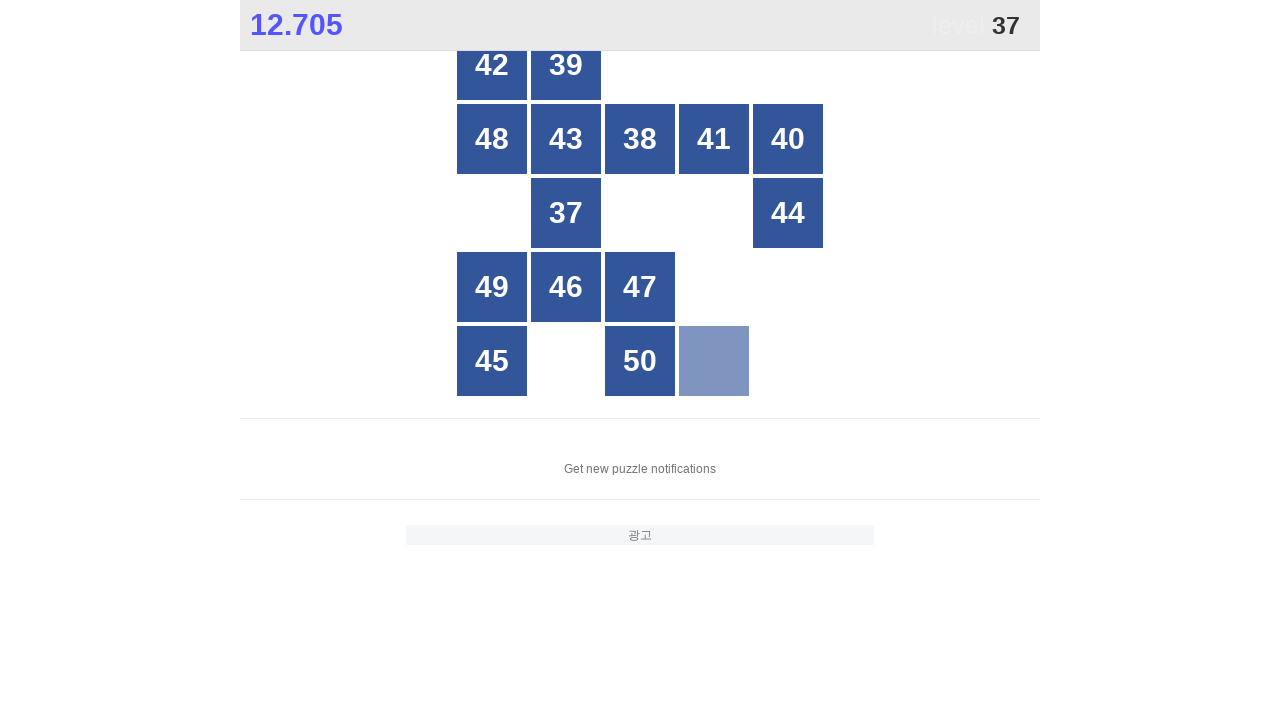

Waited for number 37 to appear
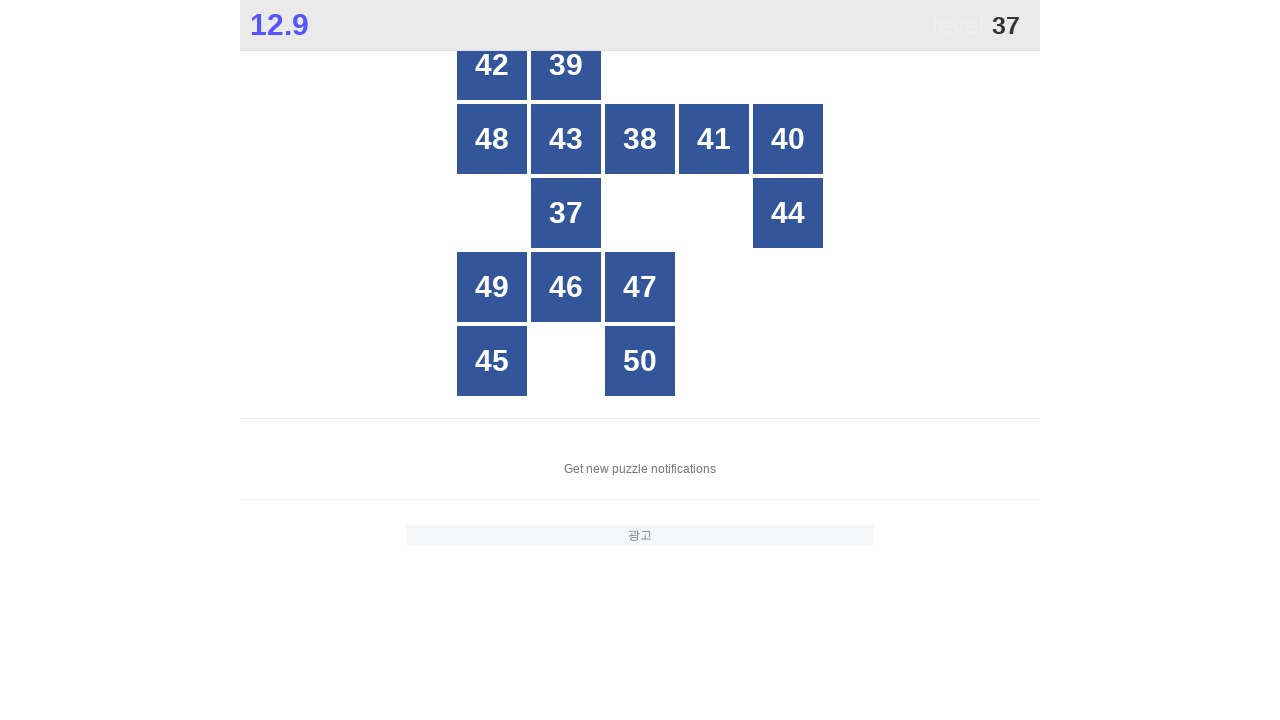

Clicked number 37 at (566, 213) on xpath=//div[text()='37']
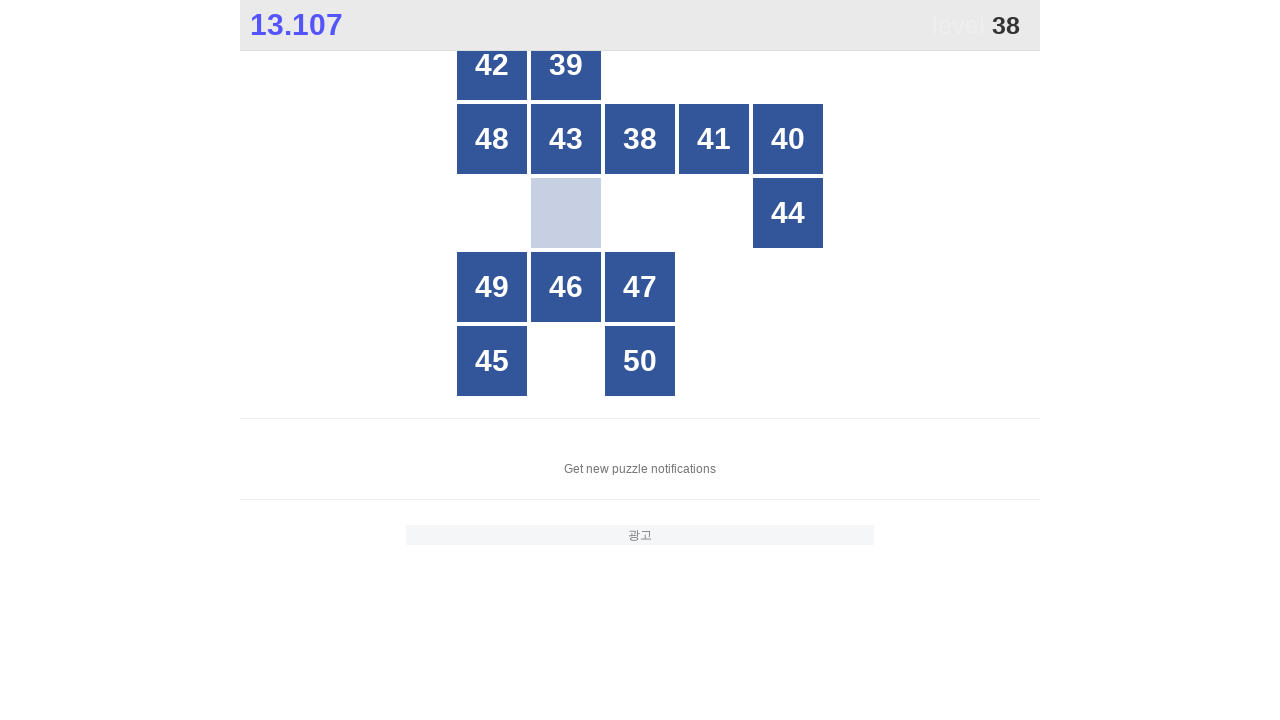

Waited for number 38 to appear
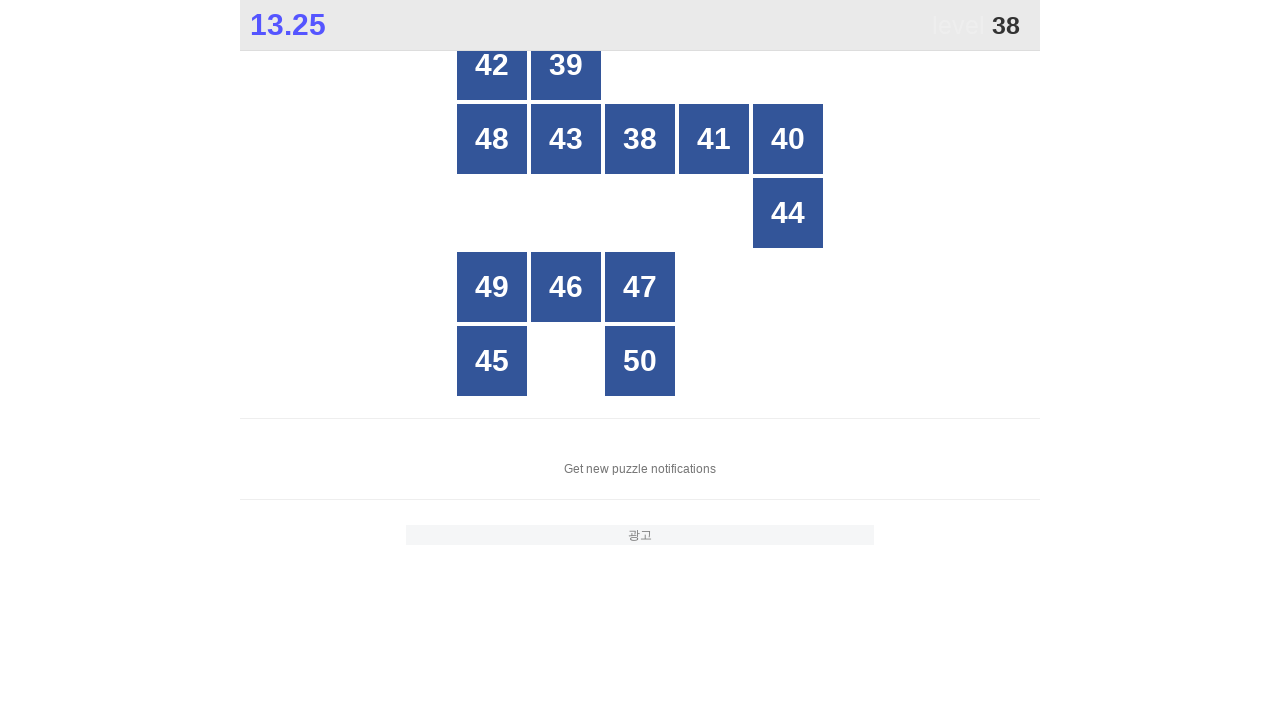

Clicked number 38 at (640, 139) on xpath=//div[text()='38']
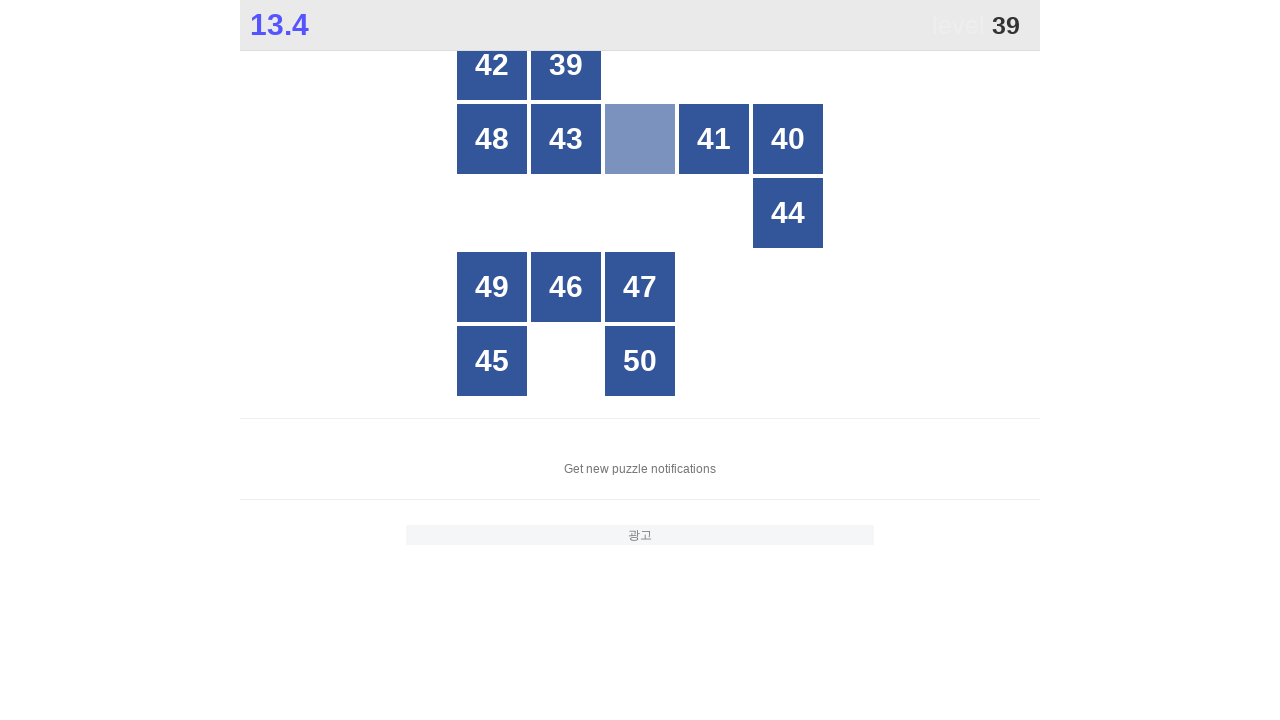

Waited for number 39 to appear
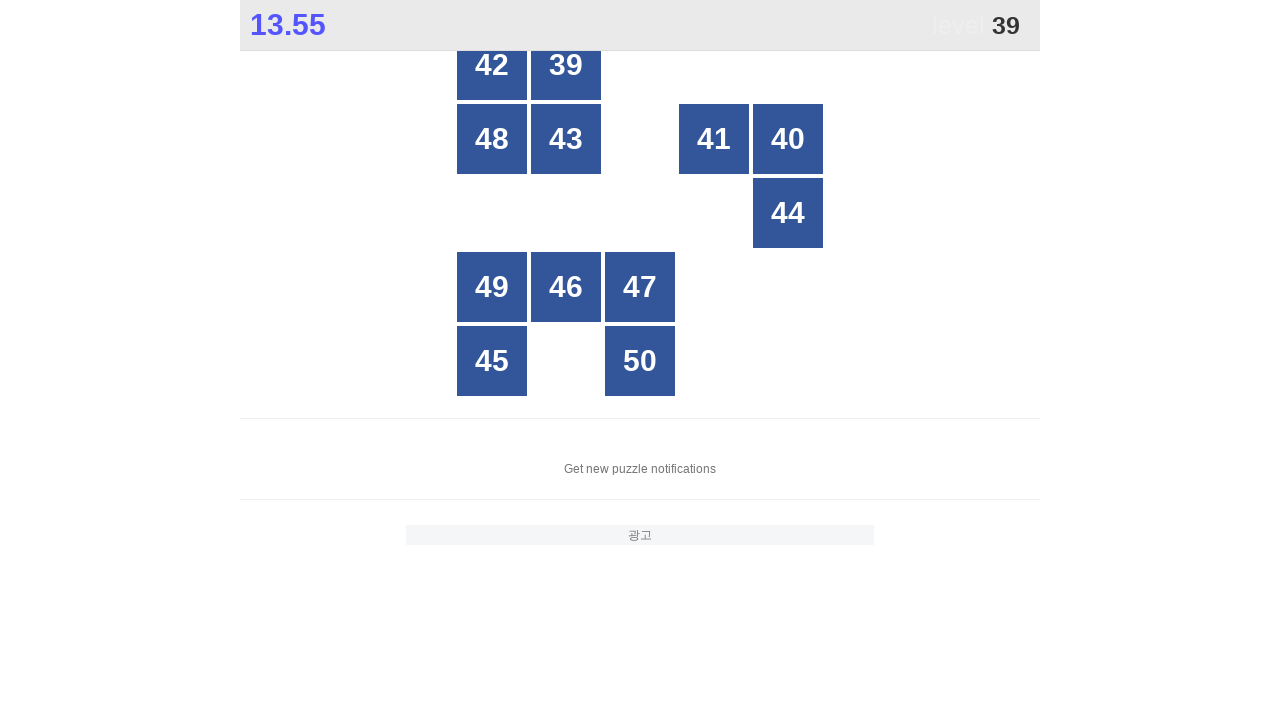

Clicked number 39 at (566, 65) on xpath=//div[text()='39']
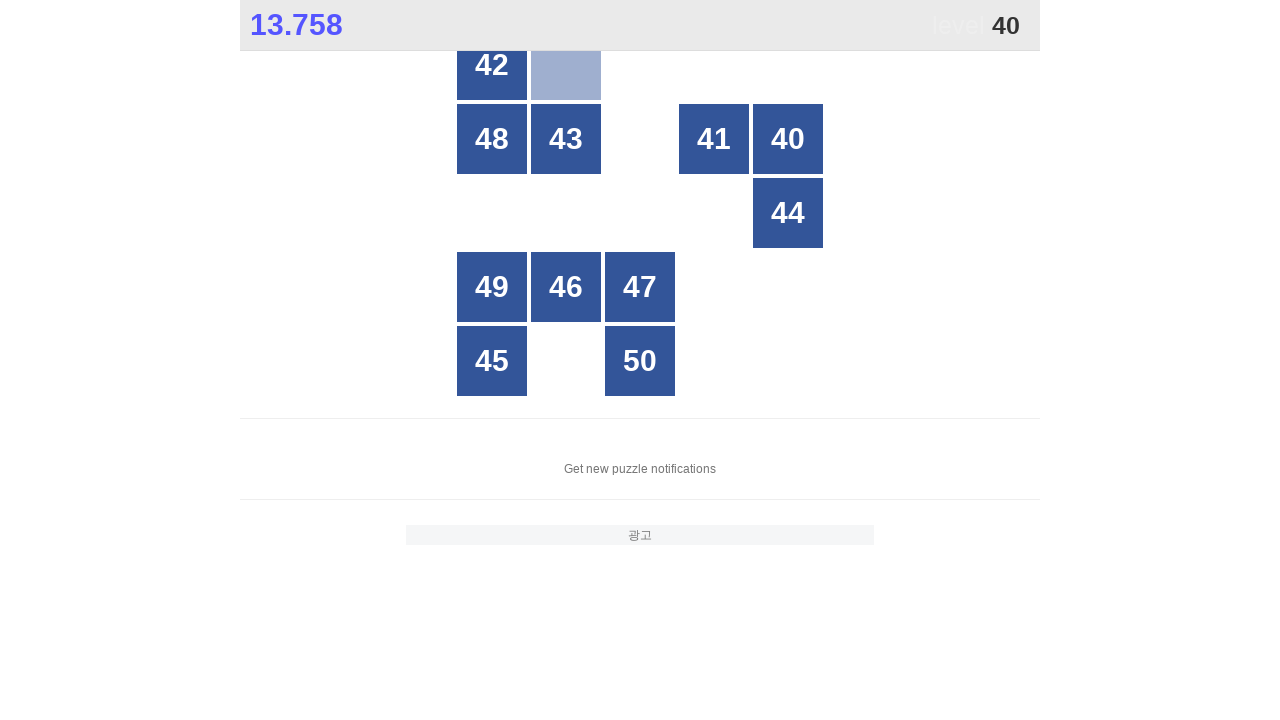

Waited for number 40 to appear
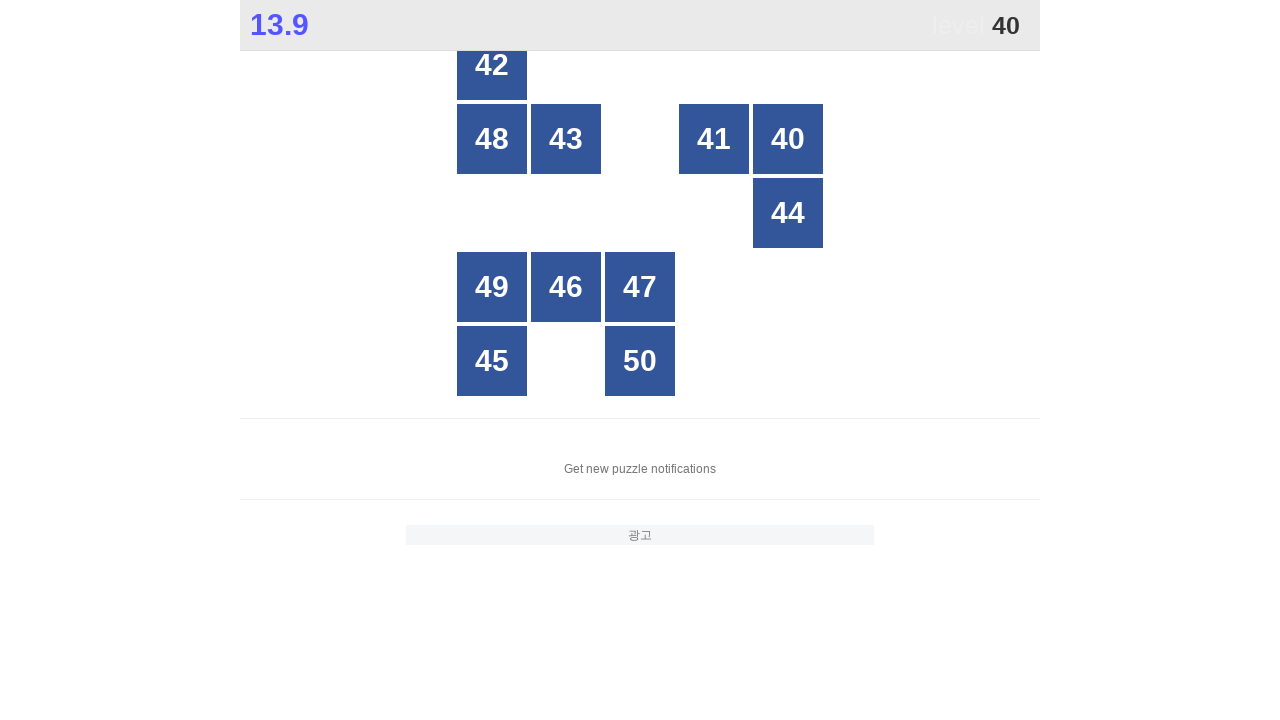

Clicked number 40 at (788, 139) on xpath=//div[text()='40']
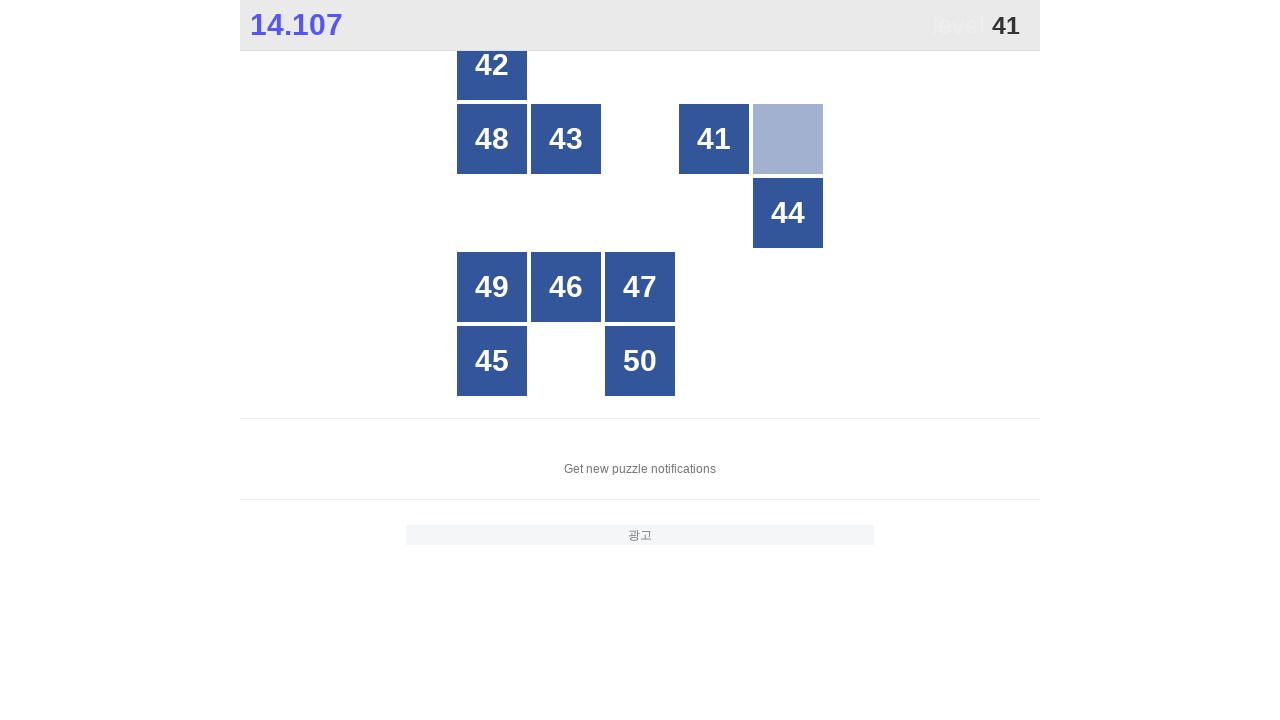

Waited for number 41 to appear
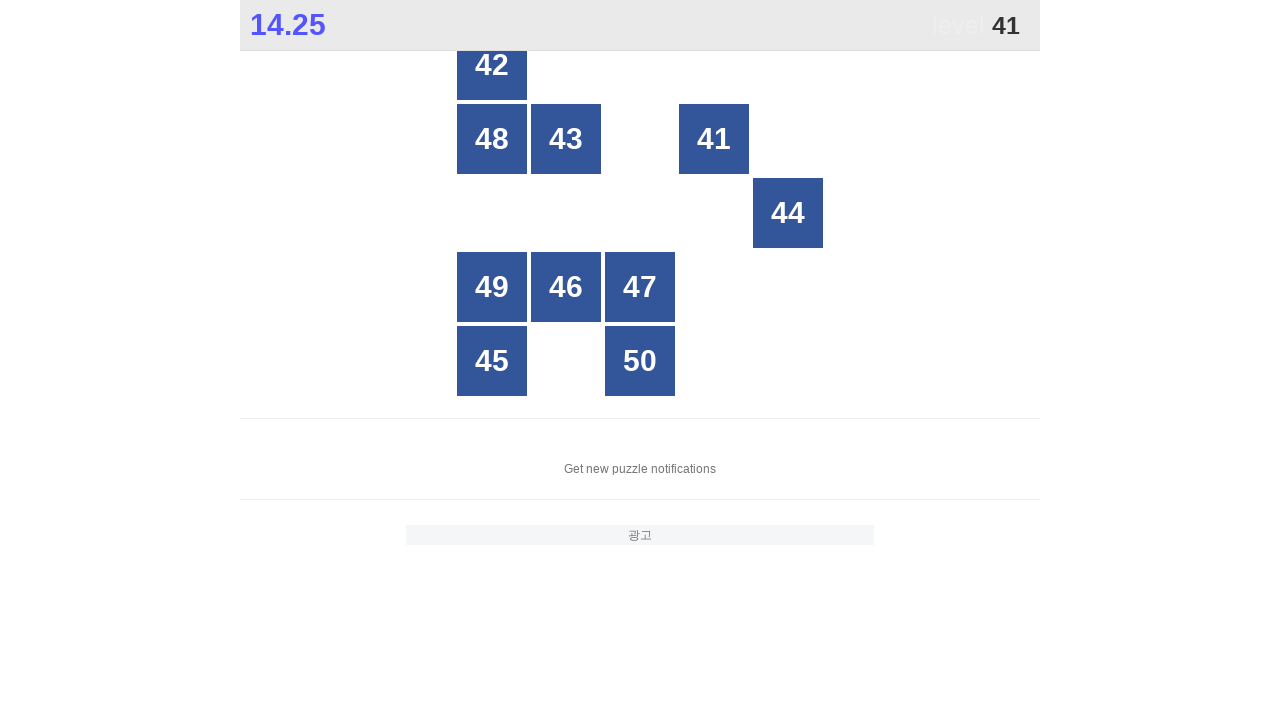

Clicked number 41 at (714, 139) on xpath=//div[text()='41']
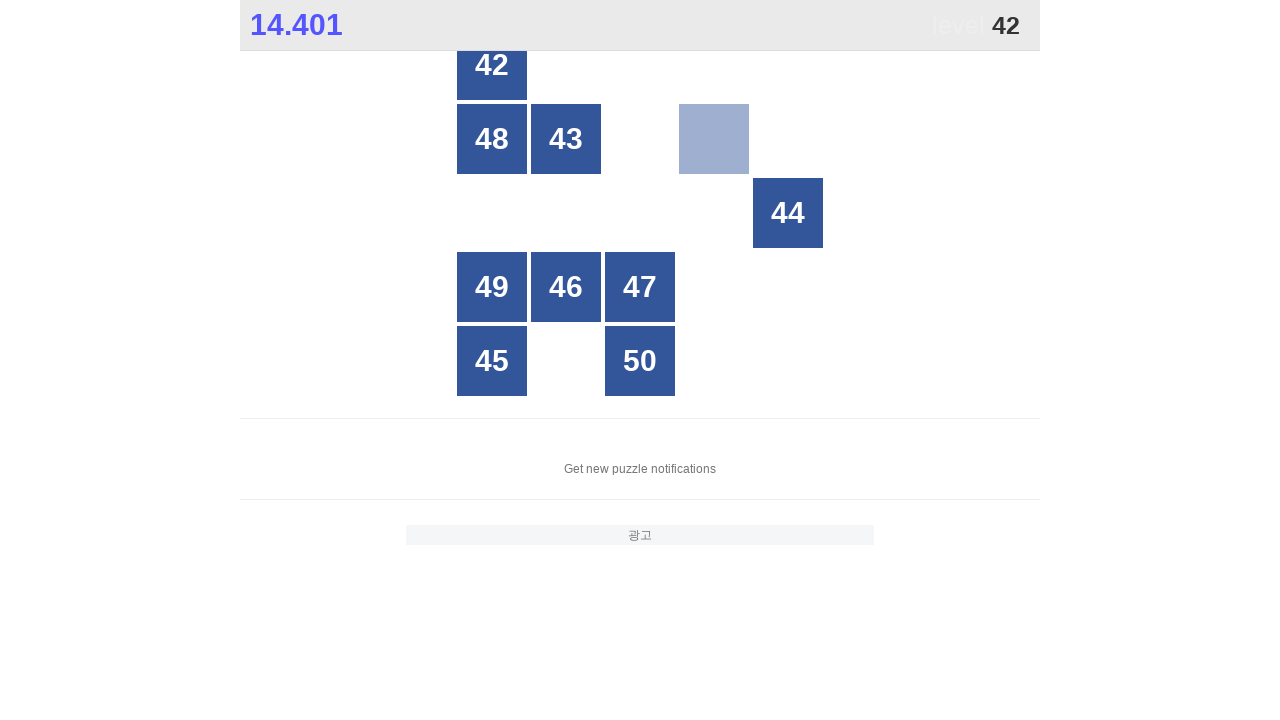

Waited for number 42 to appear
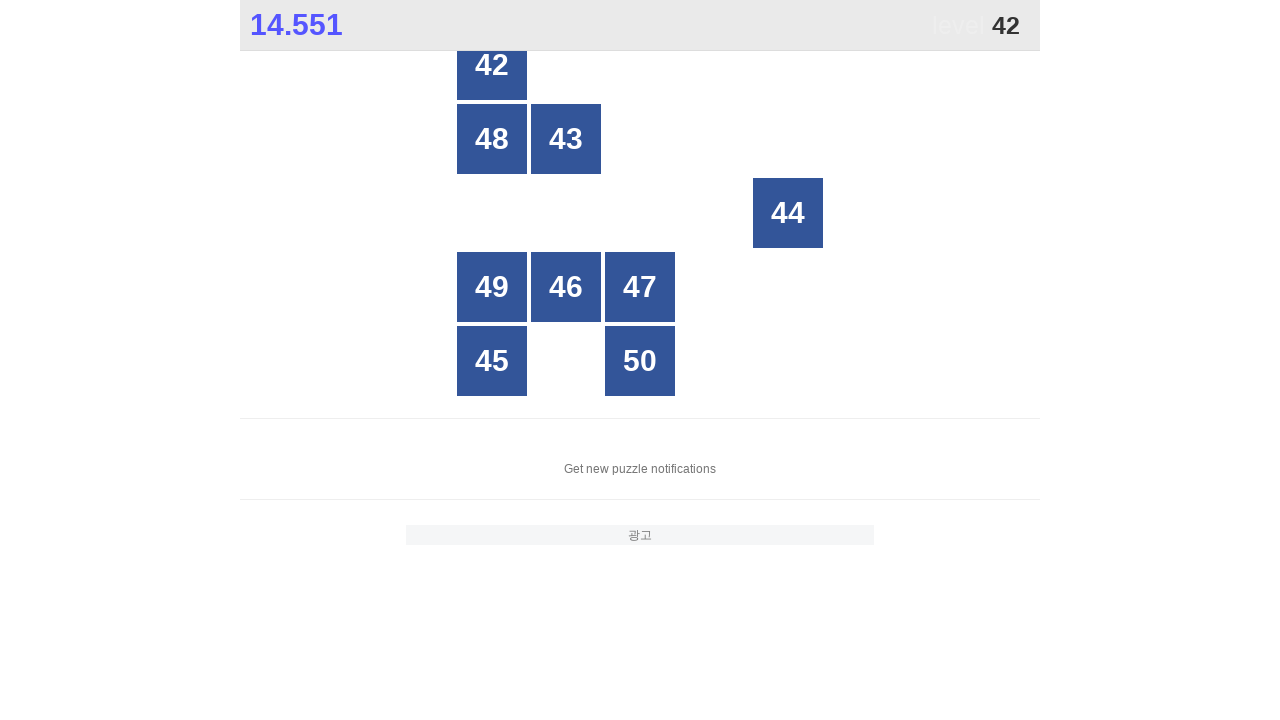

Clicked number 42 at (492, 65) on xpath=//div[text()='42']
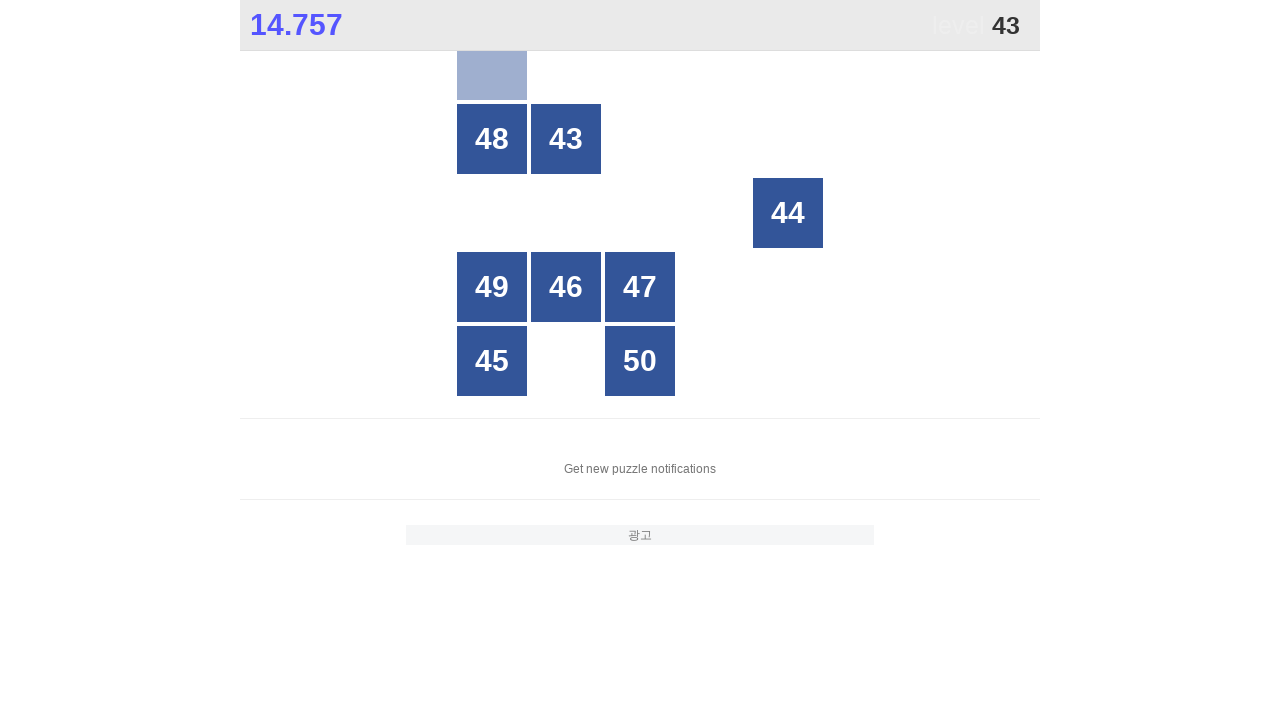

Waited for number 43 to appear
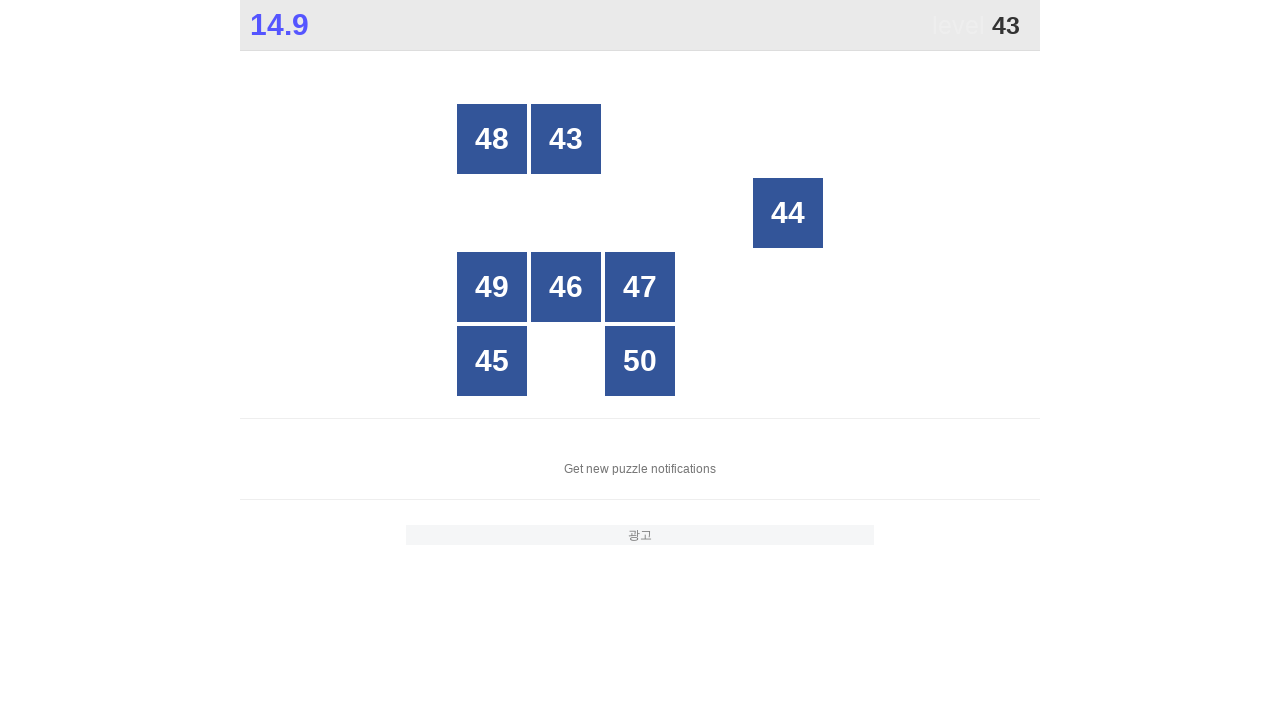

Clicked number 43 at (566, 139) on xpath=//div[text()='43']
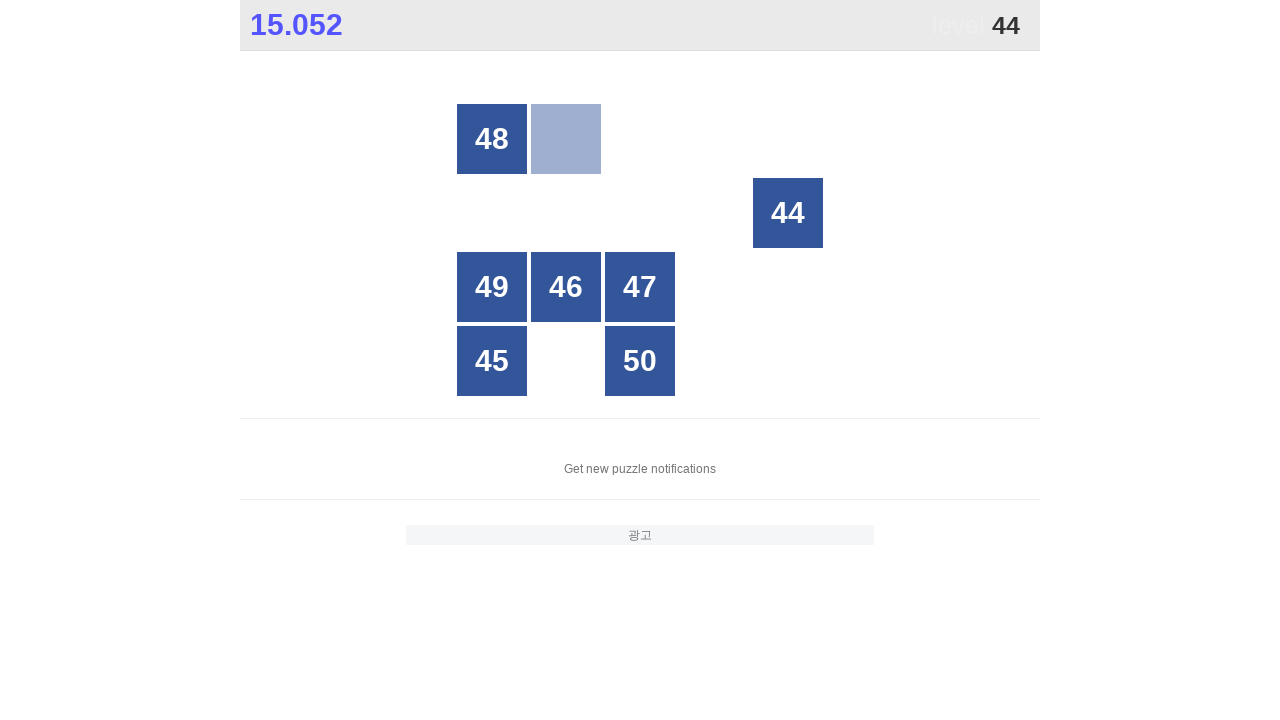

Waited for number 44 to appear
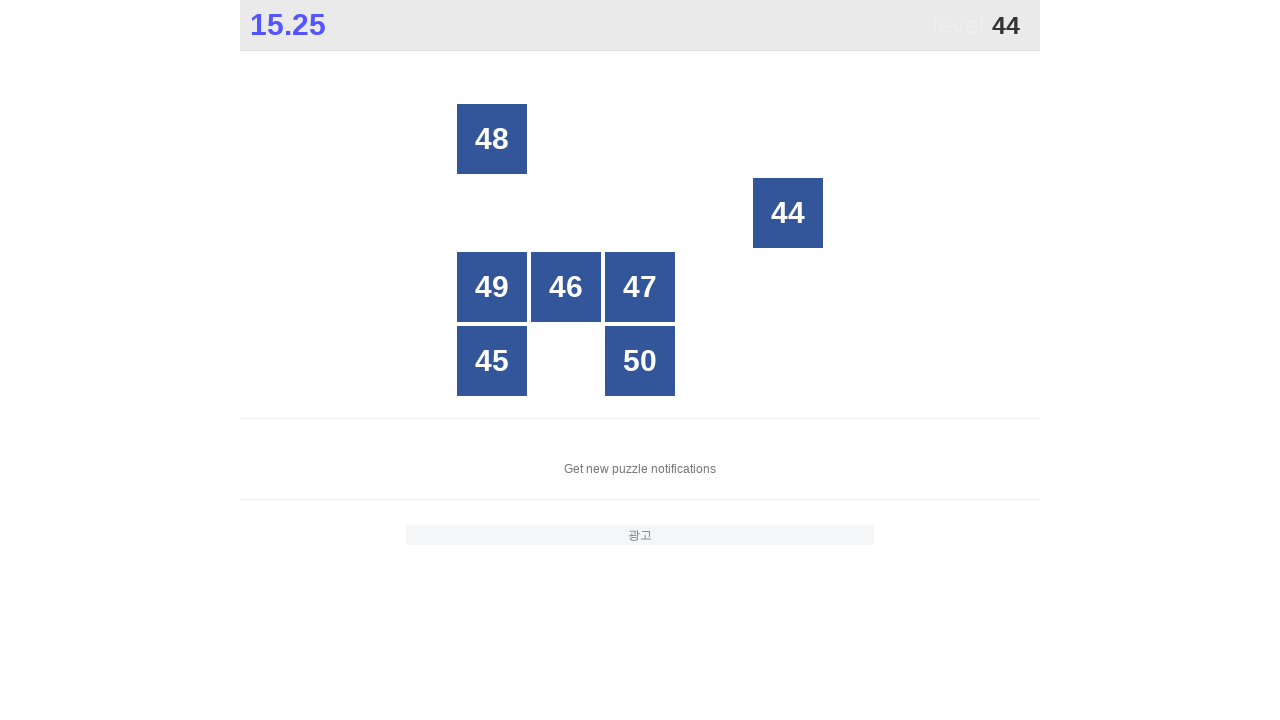

Clicked number 44 at (788, 213) on xpath=//div[text()='44']
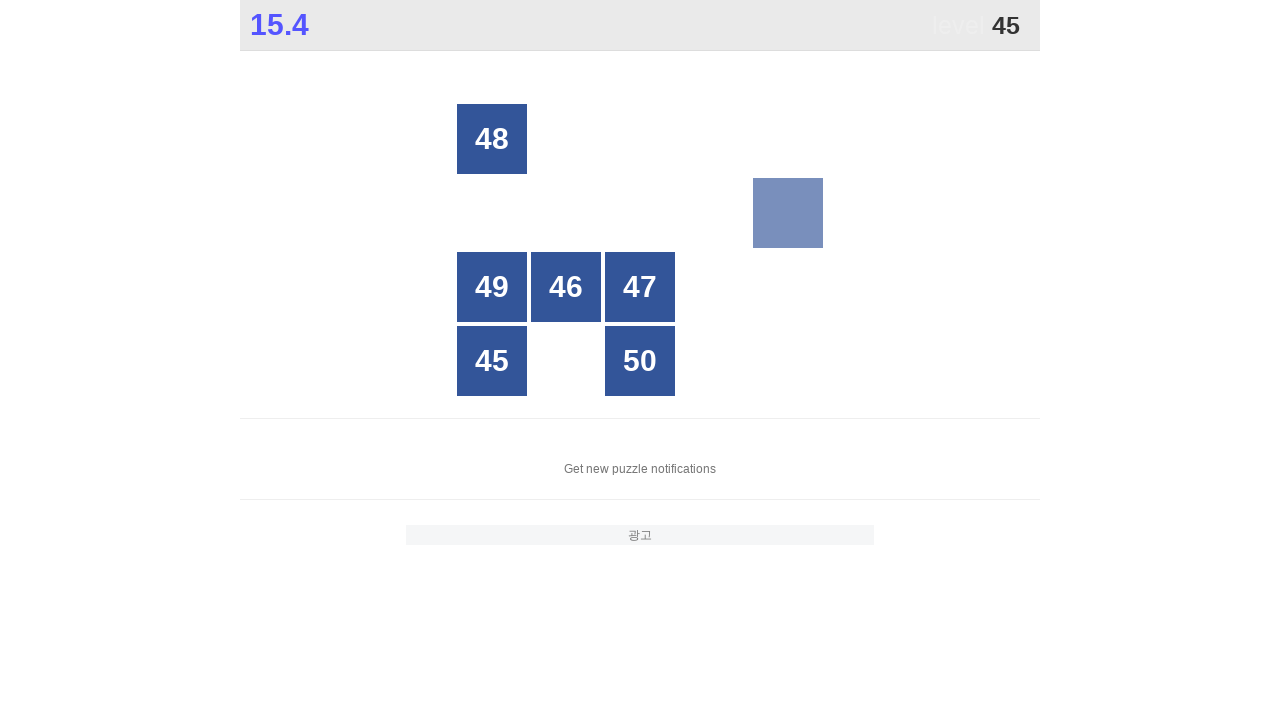

Waited for number 45 to appear
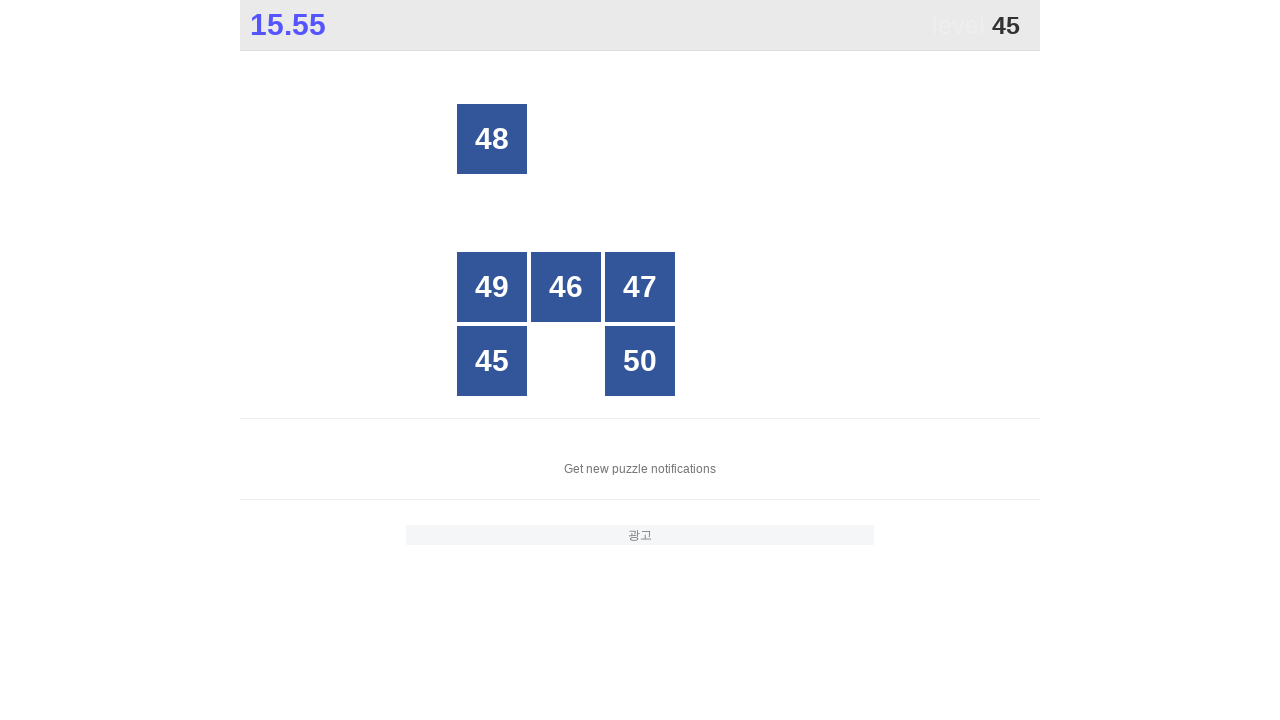

Clicked number 45 at (492, 361) on xpath=//div[text()='45']
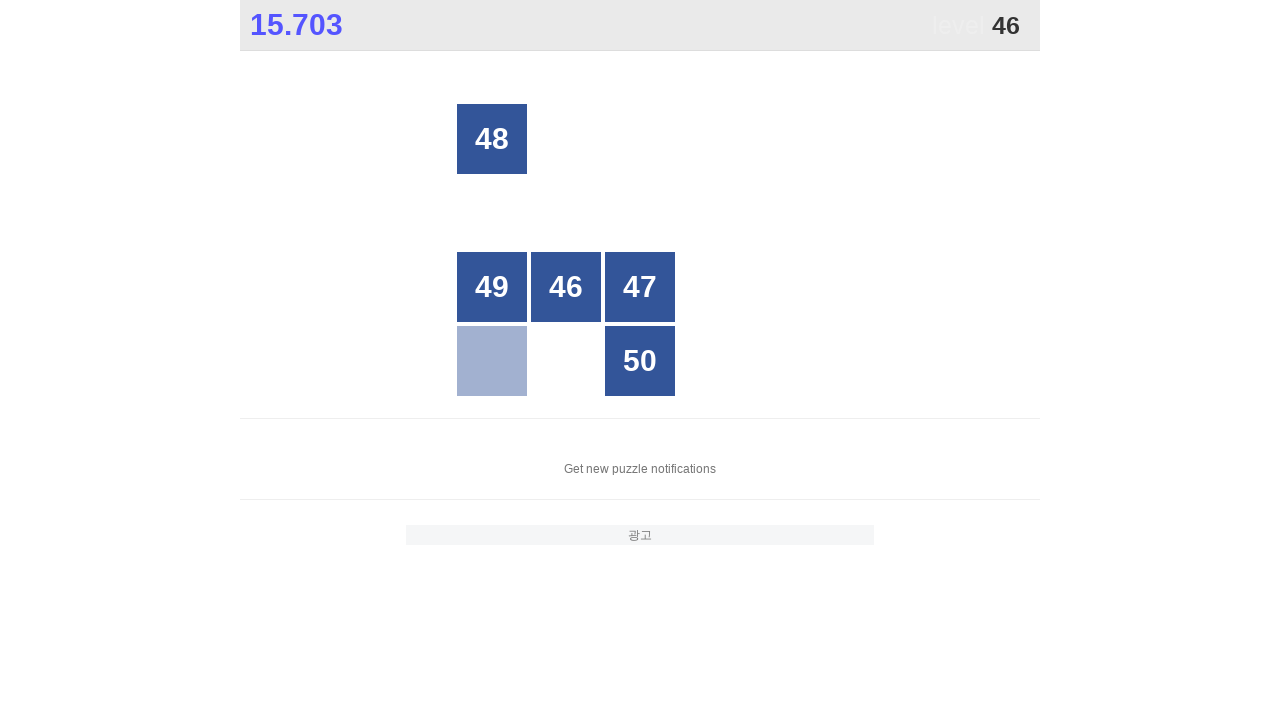

Waited for number 46 to appear
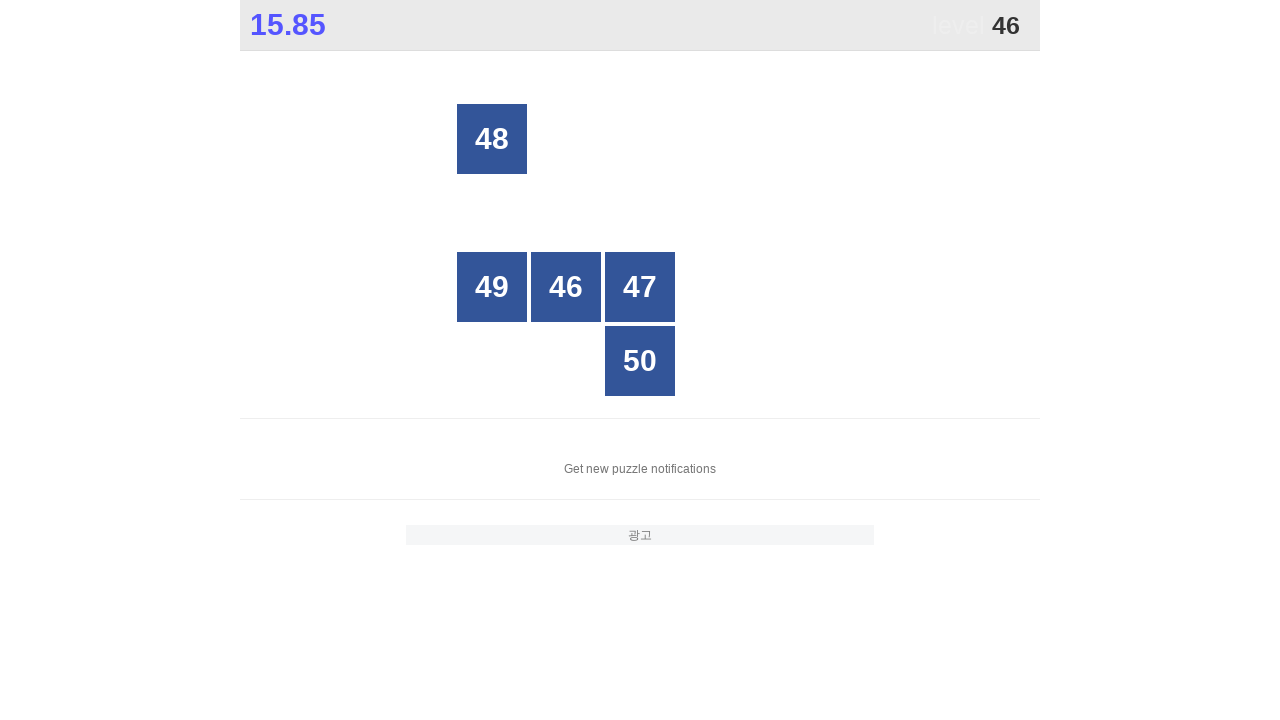

Clicked number 46 at (566, 287) on xpath=//div[text()='46']
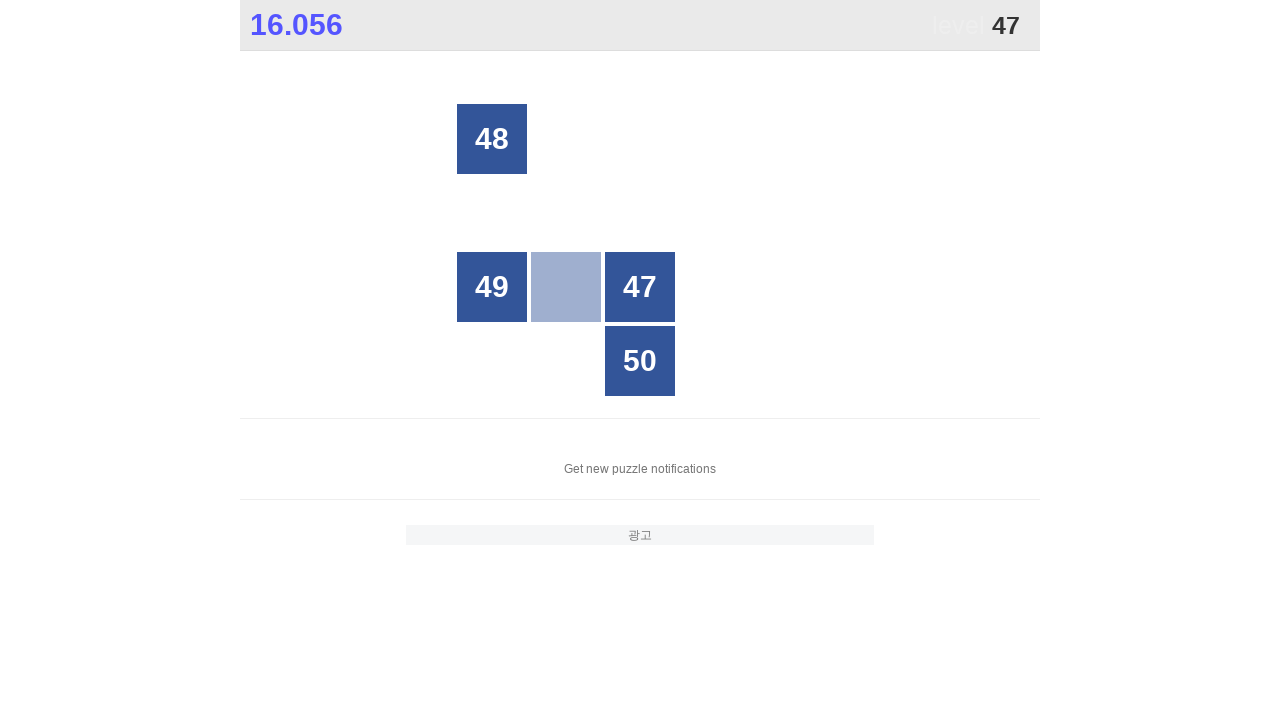

Waited for number 47 to appear
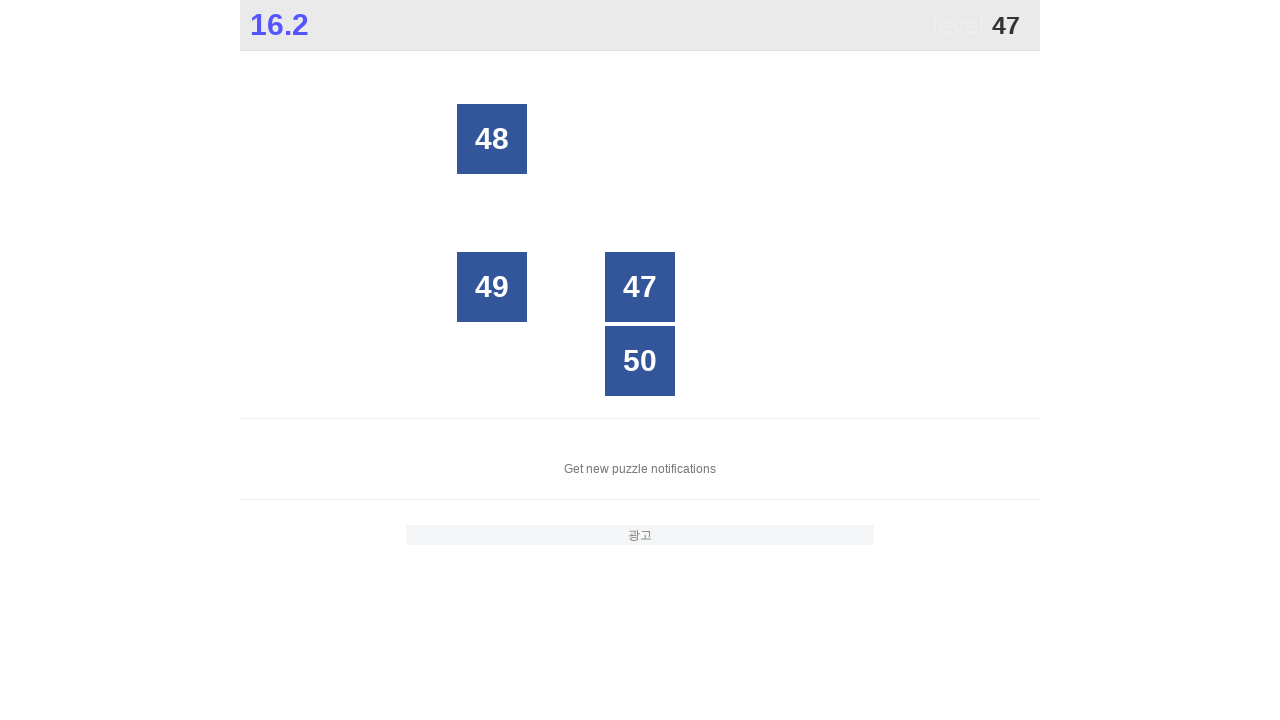

Clicked number 47 at (640, 287) on xpath=//div[text()='47']
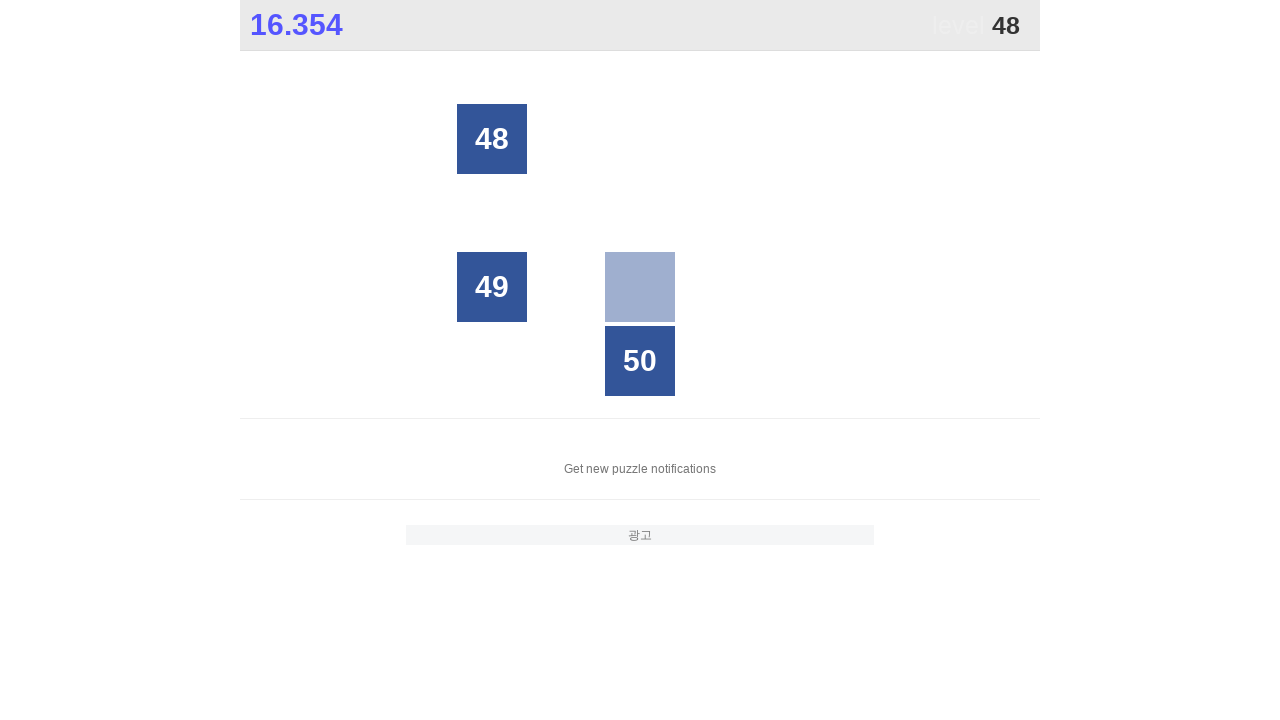

Waited for number 48 to appear
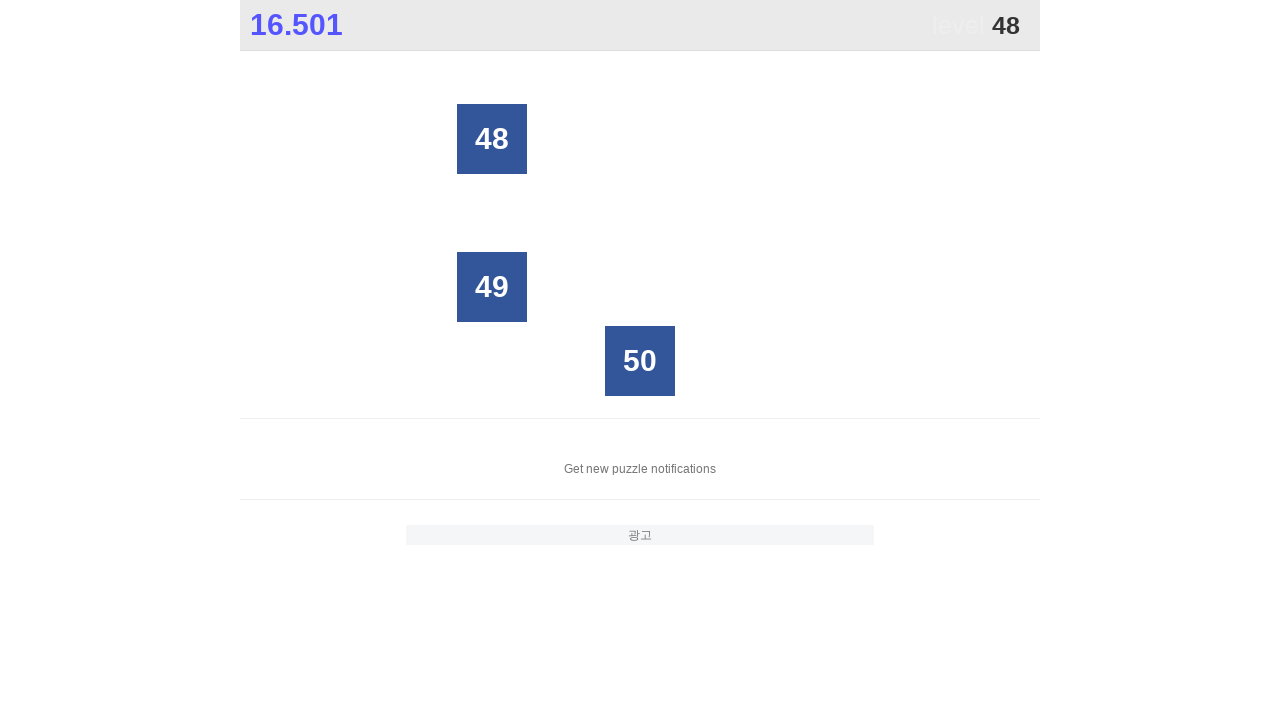

Clicked number 48 at (492, 139) on xpath=//div[text()='48']
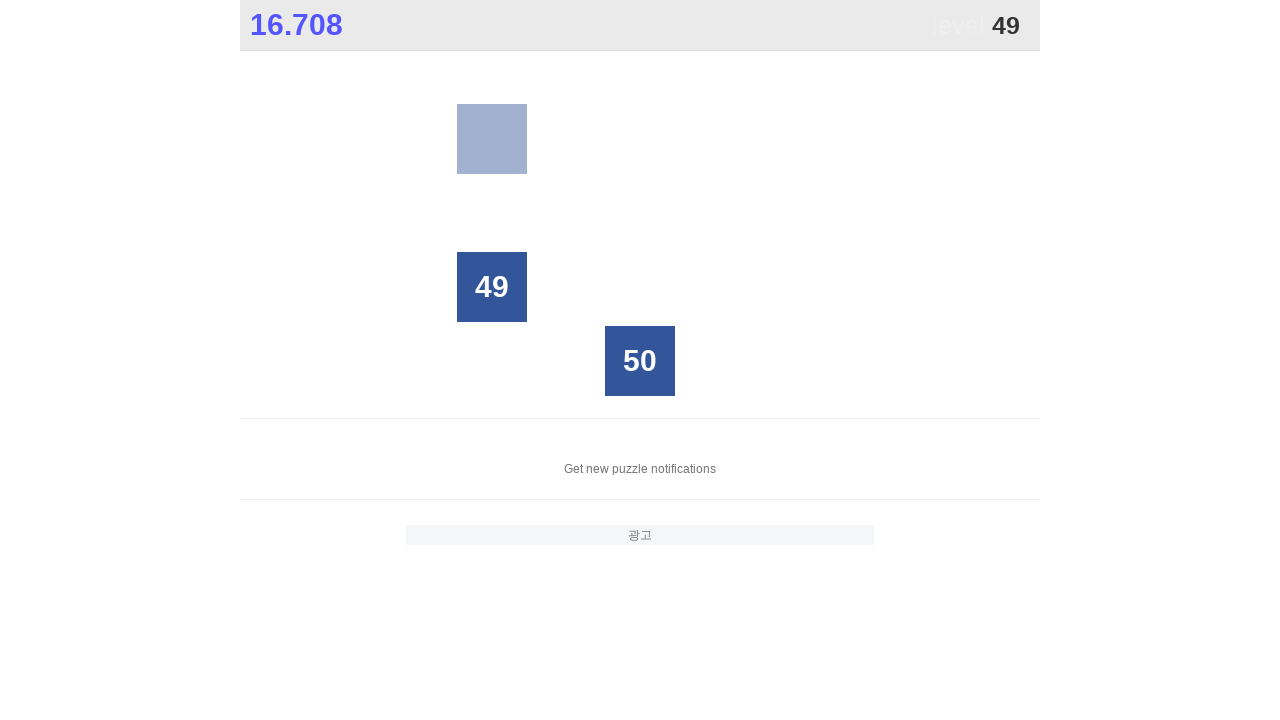

Waited for number 49 to appear
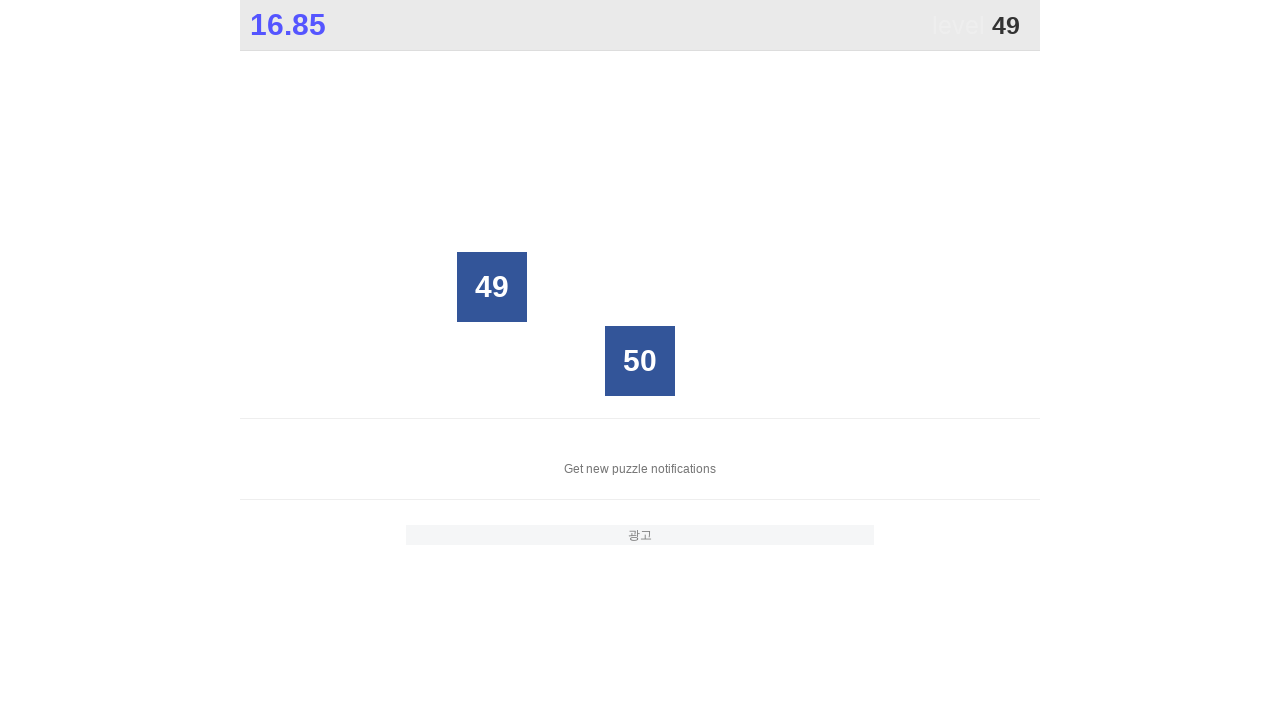

Clicked number 49 at (492, 287) on xpath=//div[text()='49']
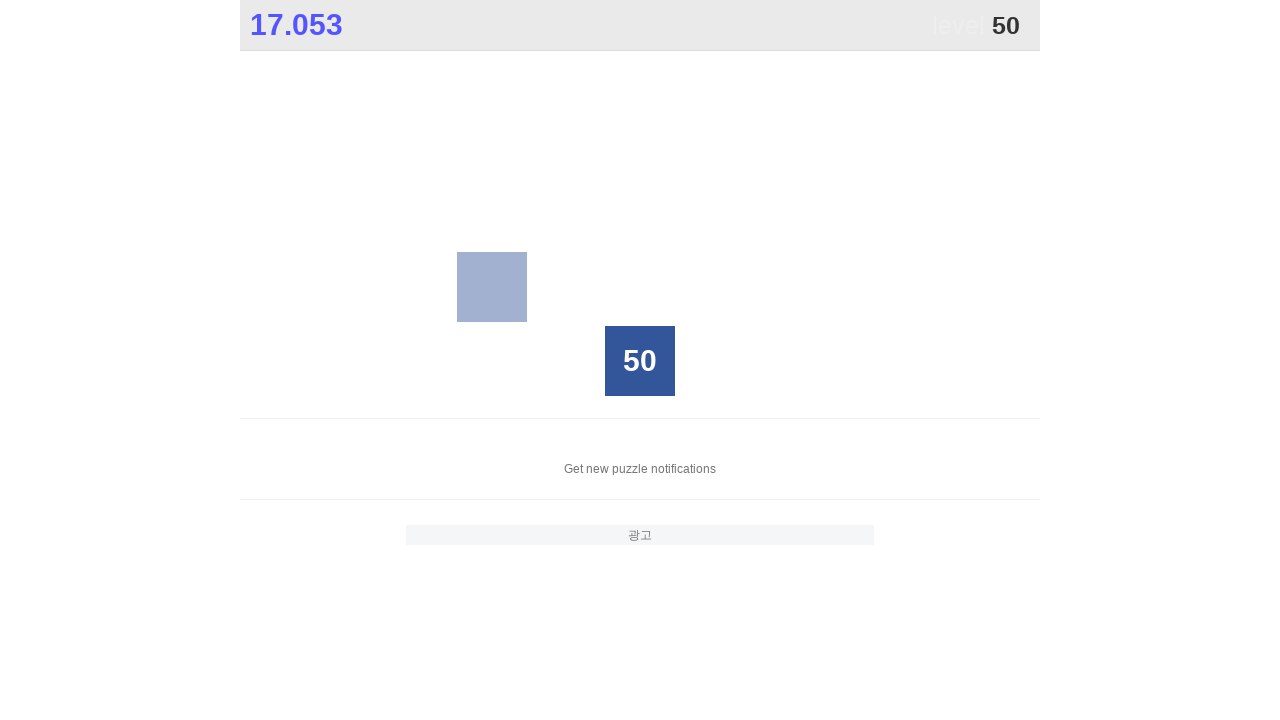

Waited for number 50 to appear
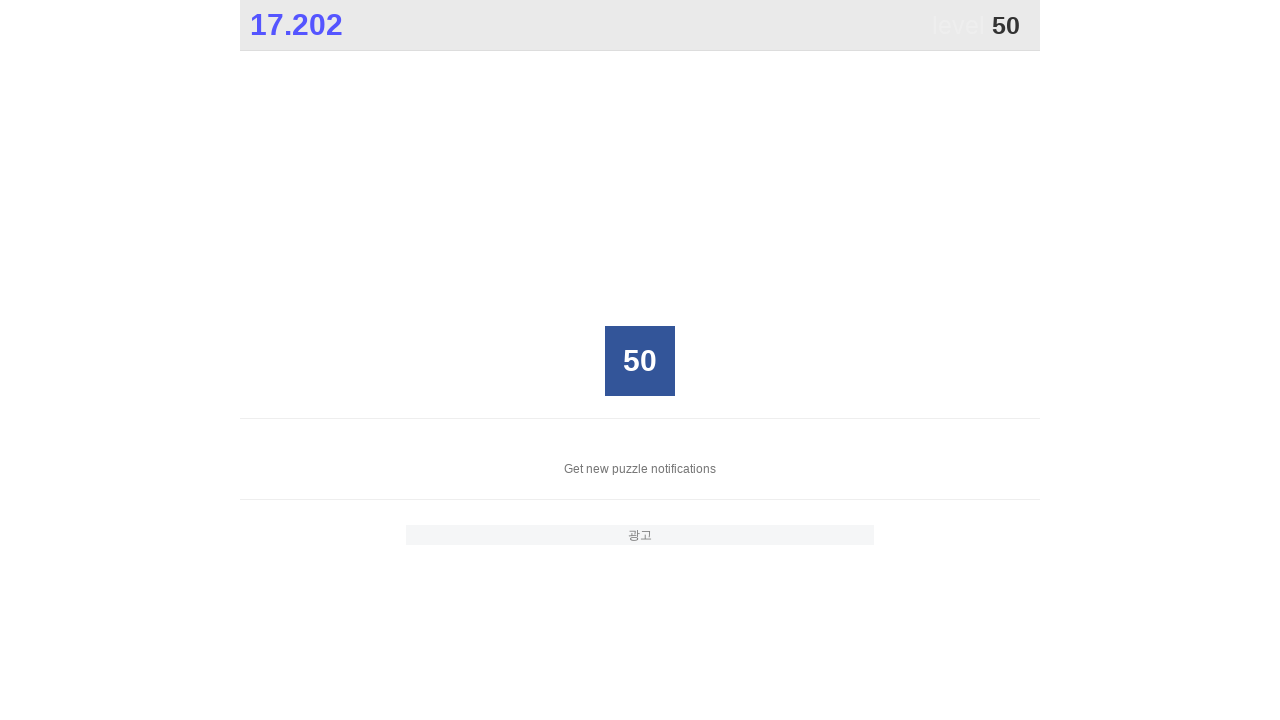

Clicked number 50 at (640, 361) on xpath=//div[text()='50']
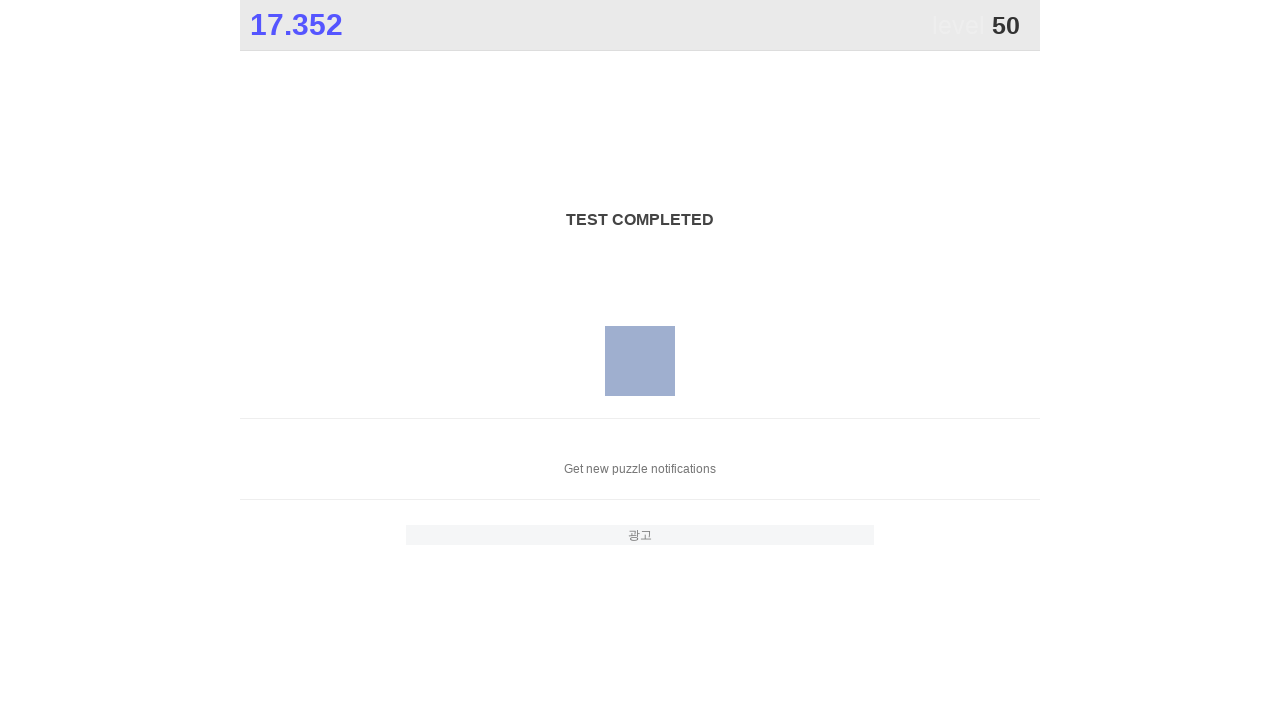

Final score time element loaded
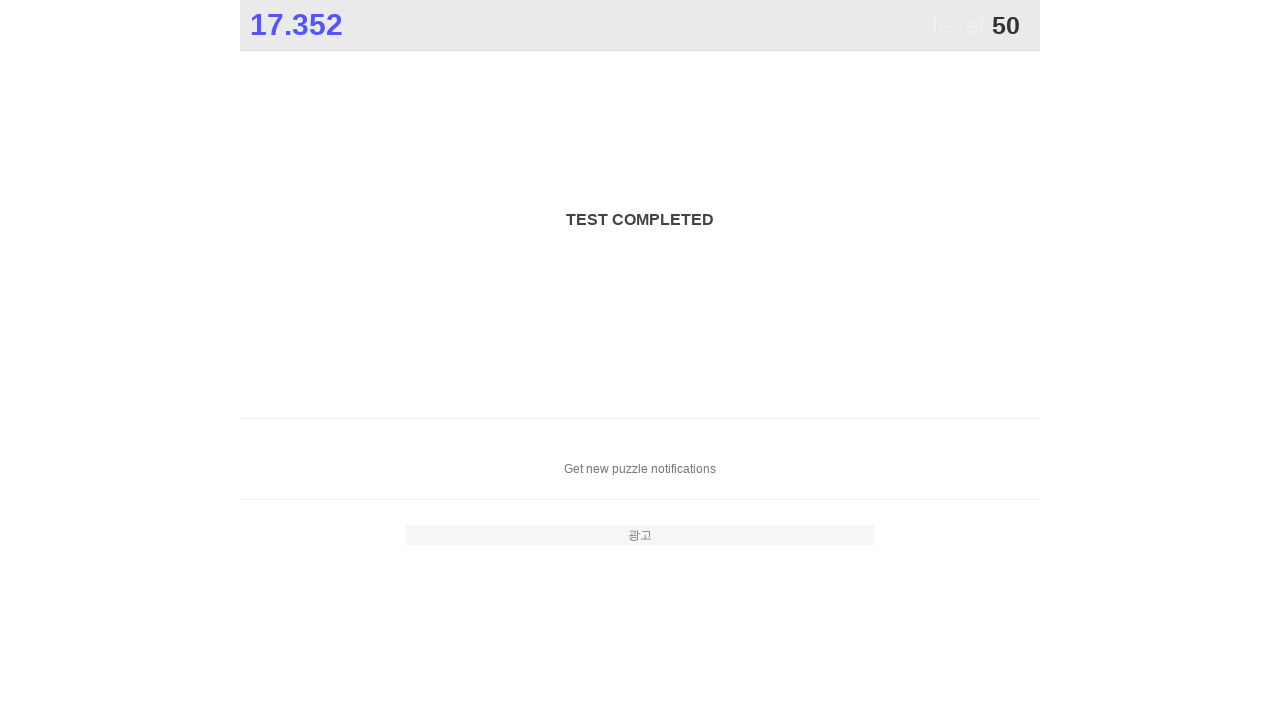

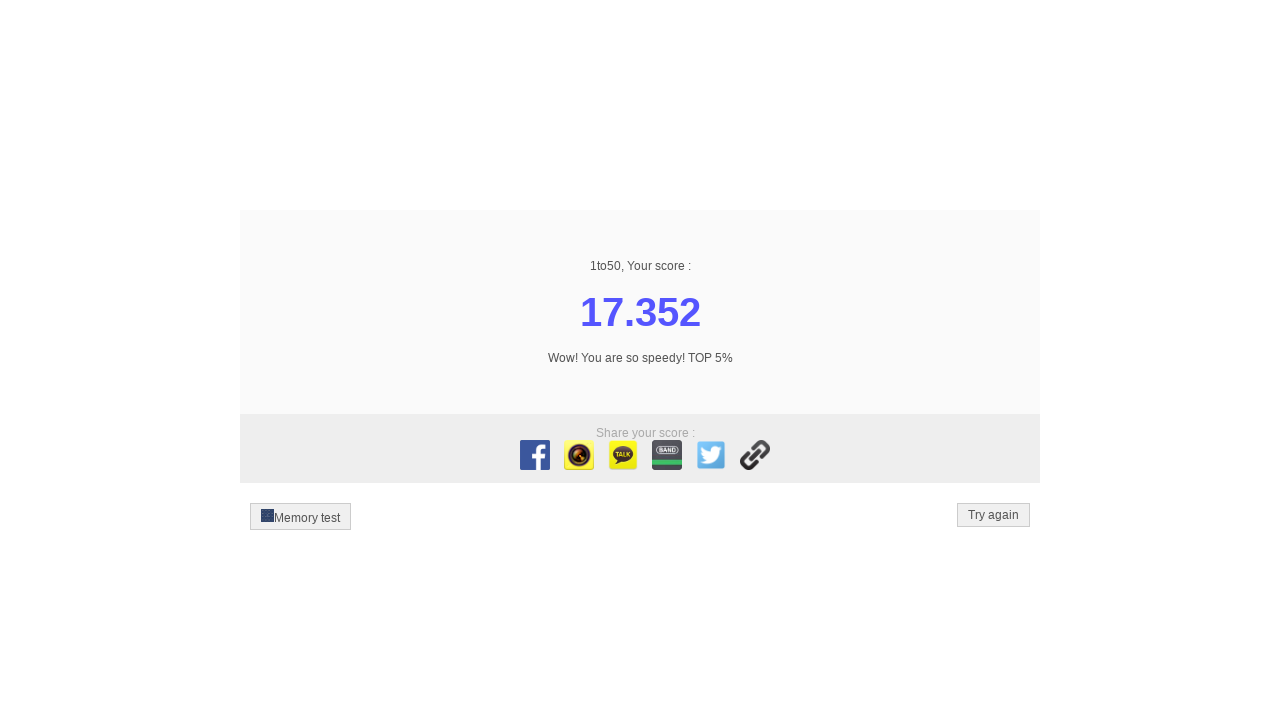